Tests a large form by filling all input fields with a name and submitting the form

Starting URL: http://suninjuly.github.io/huge_form.html

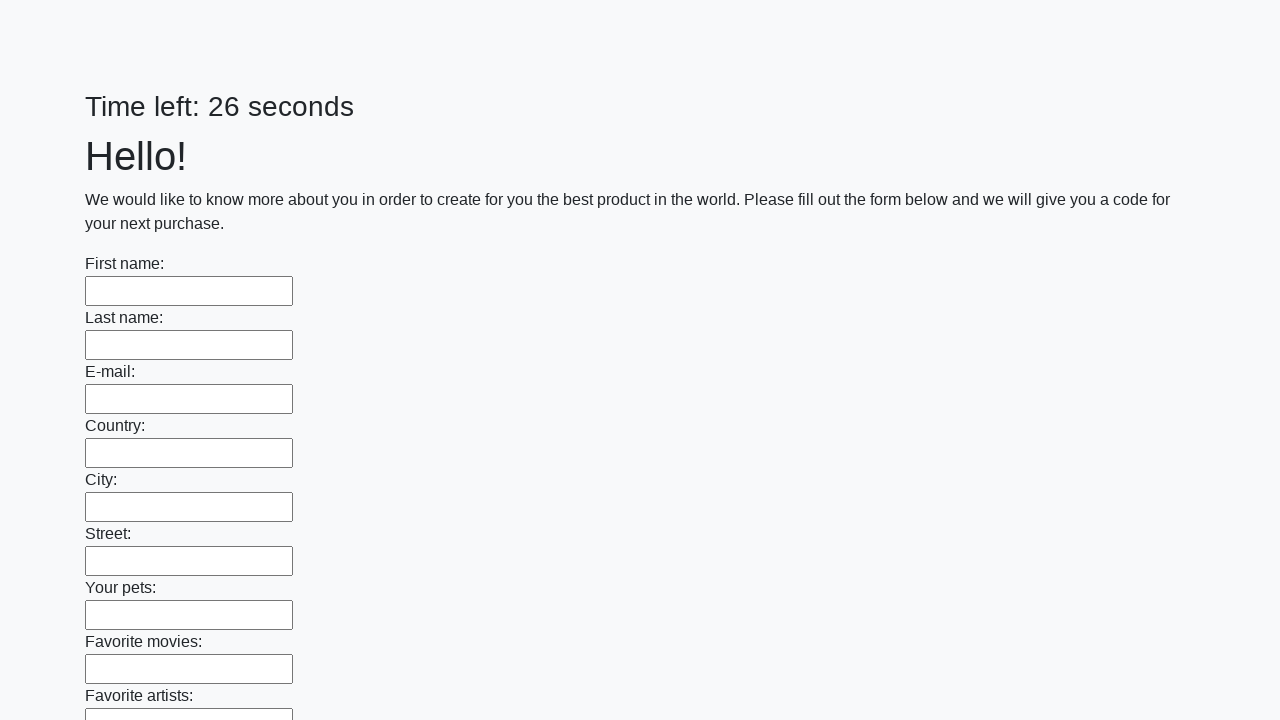

Navigated to huge form page
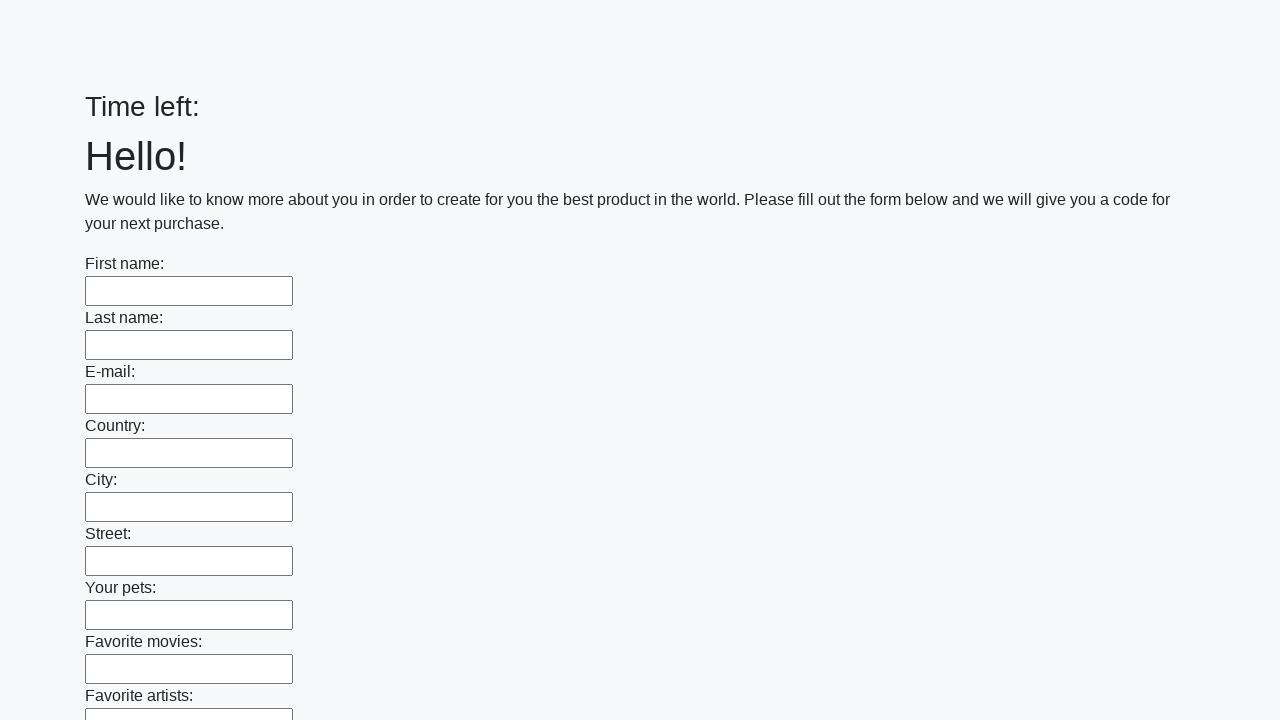

Filled input field with name 'Мария' on input >> nth=0
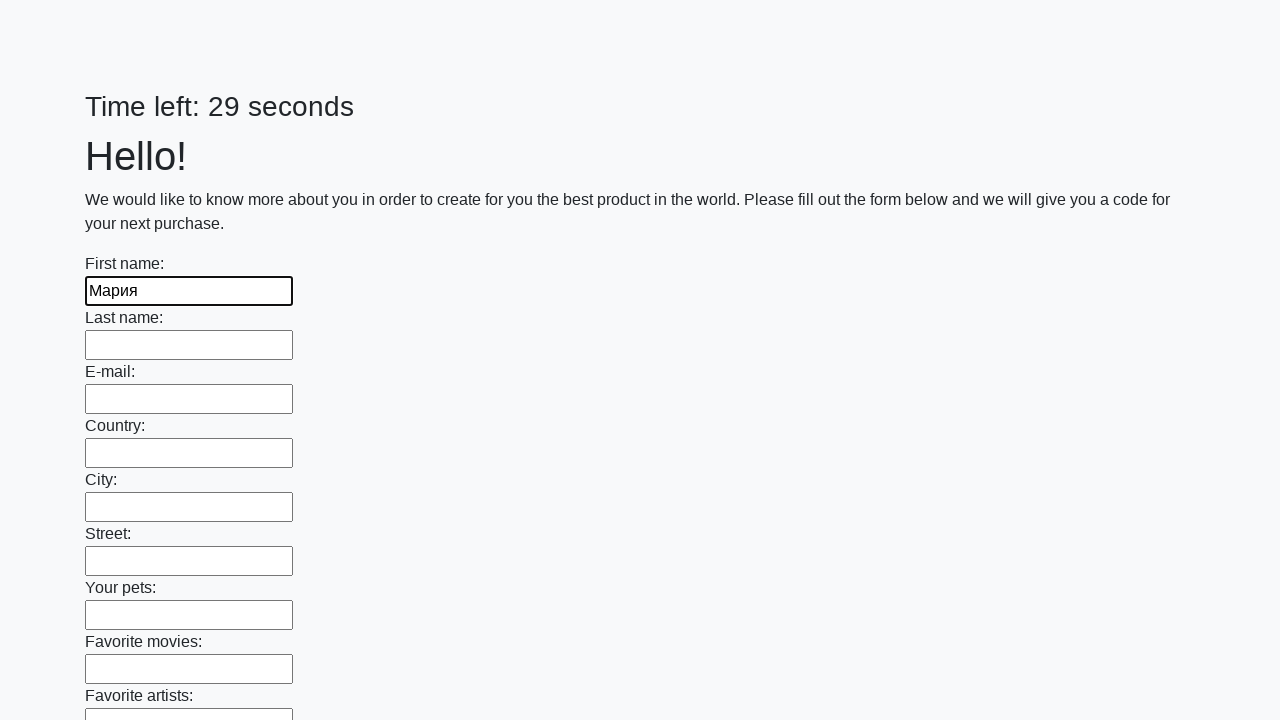

Filled input field with name 'Мария' on input >> nth=1
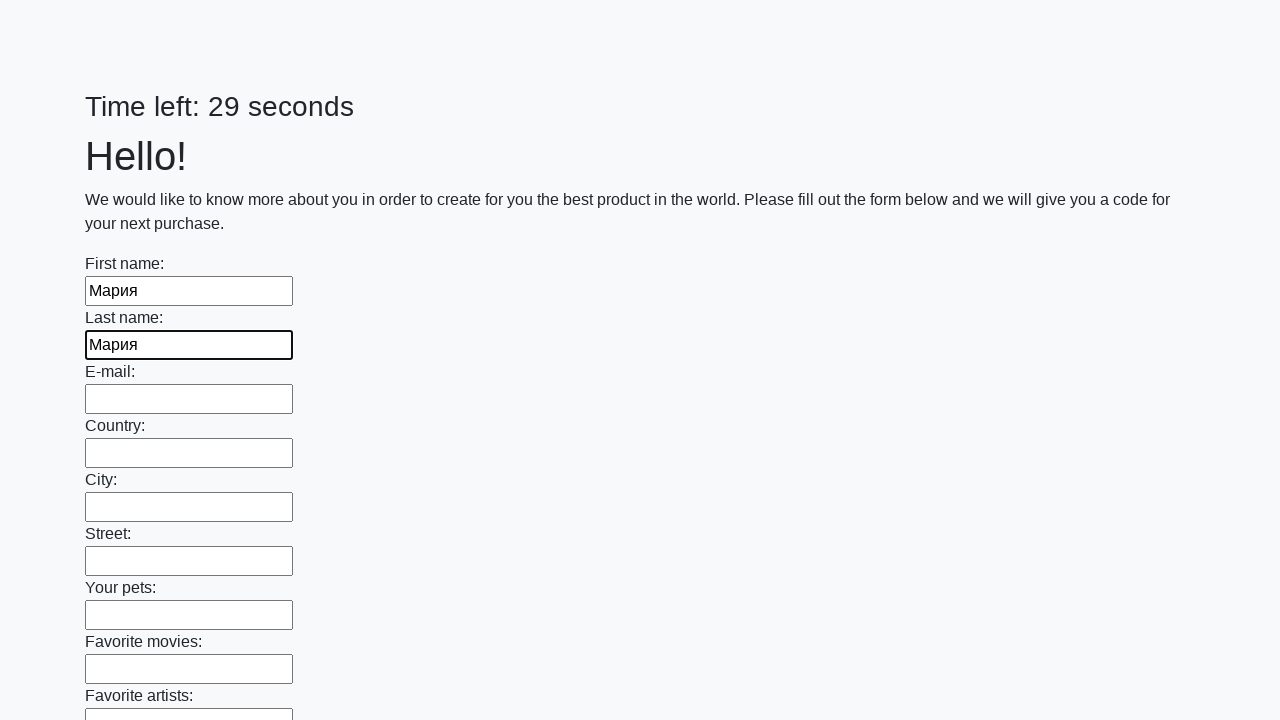

Filled input field with name 'Мария' on input >> nth=2
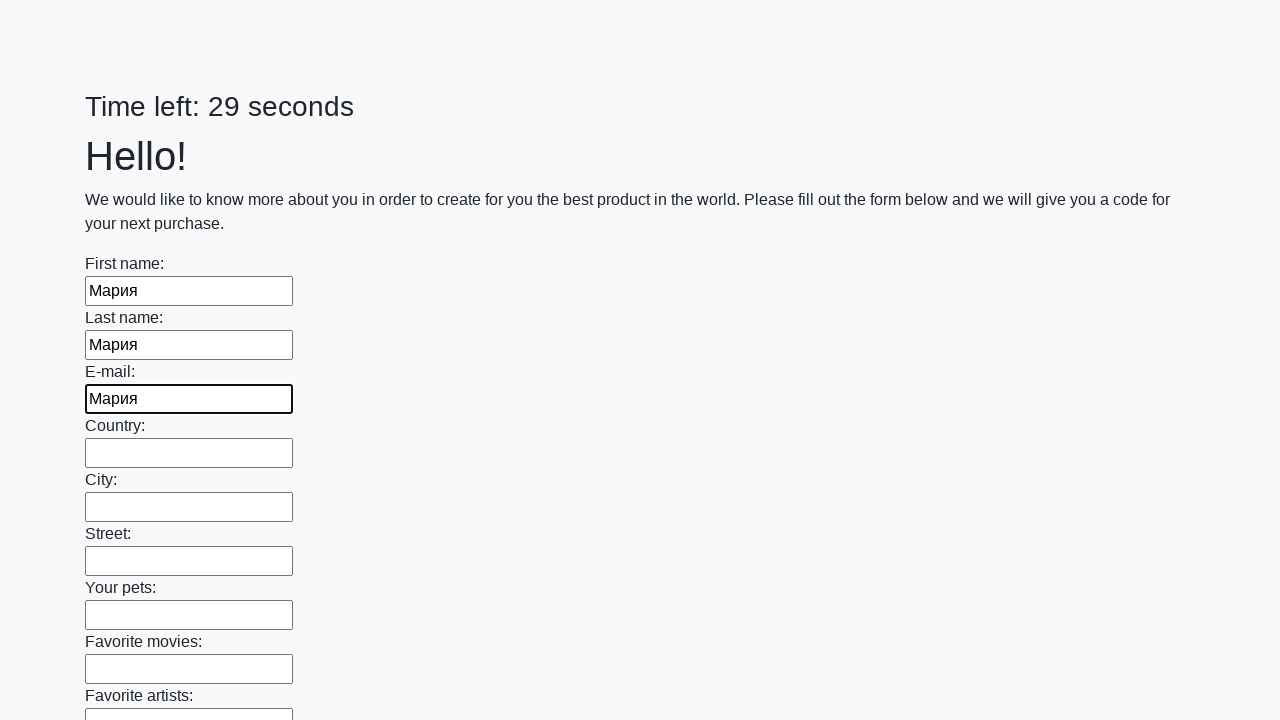

Filled input field with name 'Мария' on input >> nth=3
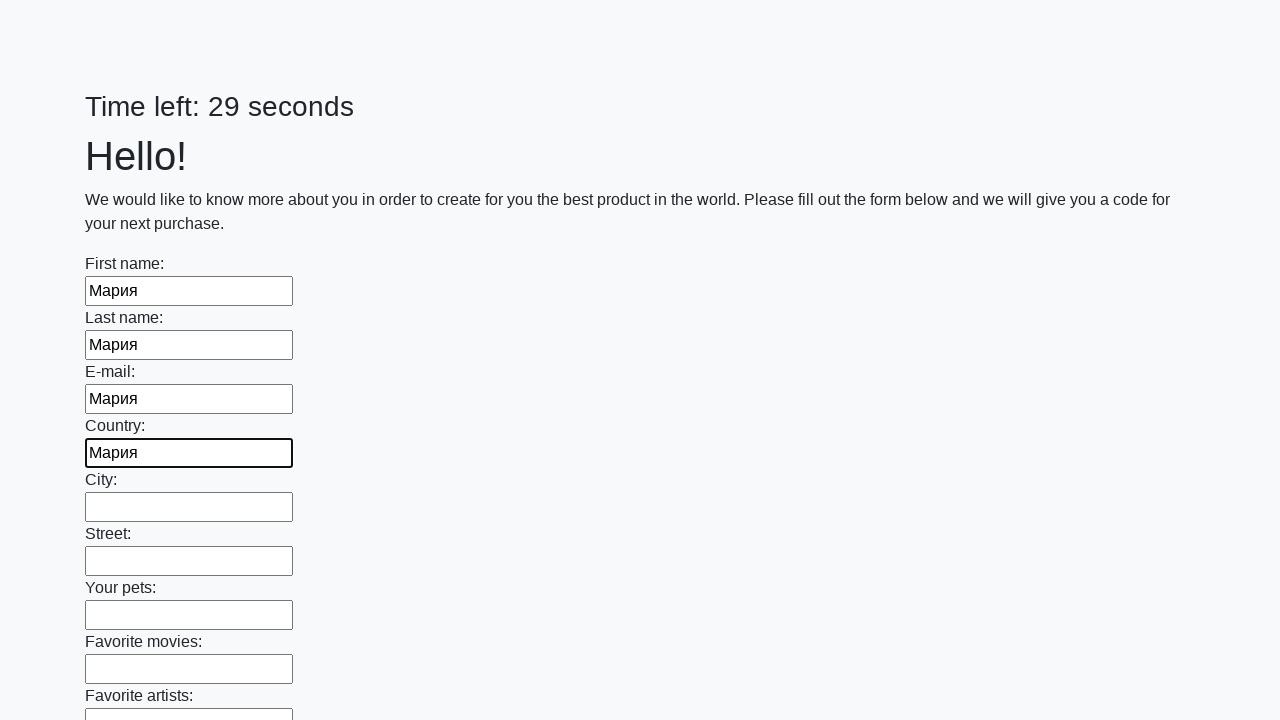

Filled input field with name 'Мария' on input >> nth=4
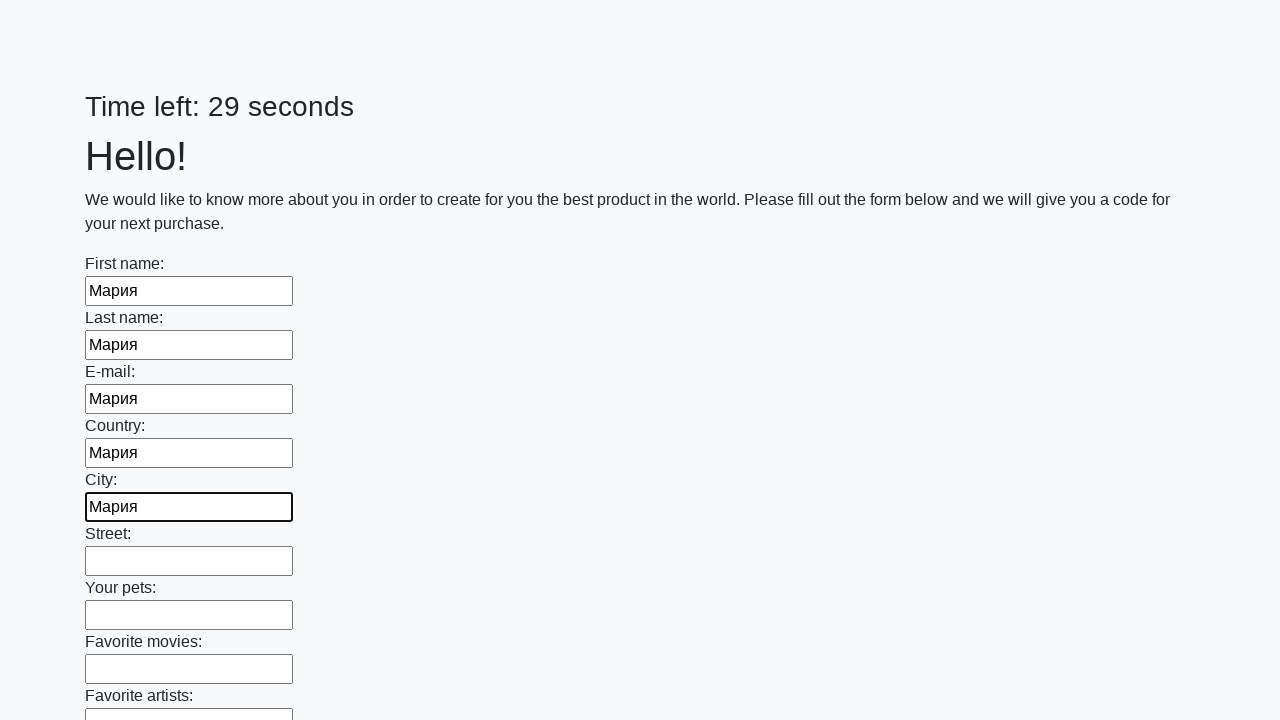

Filled input field with name 'Мария' on input >> nth=5
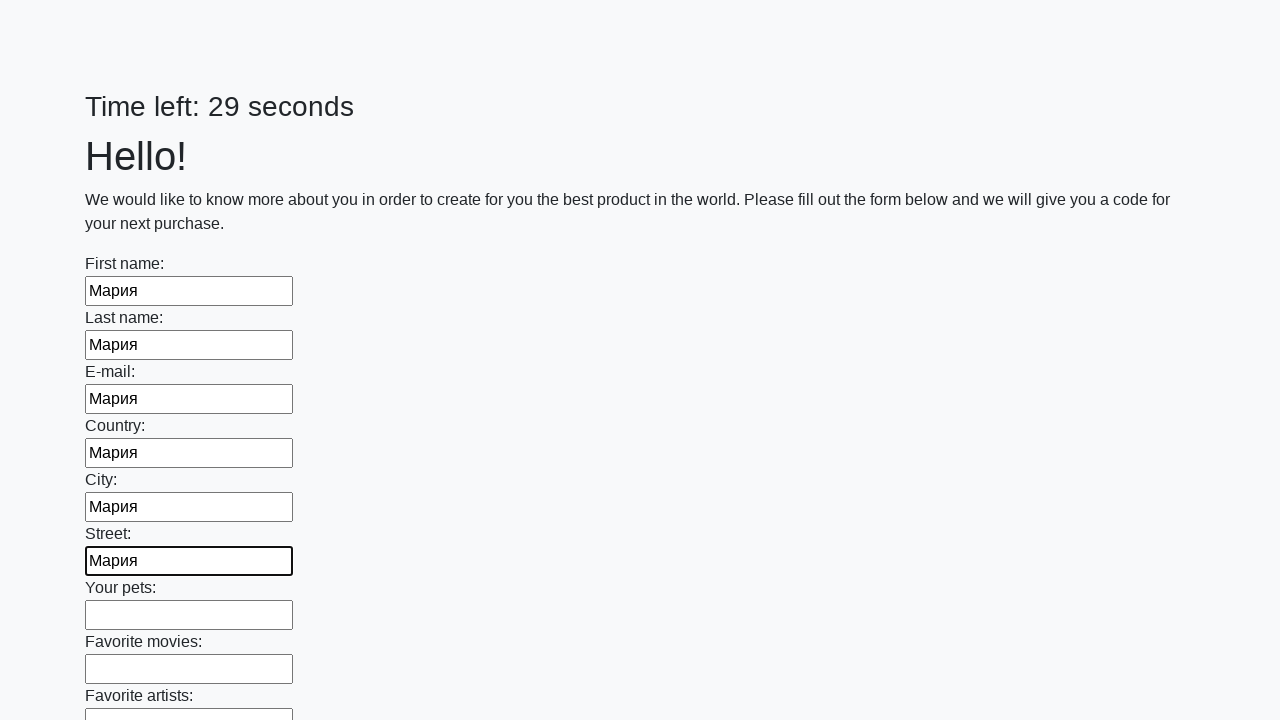

Filled input field with name 'Мария' on input >> nth=6
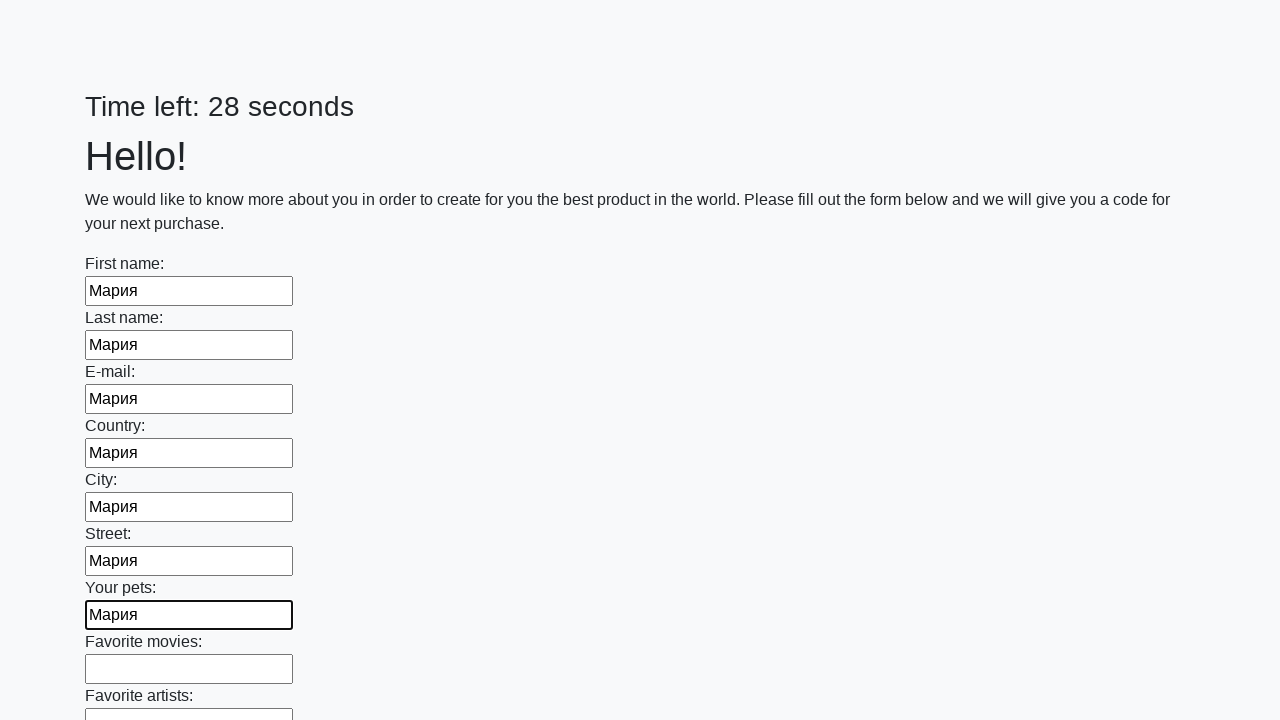

Filled input field with name 'Мария' on input >> nth=7
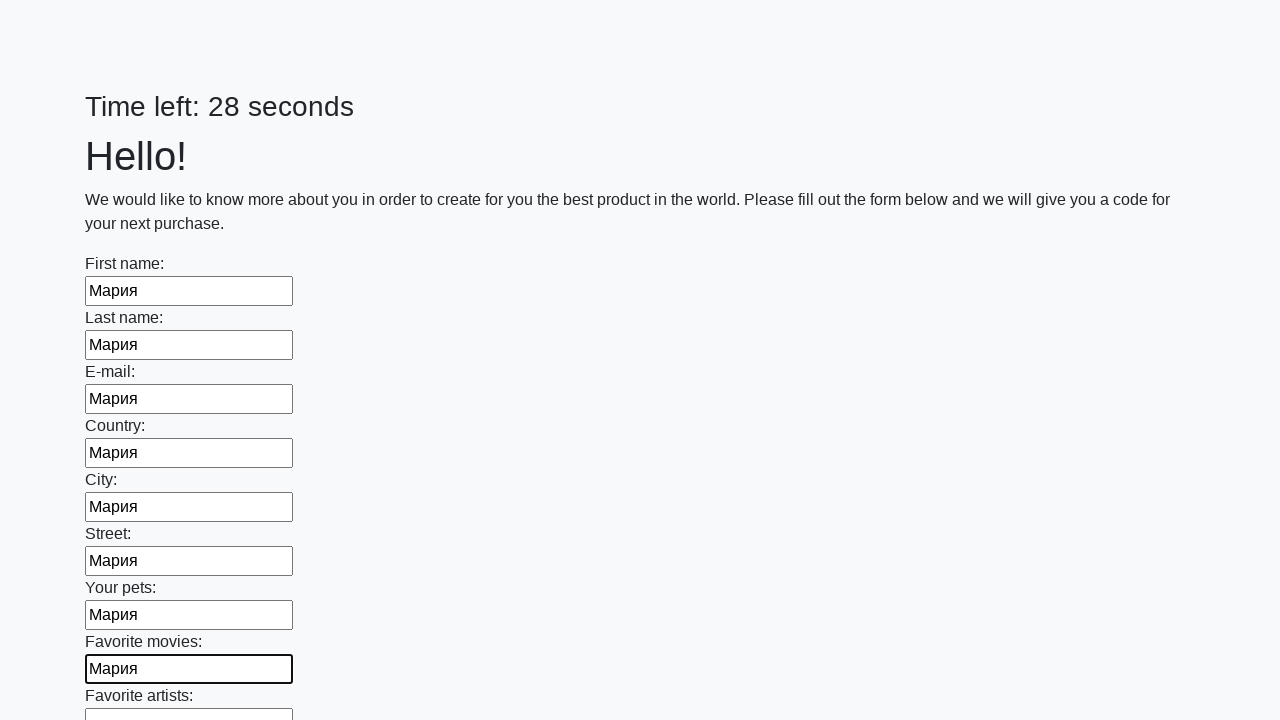

Filled input field with name 'Мария' on input >> nth=8
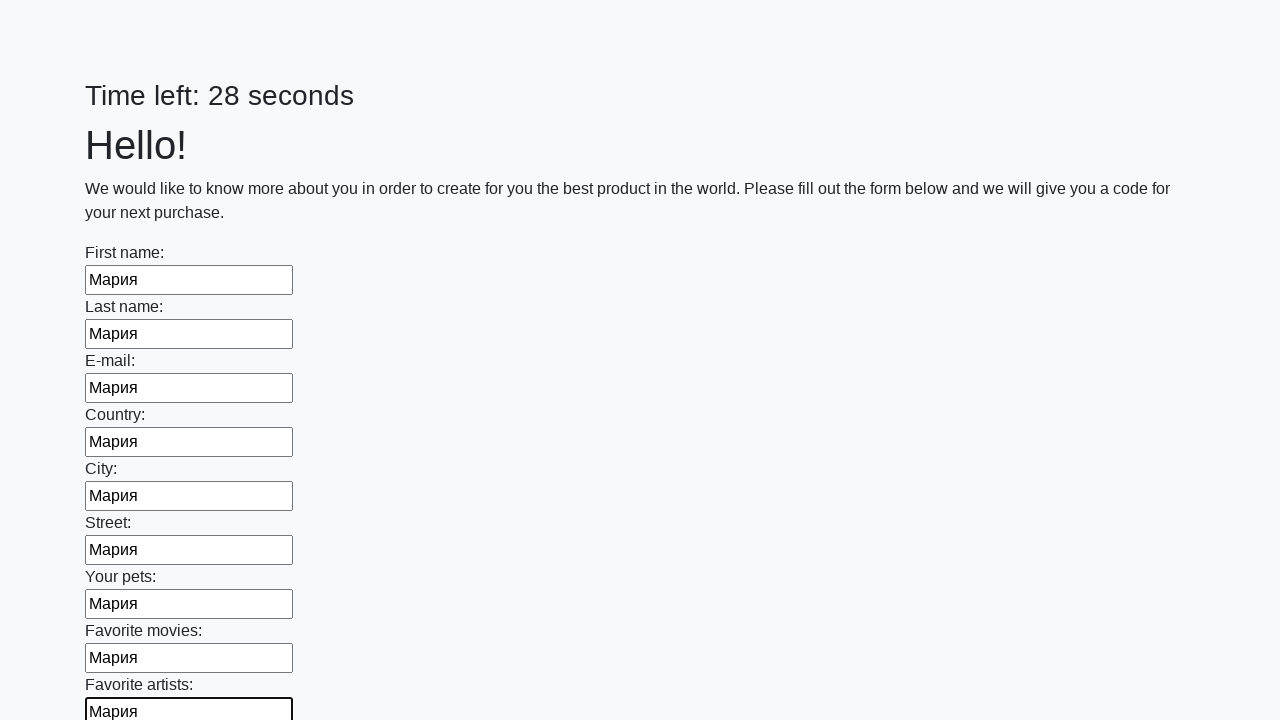

Filled input field with name 'Мария' on input >> nth=9
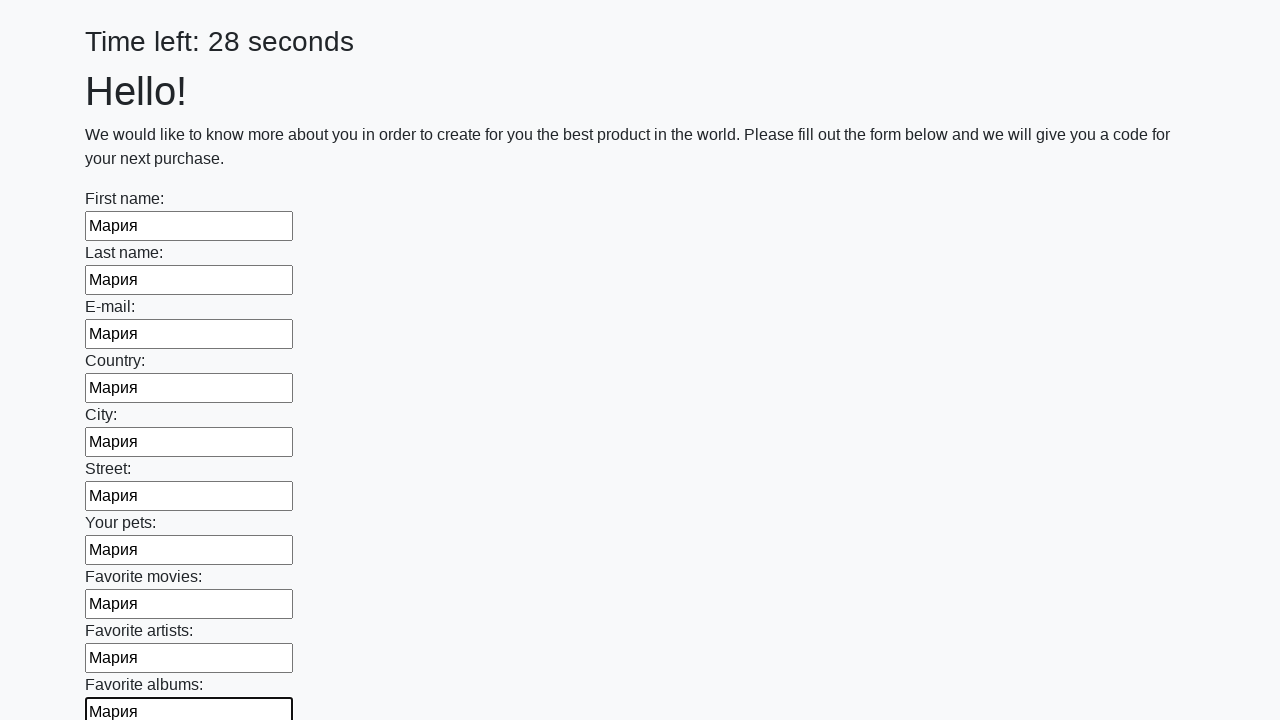

Filled input field with name 'Мария' on input >> nth=10
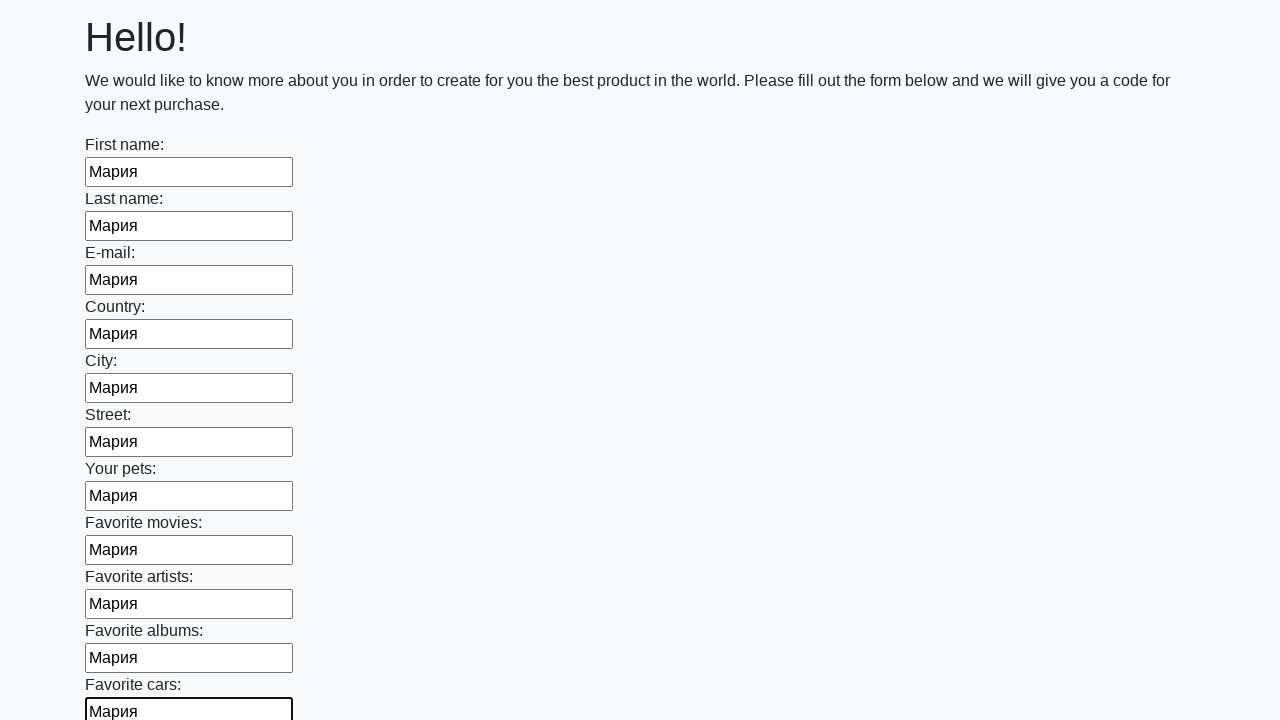

Filled input field with name 'Мария' on input >> nth=11
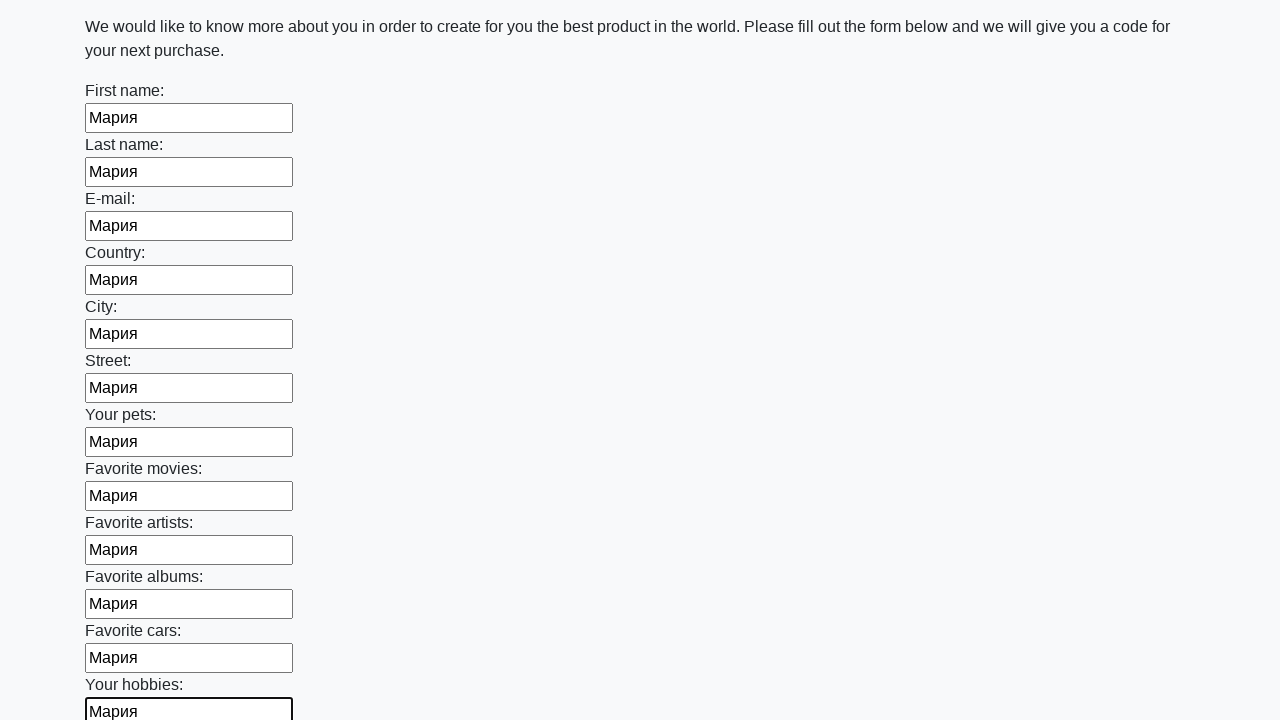

Filled input field with name 'Мария' on input >> nth=12
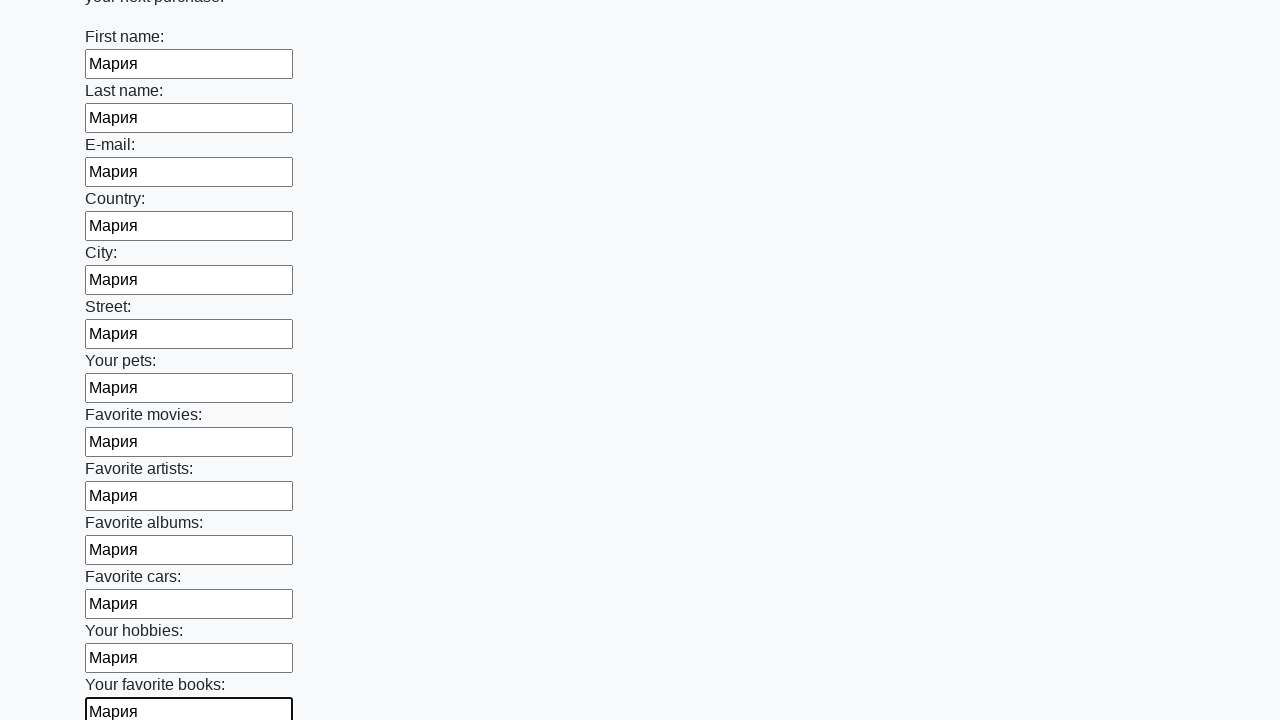

Filled input field with name 'Мария' on input >> nth=13
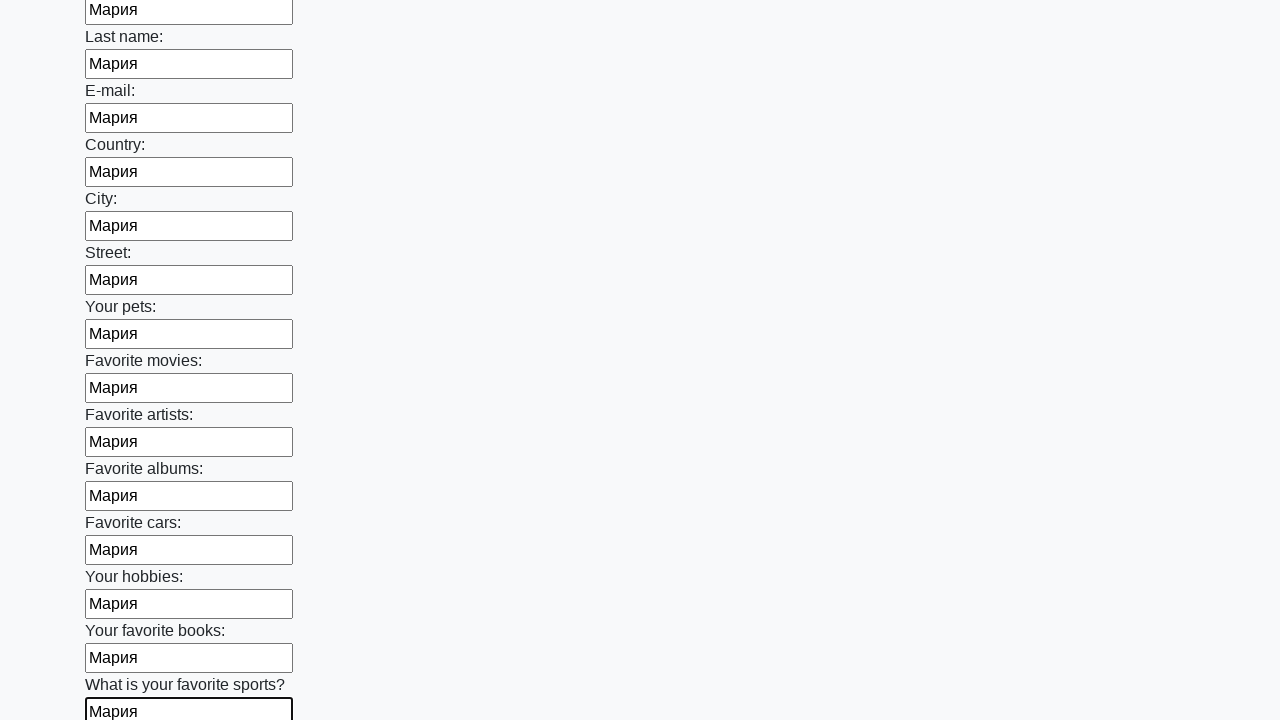

Filled input field with name 'Мария' on input >> nth=14
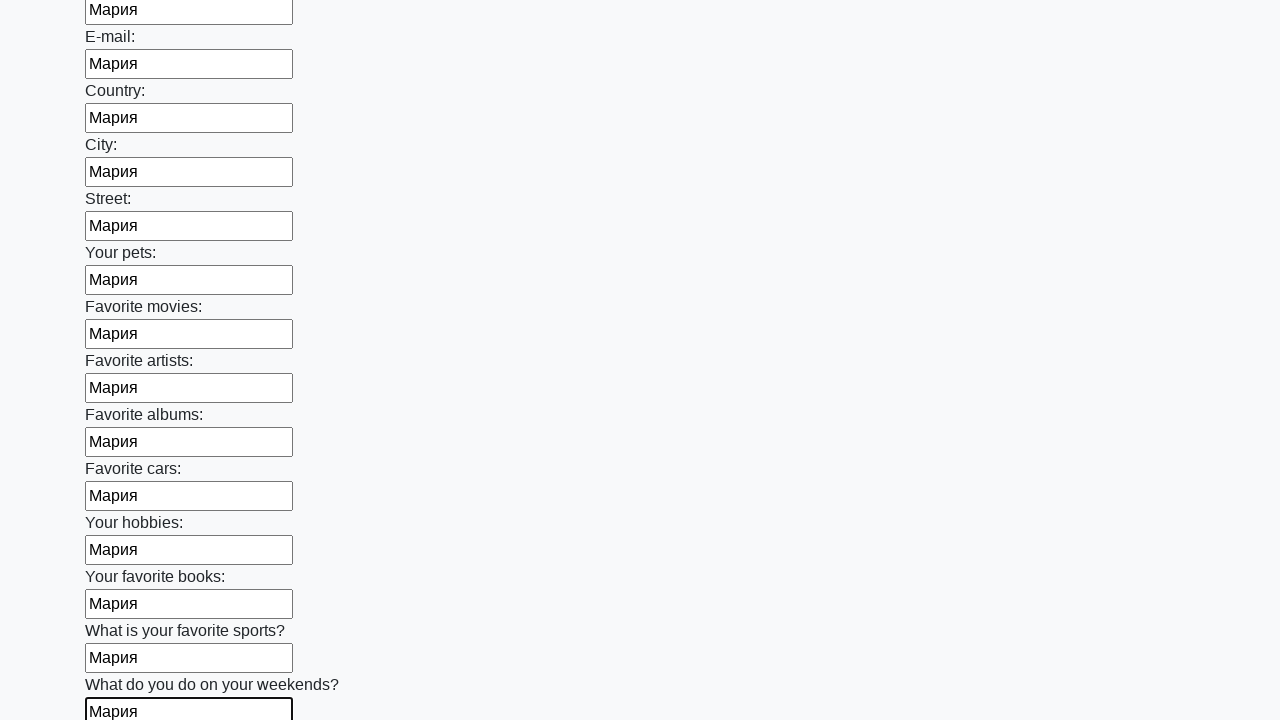

Filled input field with name 'Мария' on input >> nth=15
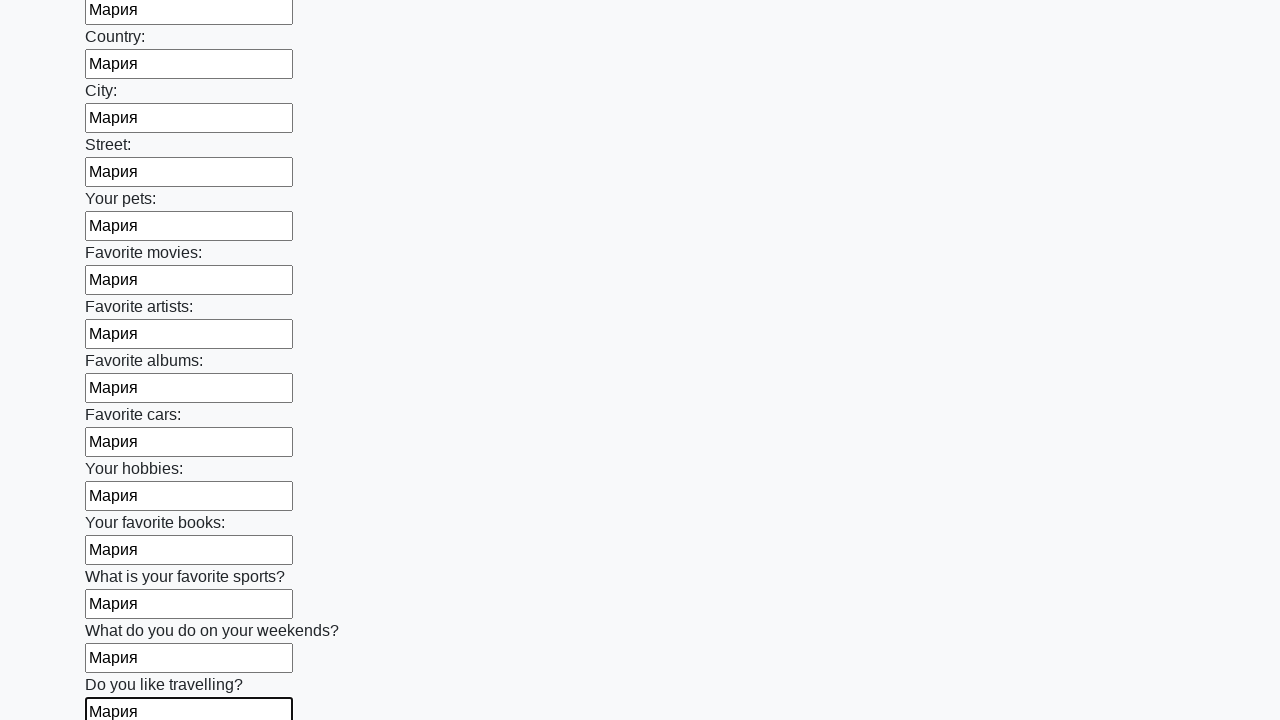

Filled input field with name 'Мария' on input >> nth=16
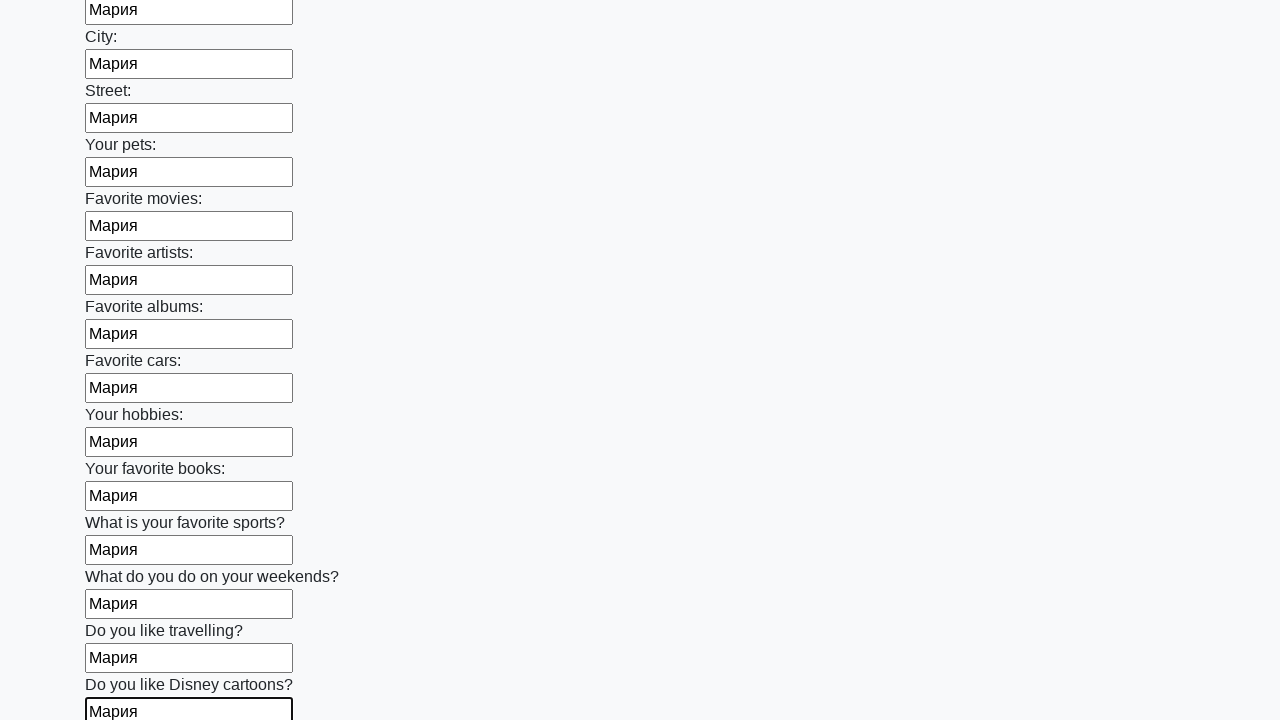

Filled input field with name 'Мария' on input >> nth=17
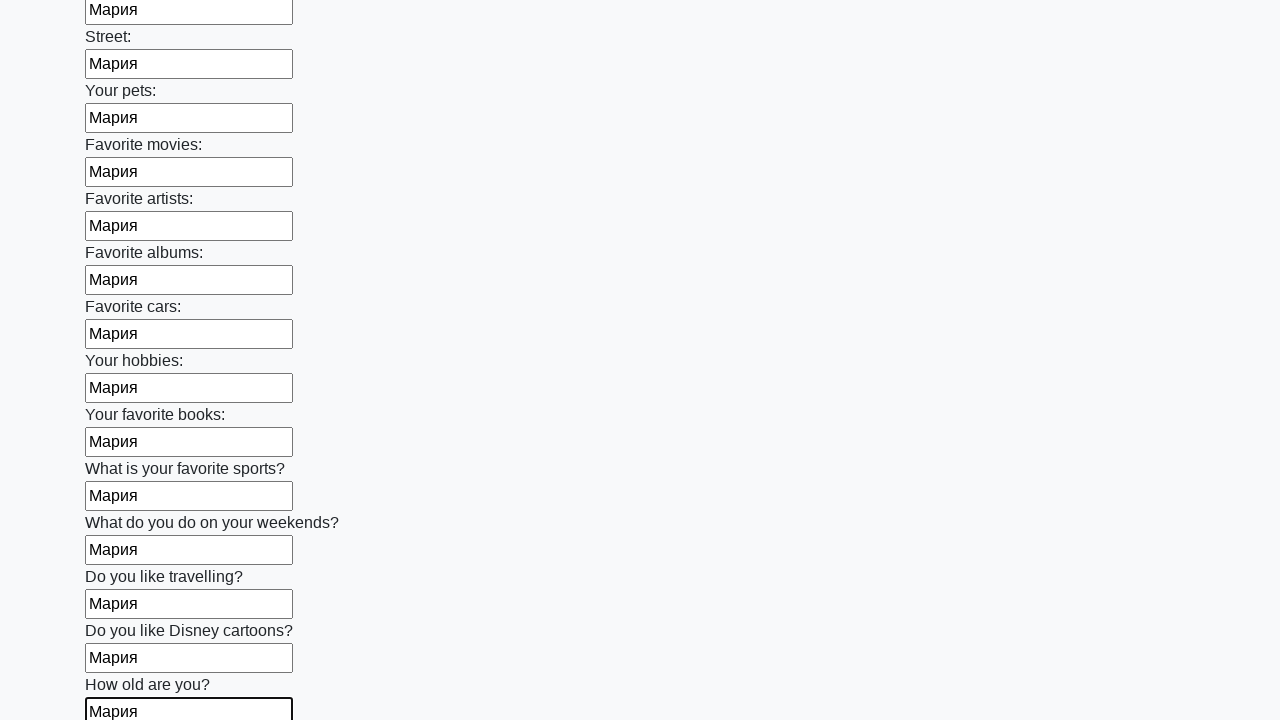

Filled input field with name 'Мария' on input >> nth=18
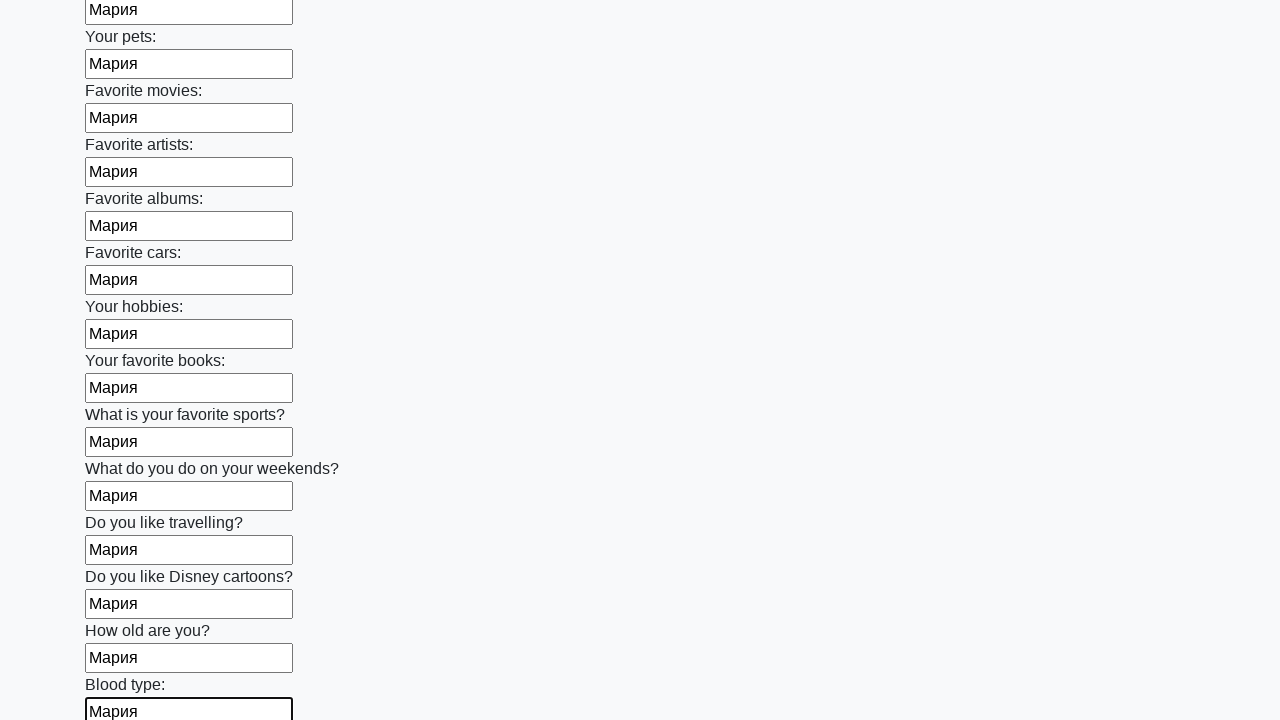

Filled input field with name 'Мария' on input >> nth=19
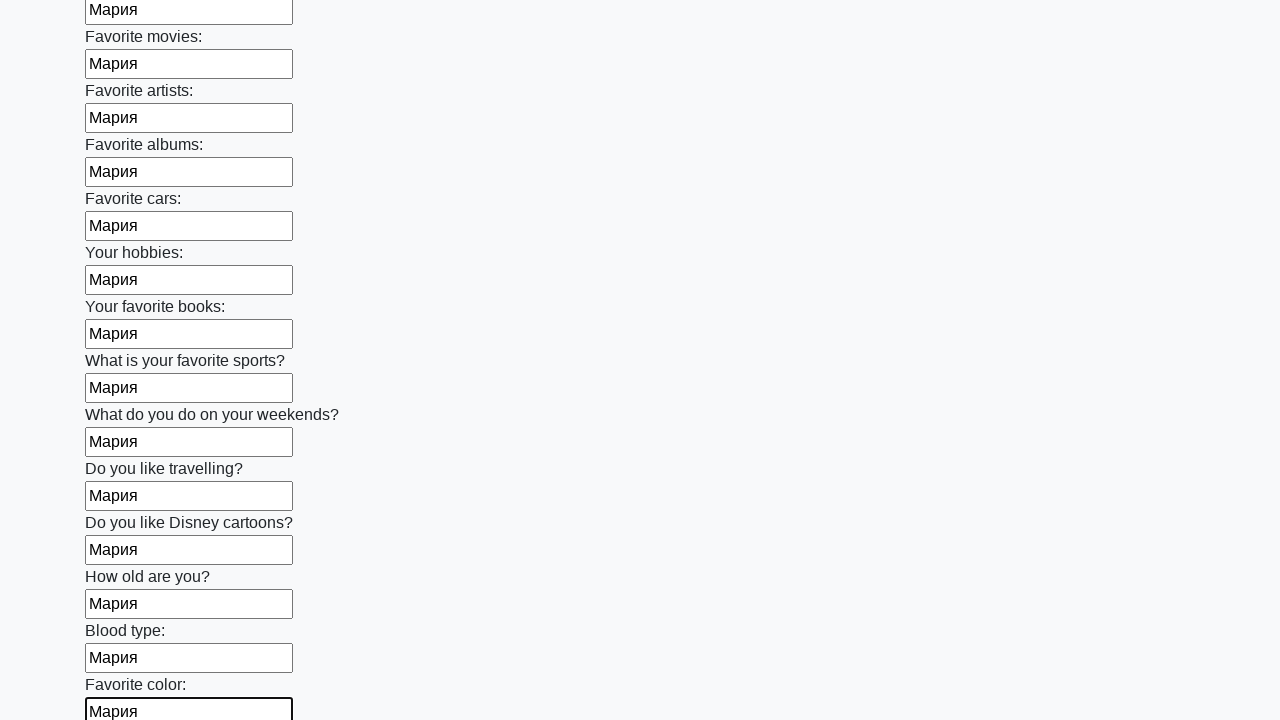

Filled input field with name 'Мария' on input >> nth=20
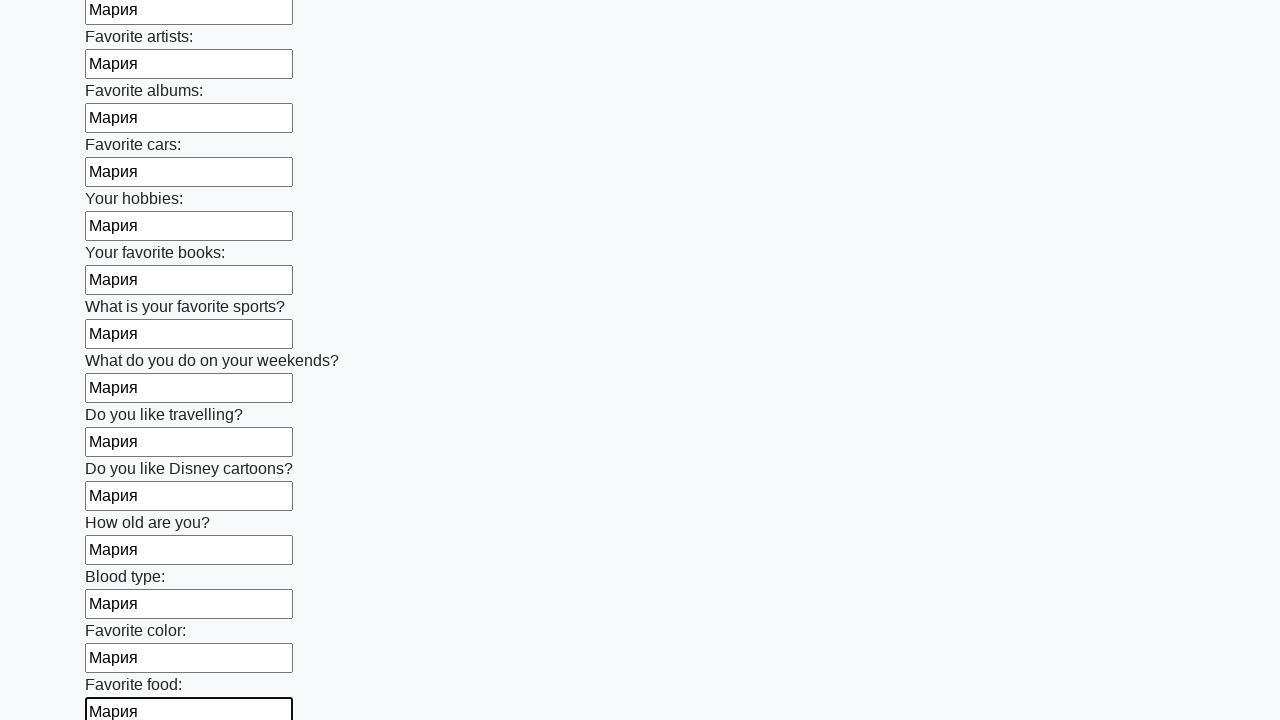

Filled input field with name 'Мария' on input >> nth=21
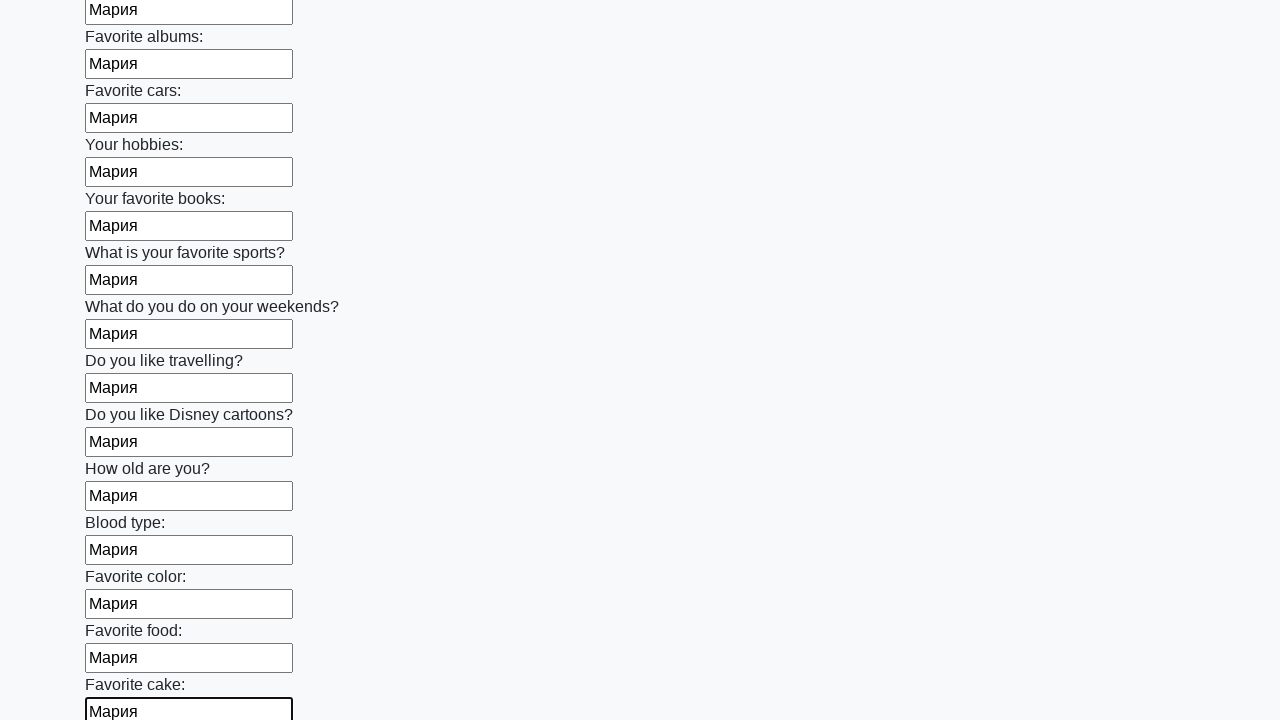

Filled input field with name 'Мария' on input >> nth=22
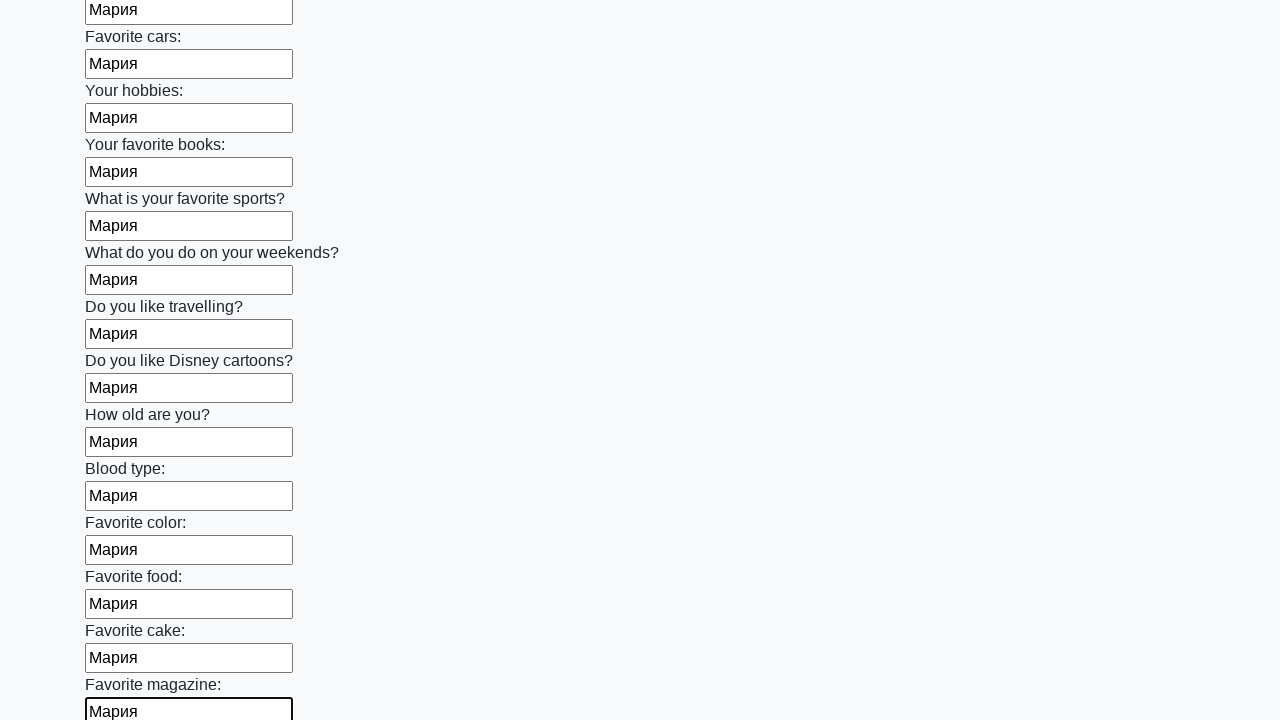

Filled input field with name 'Мария' on input >> nth=23
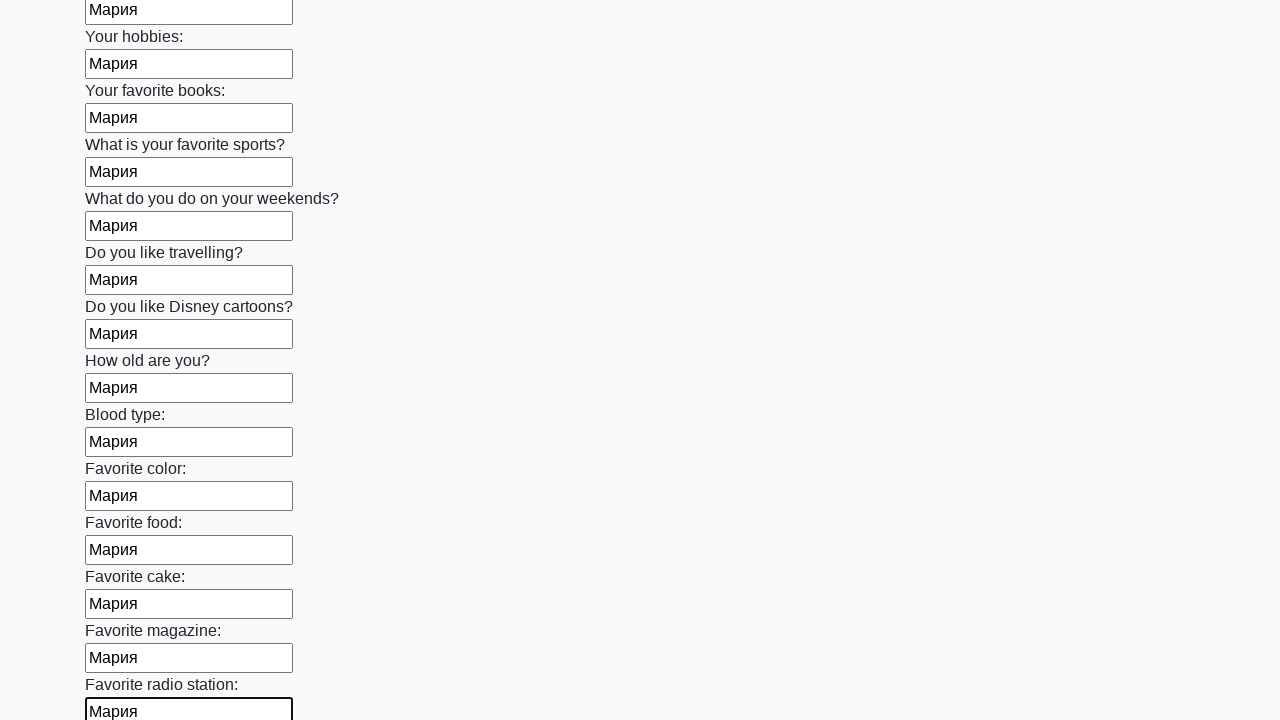

Filled input field with name 'Мария' on input >> nth=24
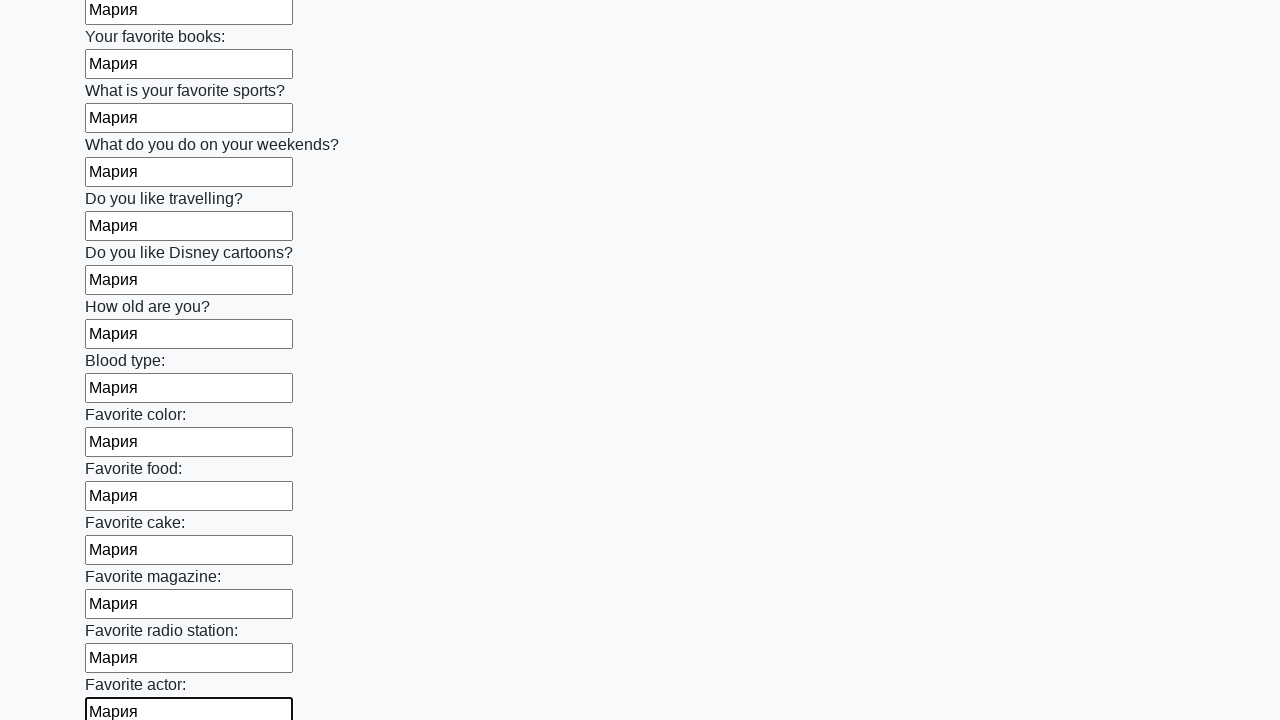

Filled input field with name 'Мария' on input >> nth=25
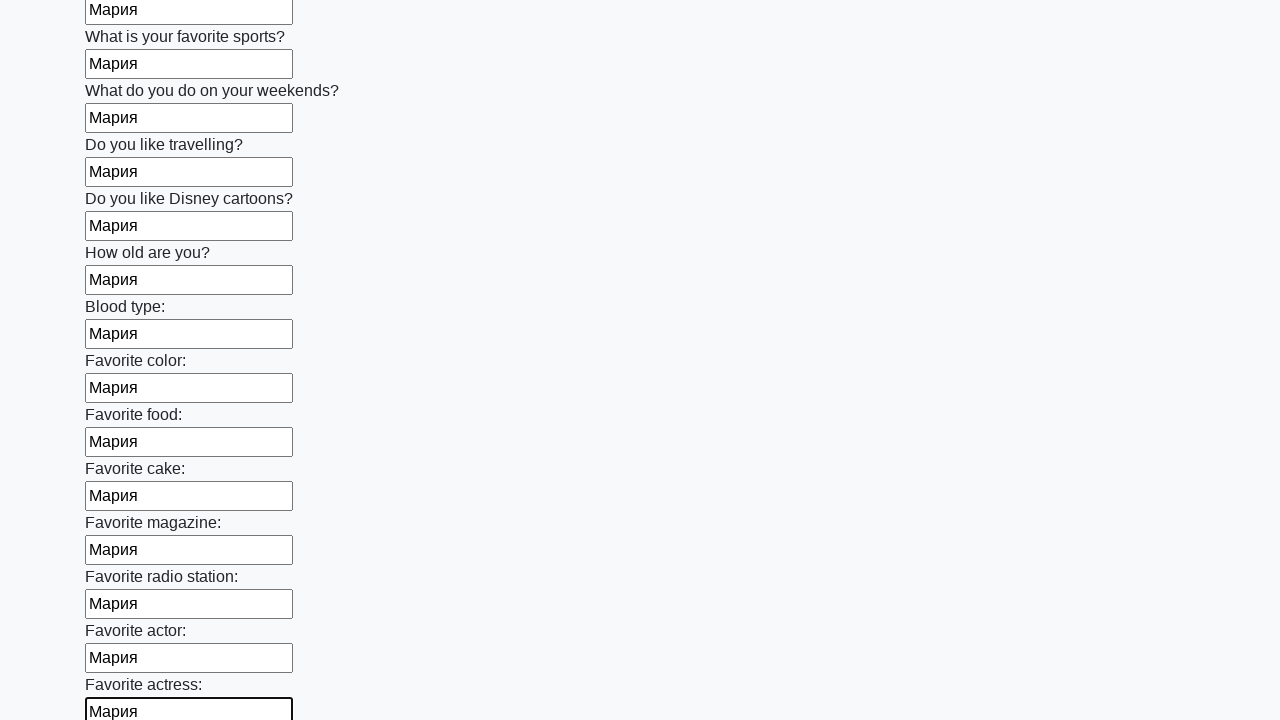

Filled input field with name 'Мария' on input >> nth=26
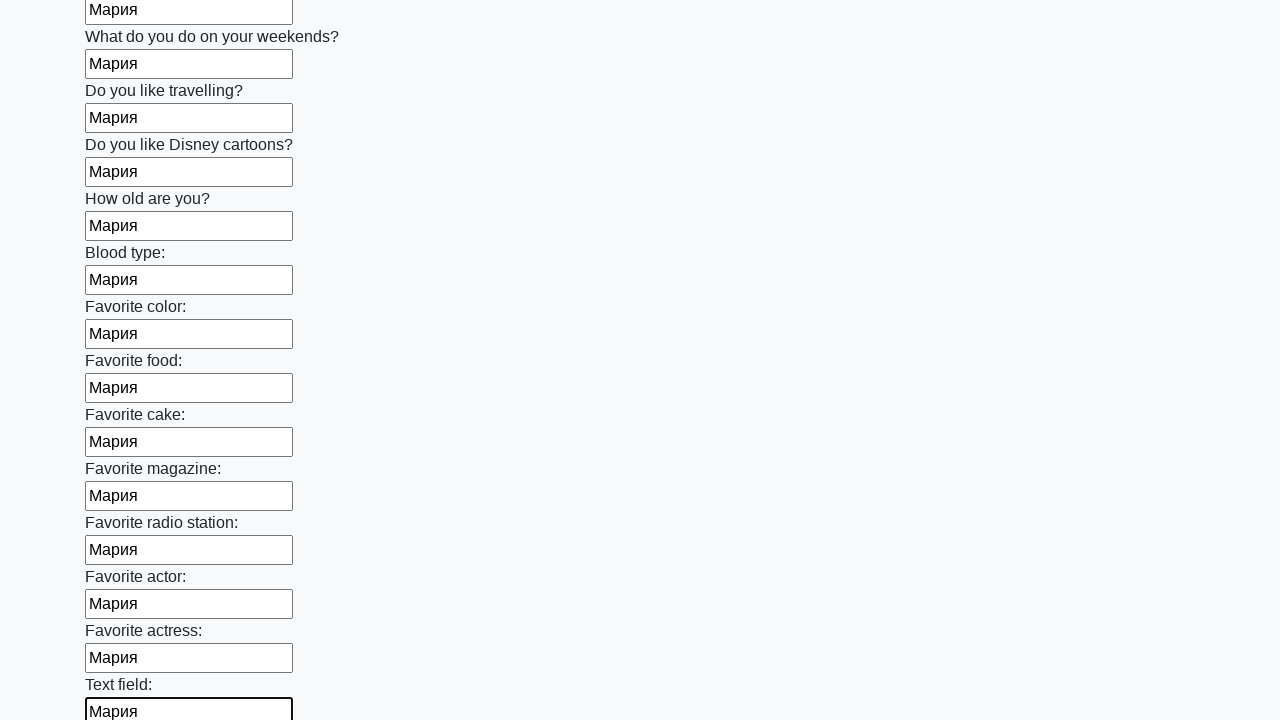

Filled input field with name 'Мария' on input >> nth=27
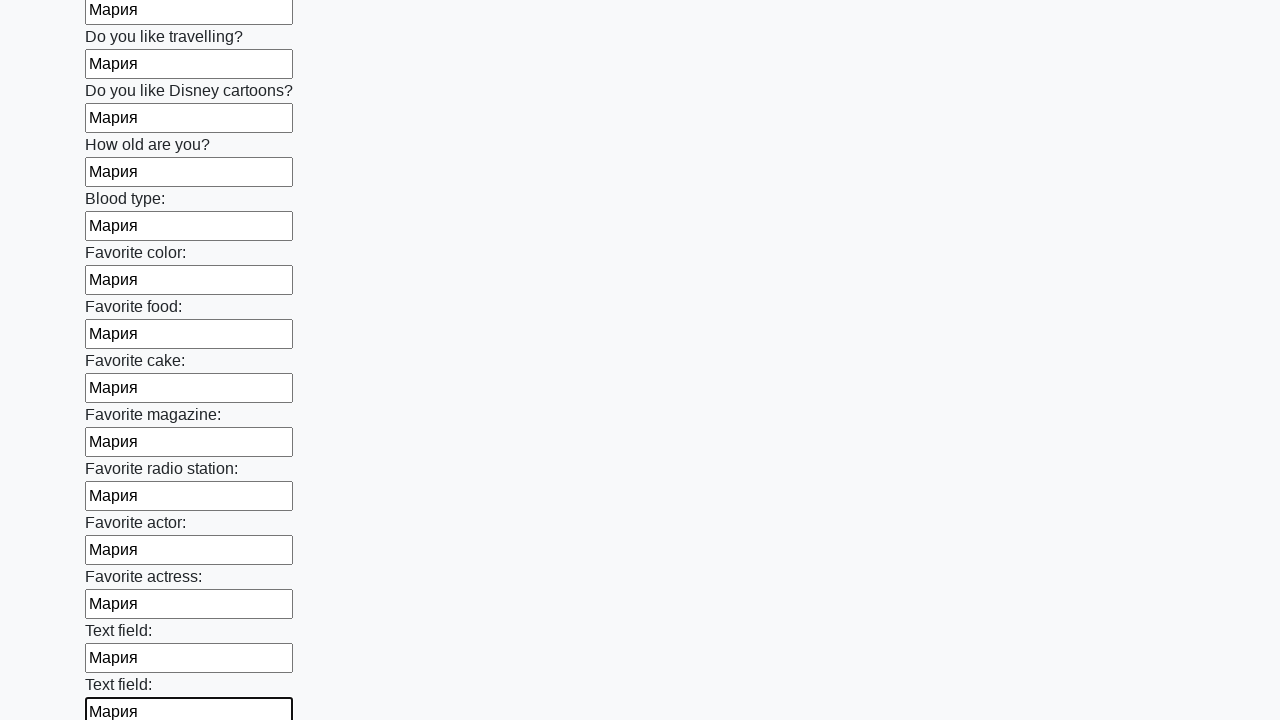

Filled input field with name 'Мария' on input >> nth=28
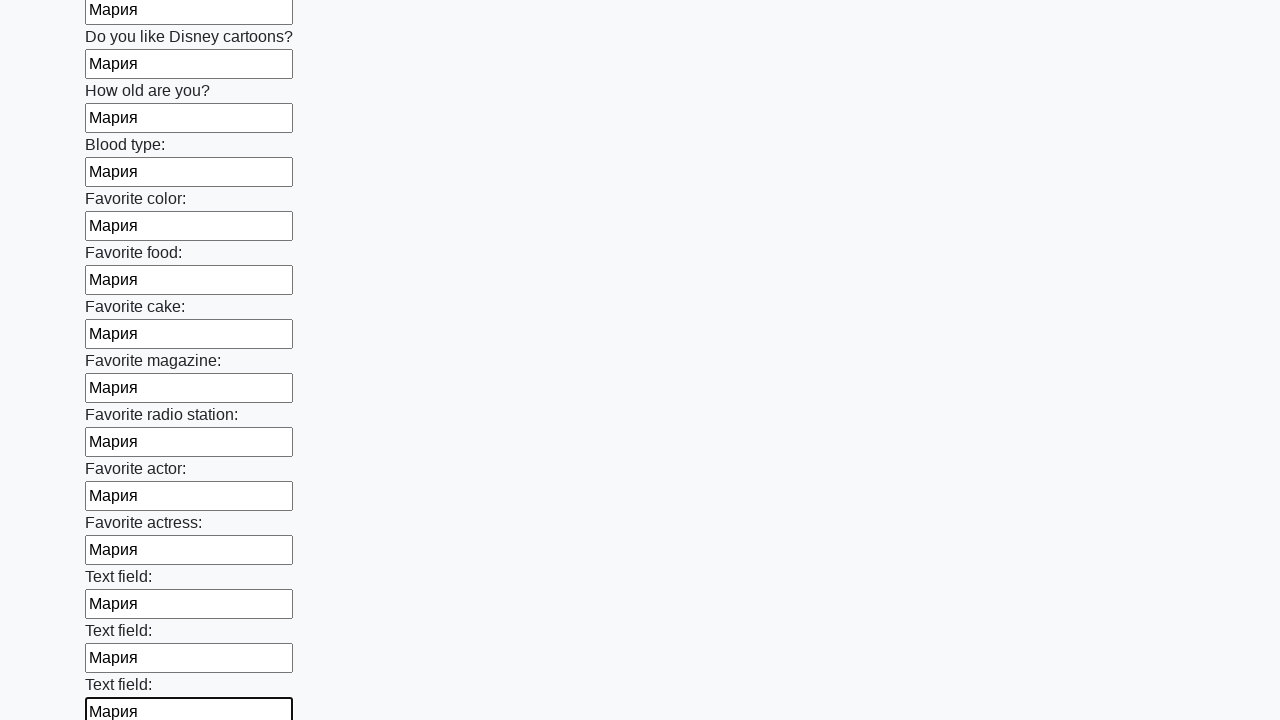

Filled input field with name 'Мария' on input >> nth=29
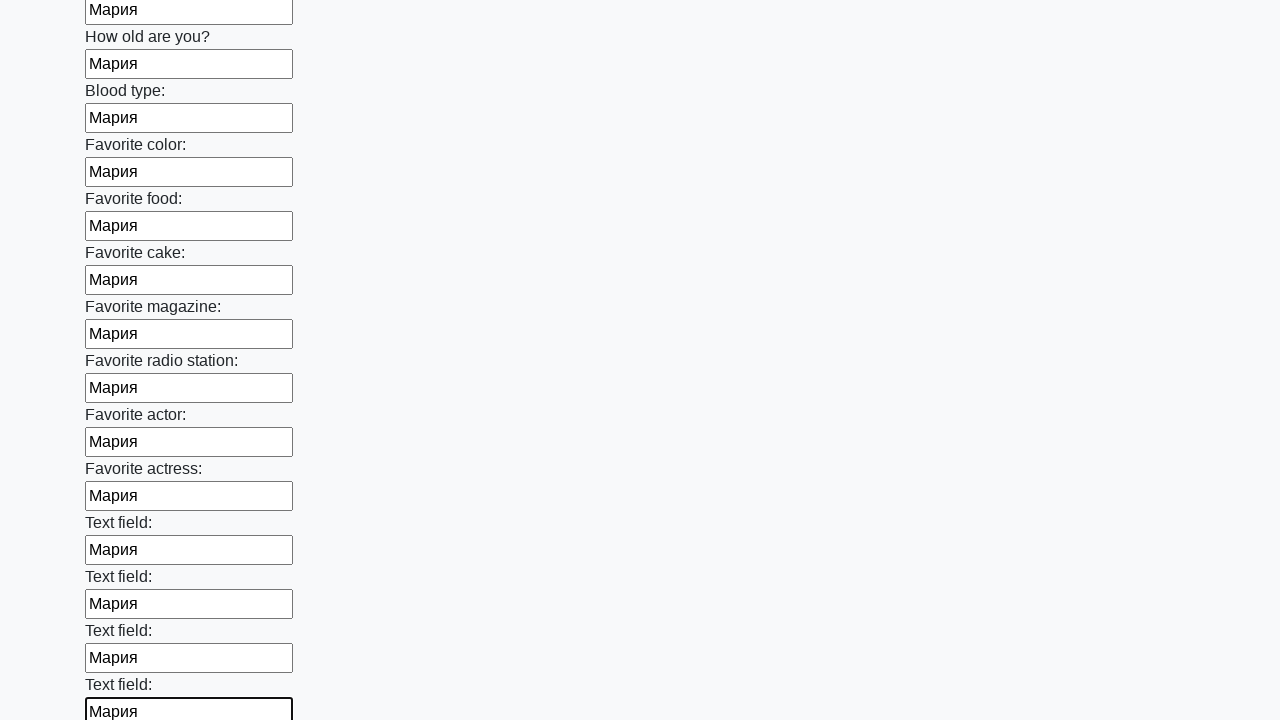

Filled input field with name 'Мария' on input >> nth=30
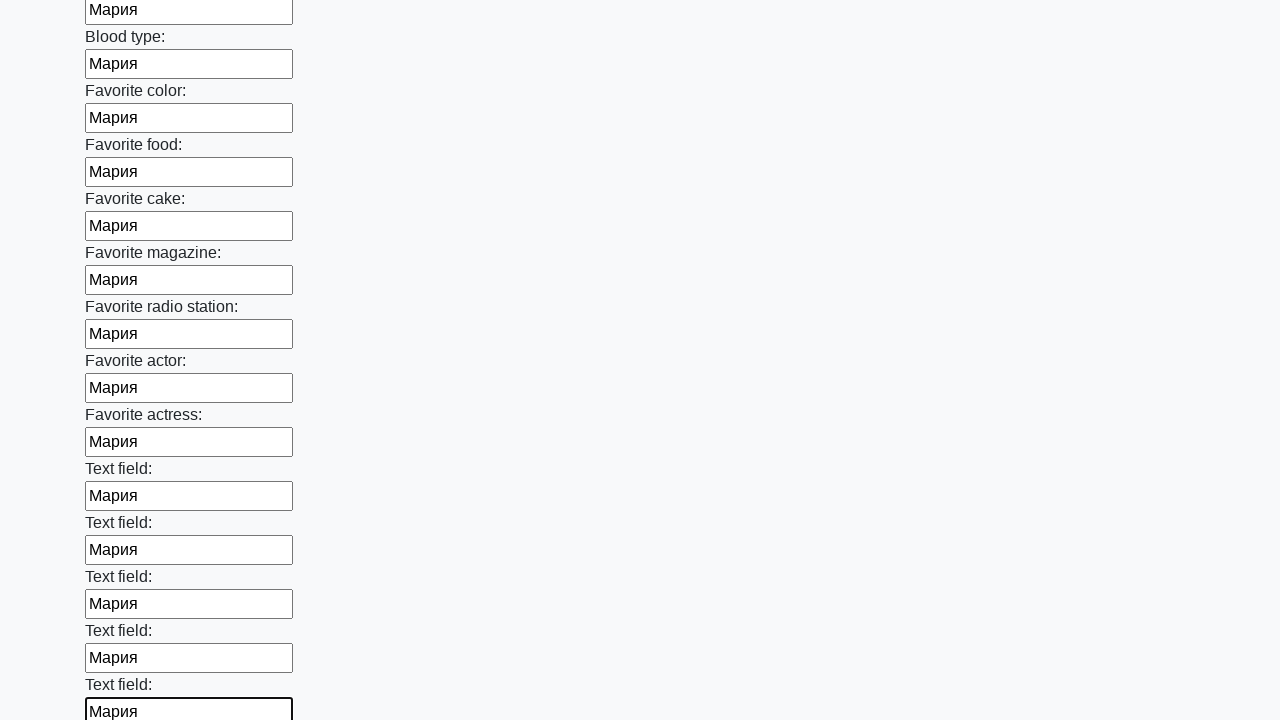

Filled input field with name 'Мария' on input >> nth=31
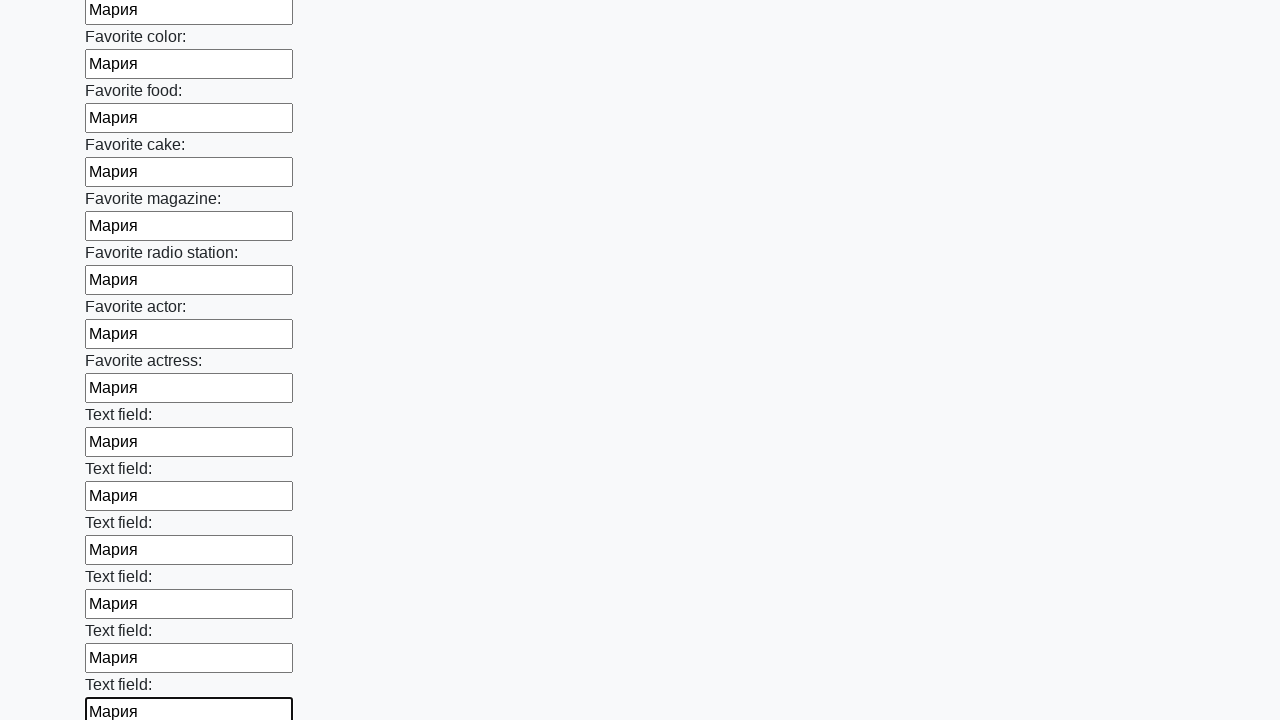

Filled input field with name 'Мария' on input >> nth=32
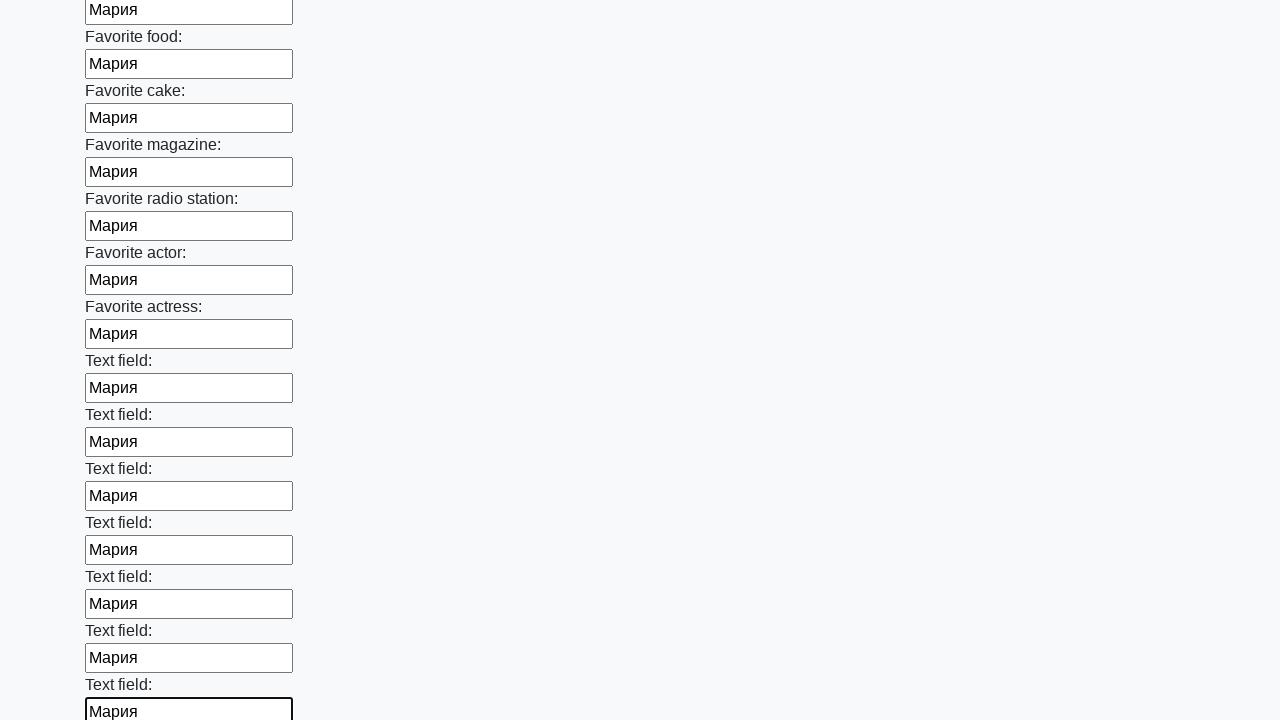

Filled input field with name 'Мария' on input >> nth=33
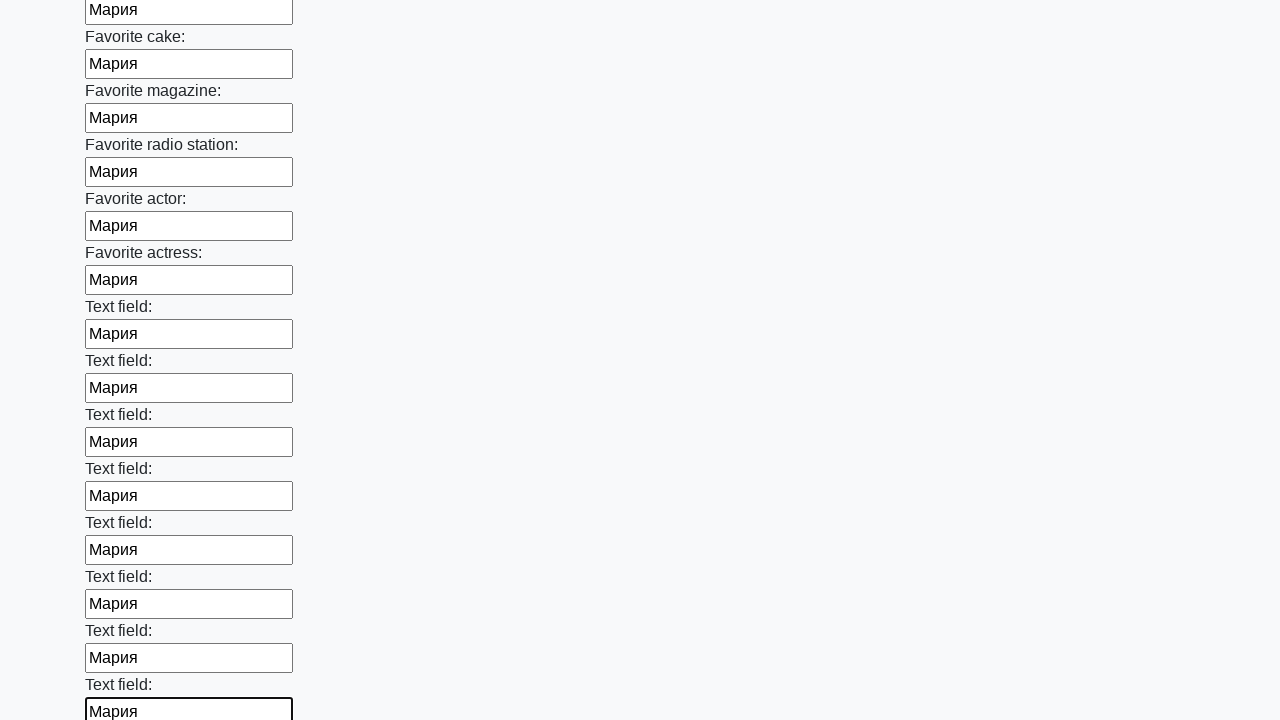

Filled input field with name 'Мария' on input >> nth=34
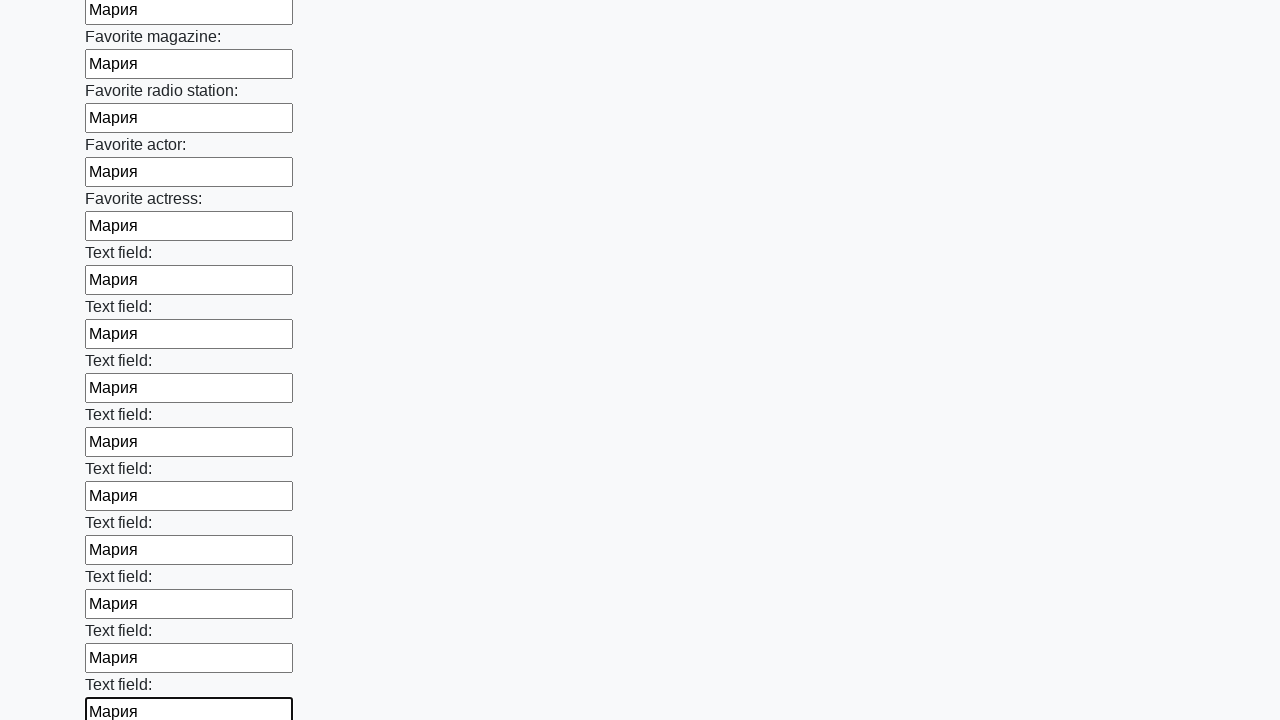

Filled input field with name 'Мария' on input >> nth=35
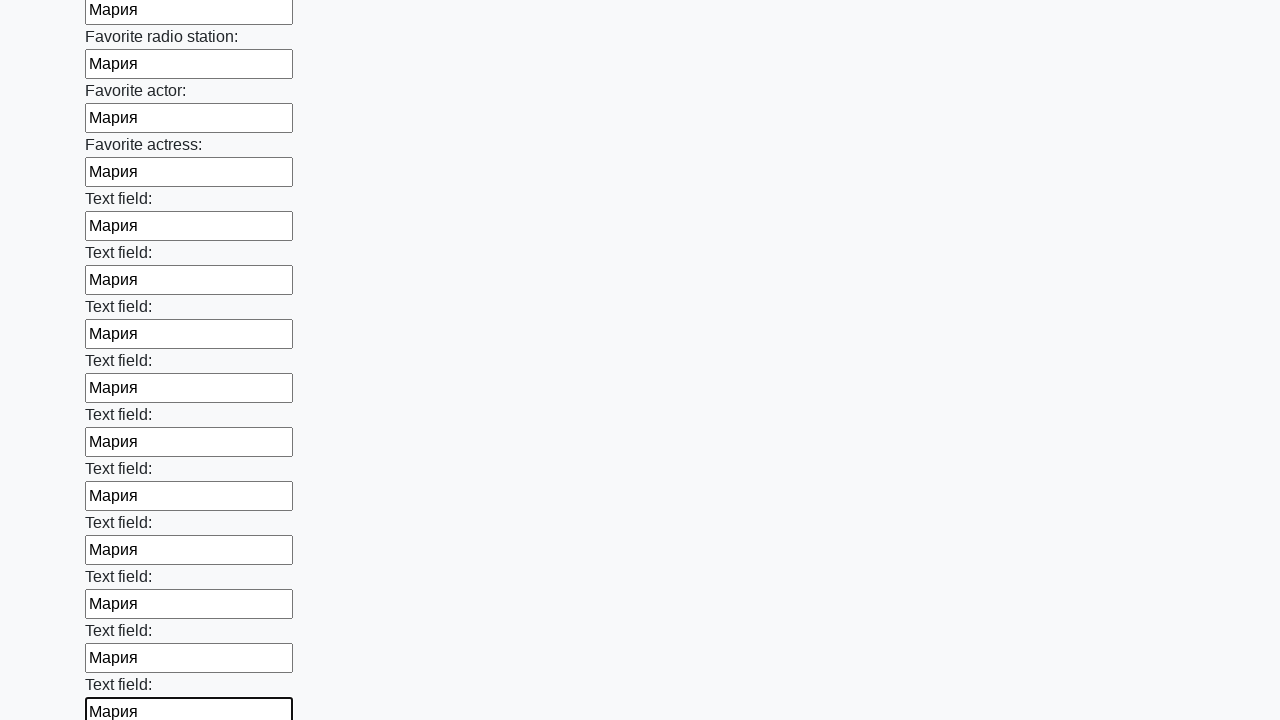

Filled input field with name 'Мария' on input >> nth=36
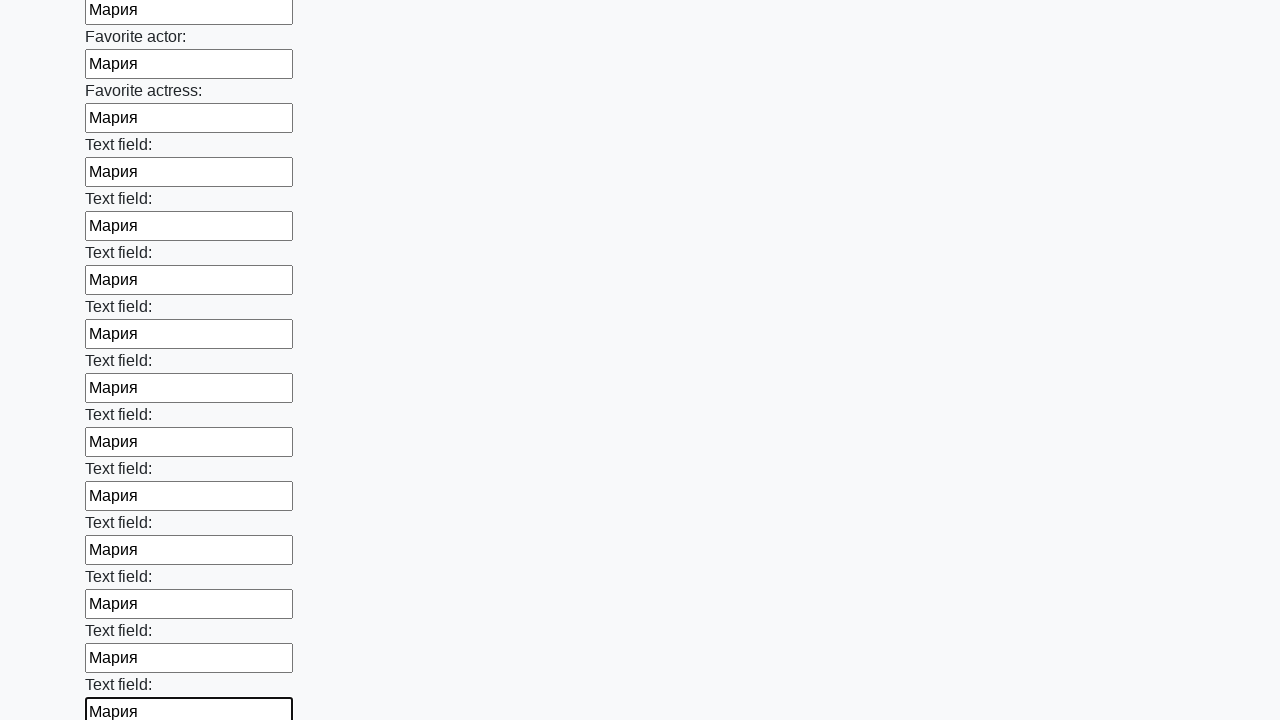

Filled input field with name 'Мария' on input >> nth=37
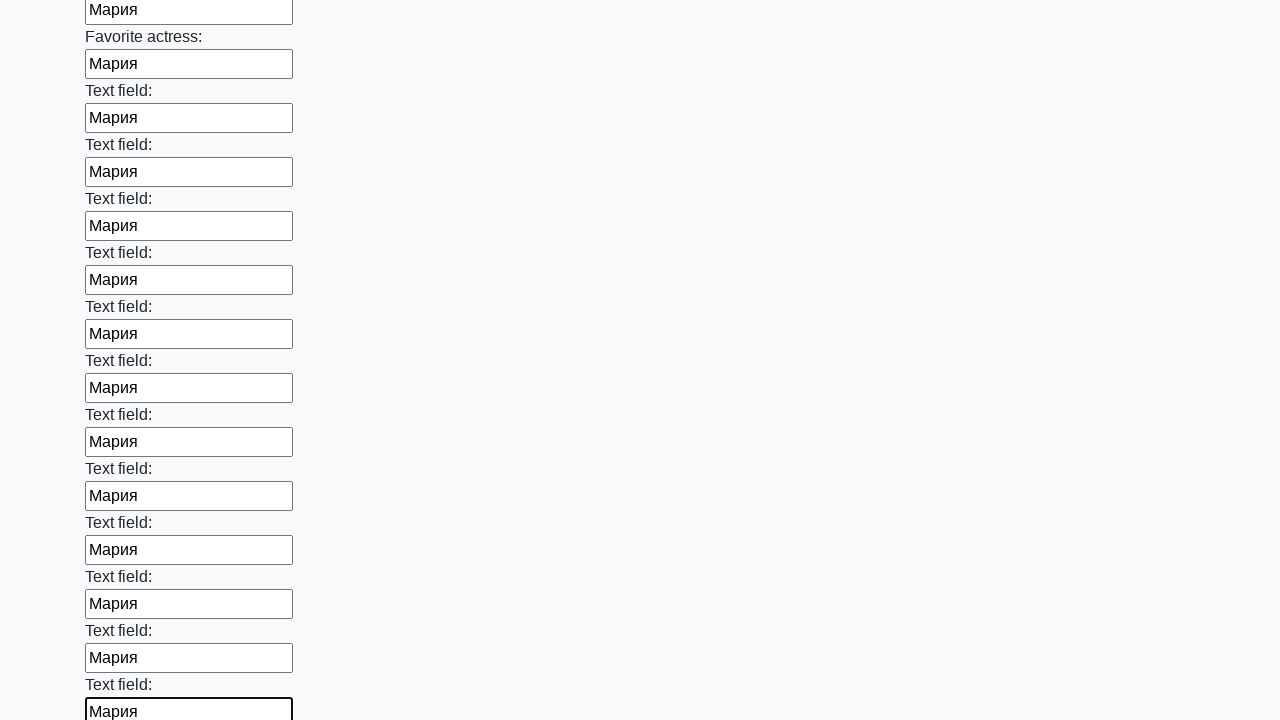

Filled input field with name 'Мария' on input >> nth=38
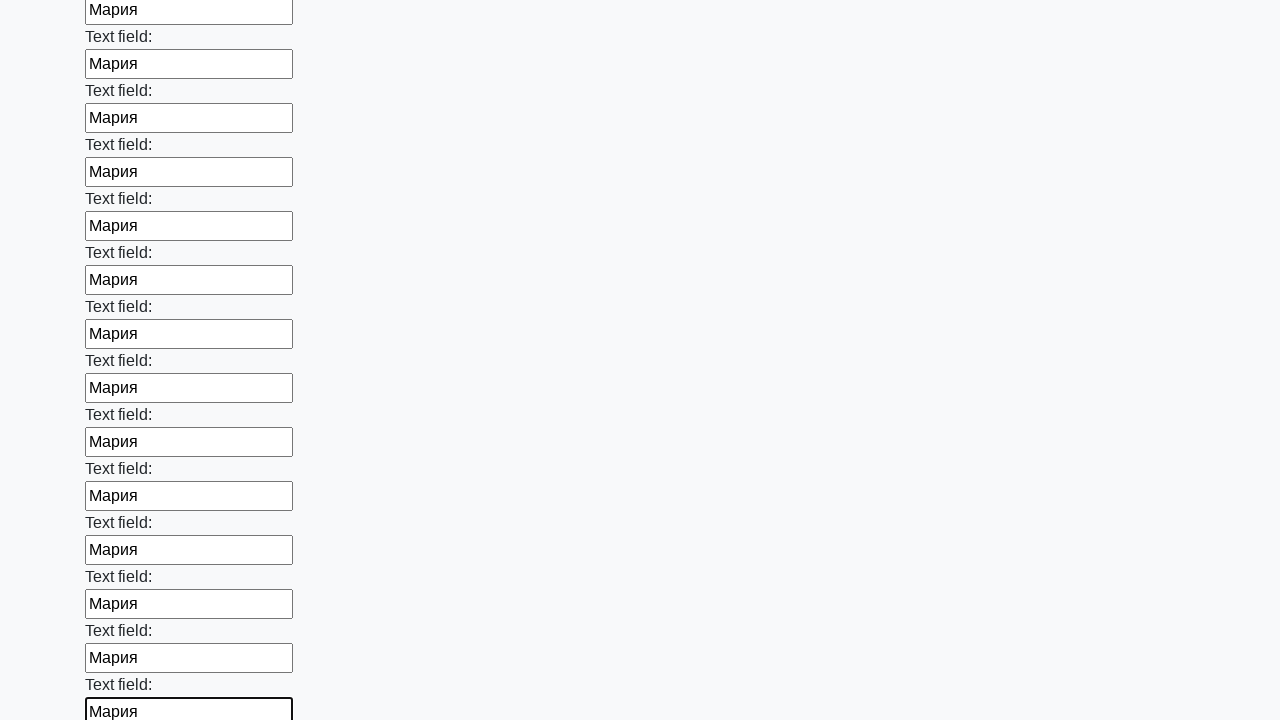

Filled input field with name 'Мария' on input >> nth=39
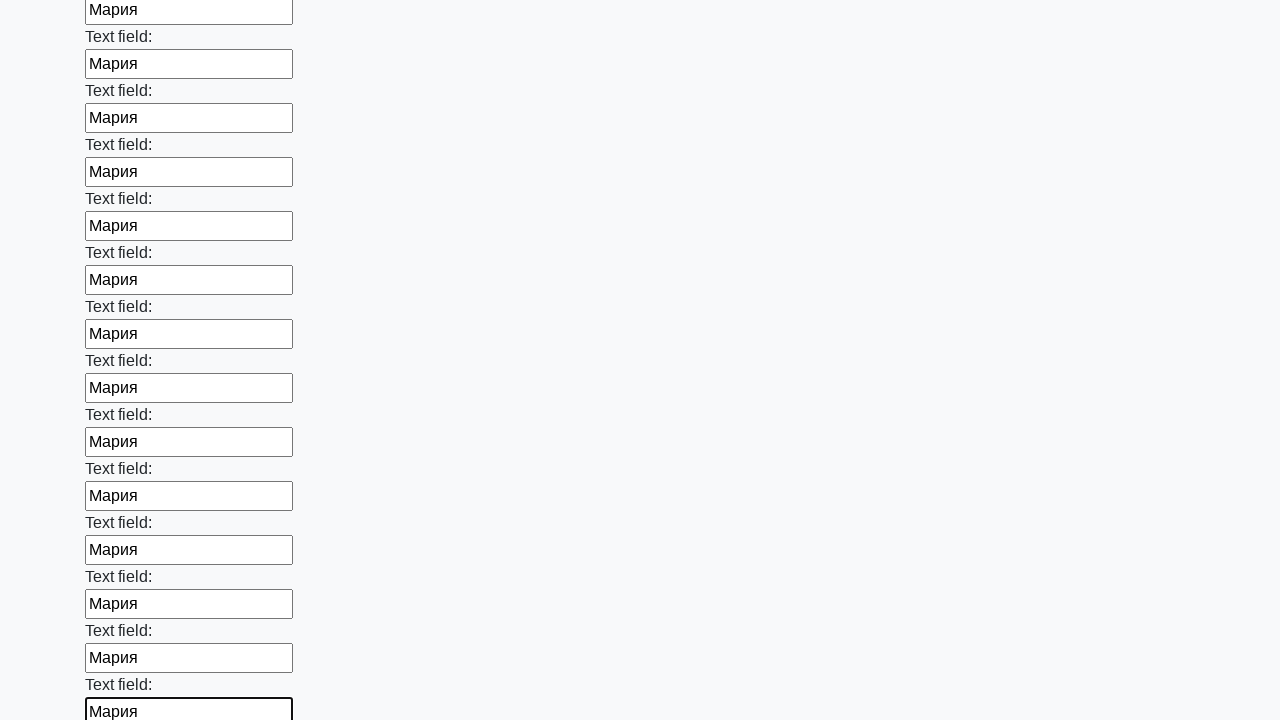

Filled input field with name 'Мария' on input >> nth=40
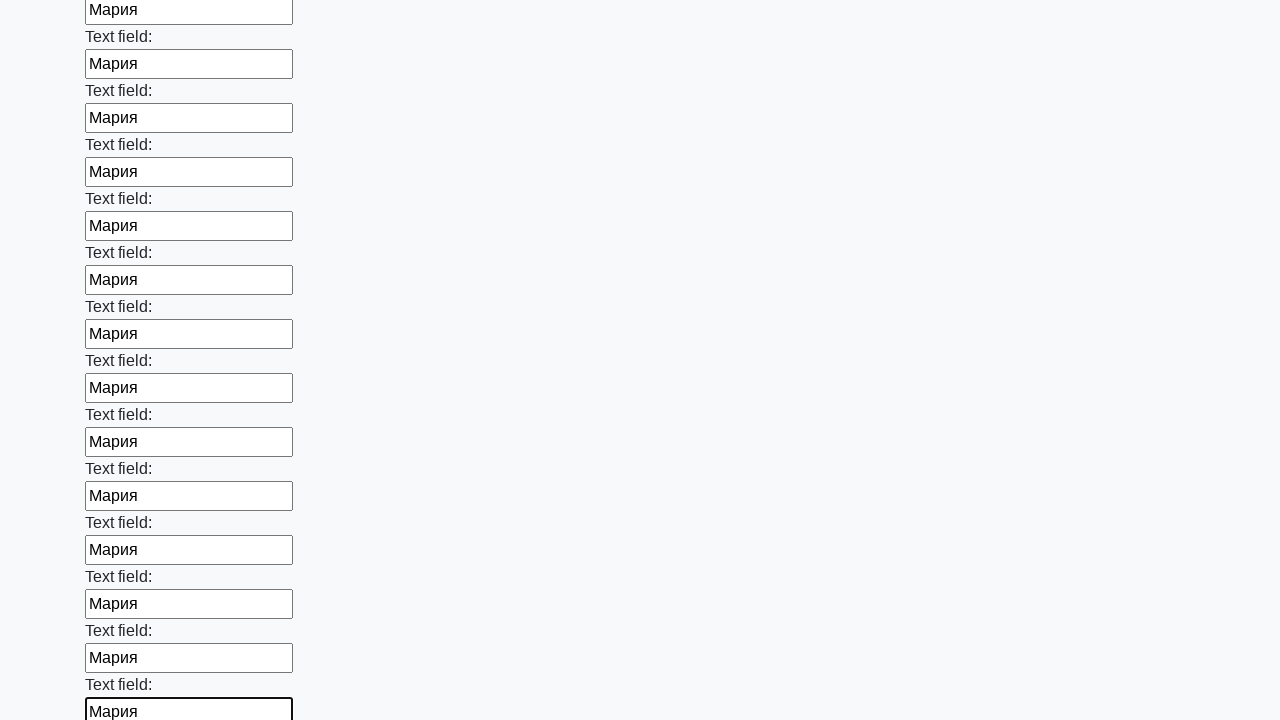

Filled input field with name 'Мария' on input >> nth=41
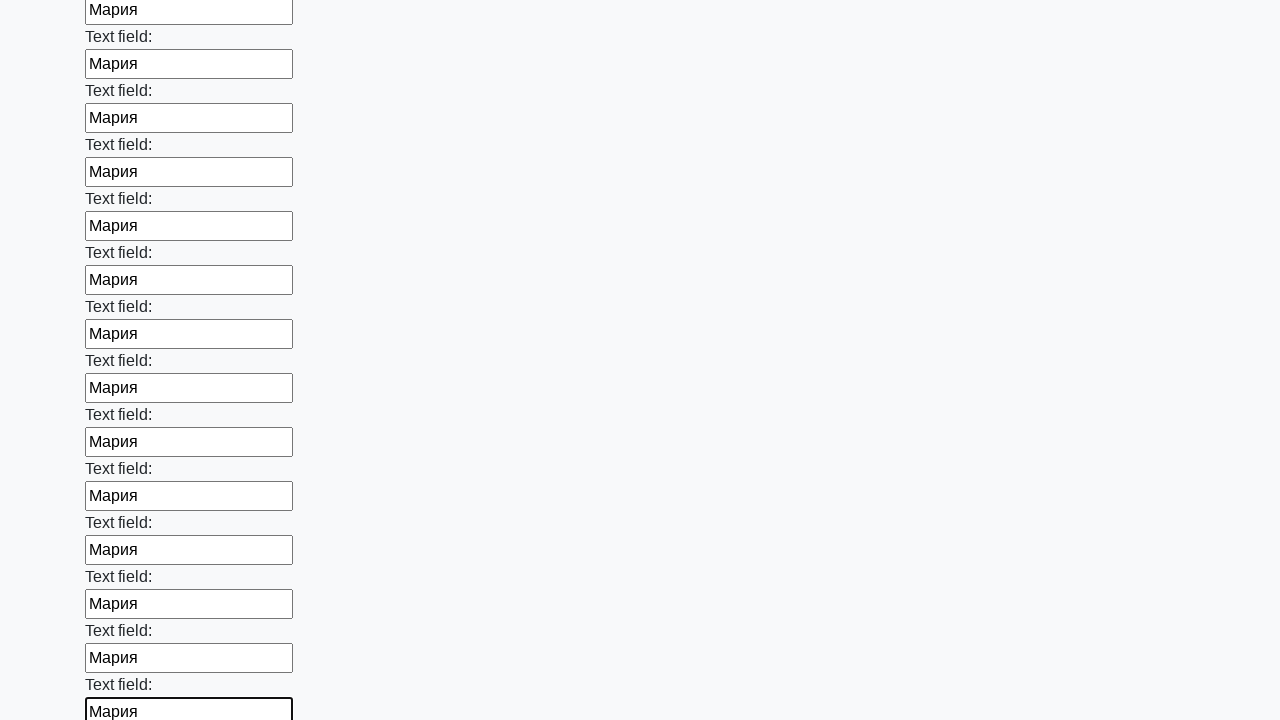

Filled input field with name 'Мария' on input >> nth=42
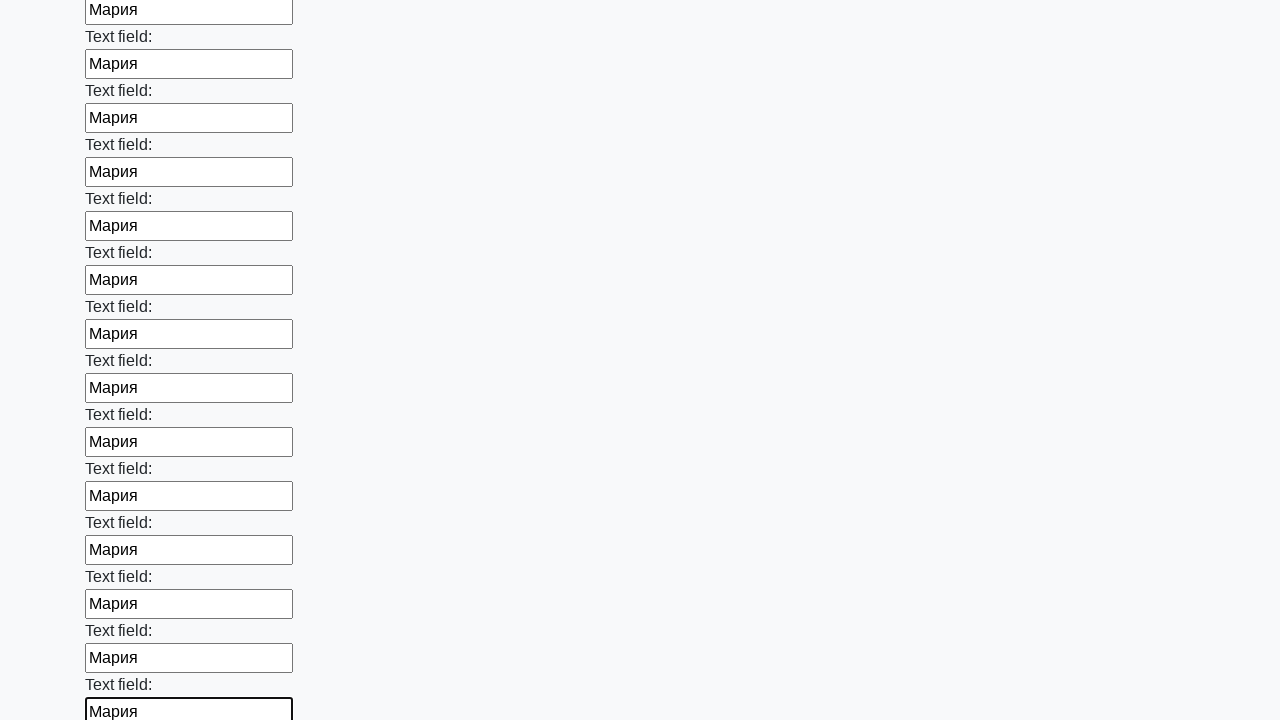

Filled input field with name 'Мария' on input >> nth=43
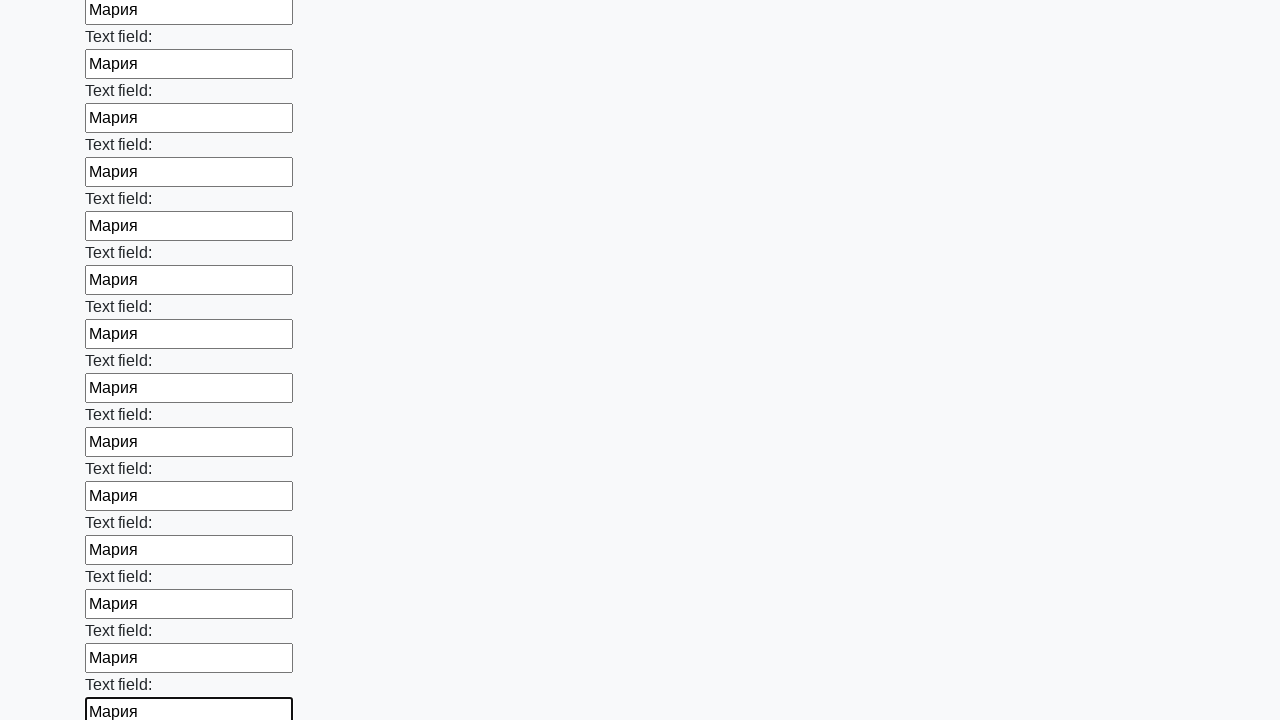

Filled input field with name 'Мария' on input >> nth=44
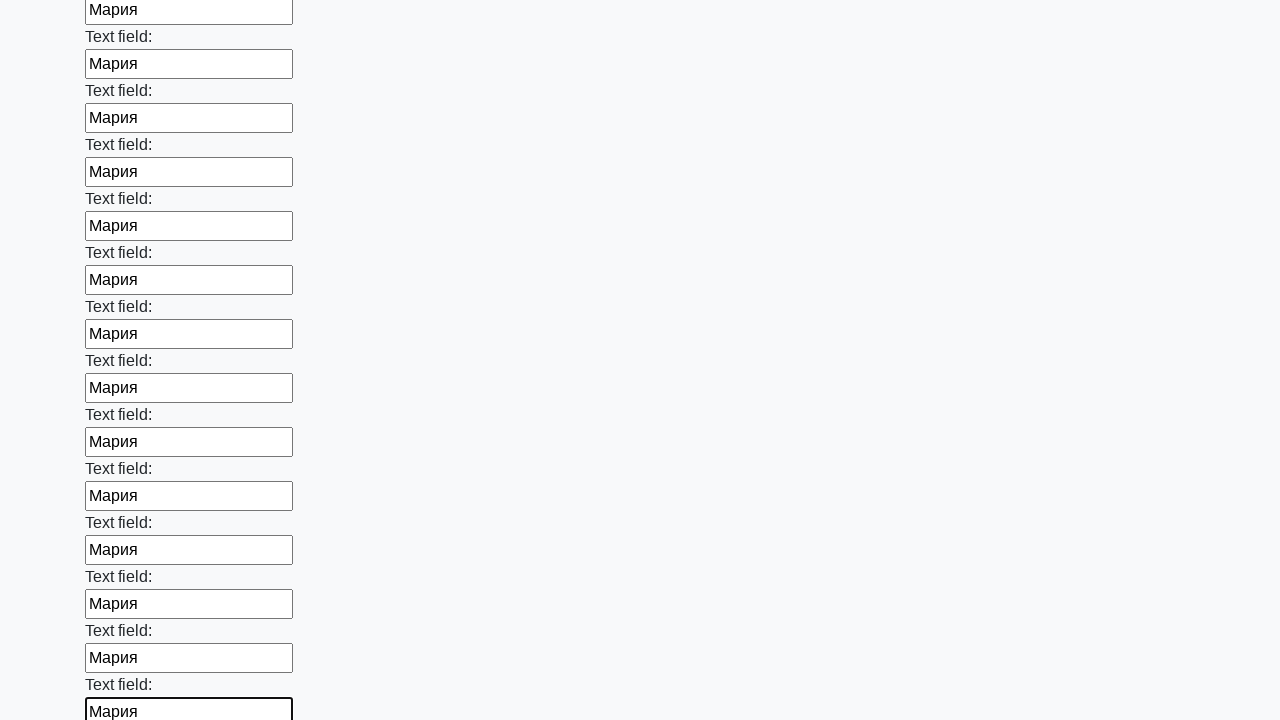

Filled input field with name 'Мария' on input >> nth=45
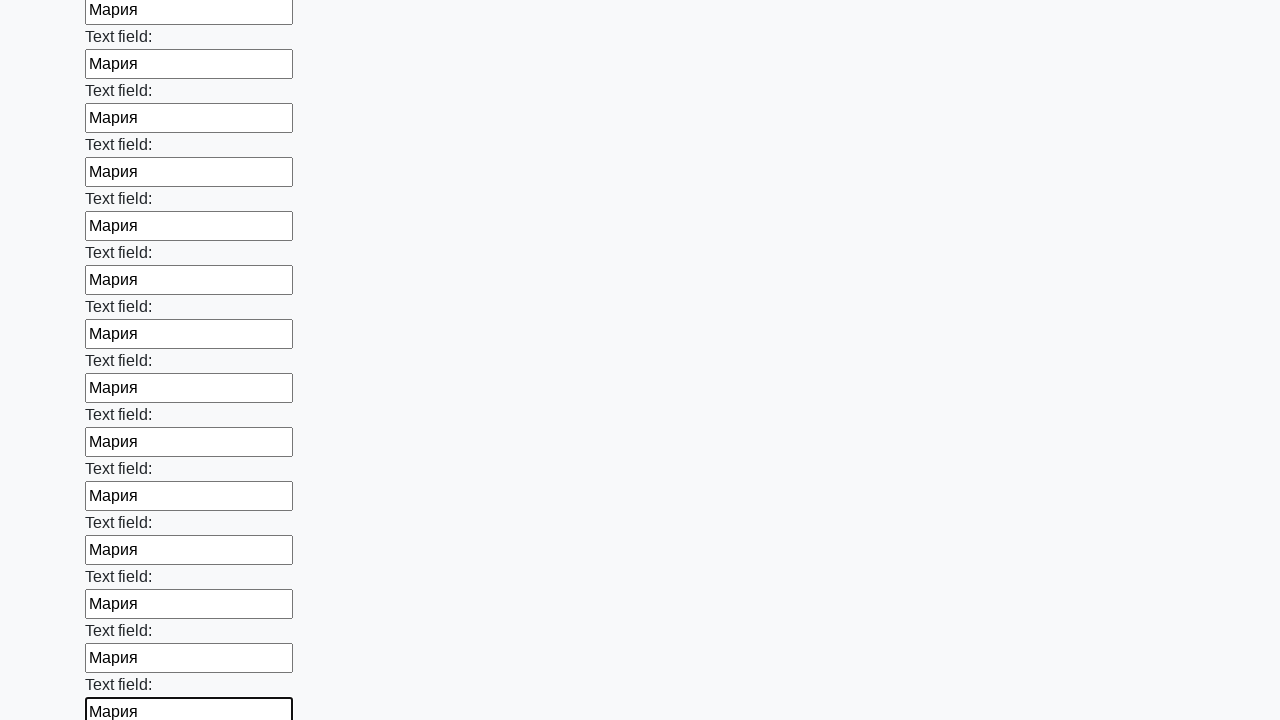

Filled input field with name 'Мария' on input >> nth=46
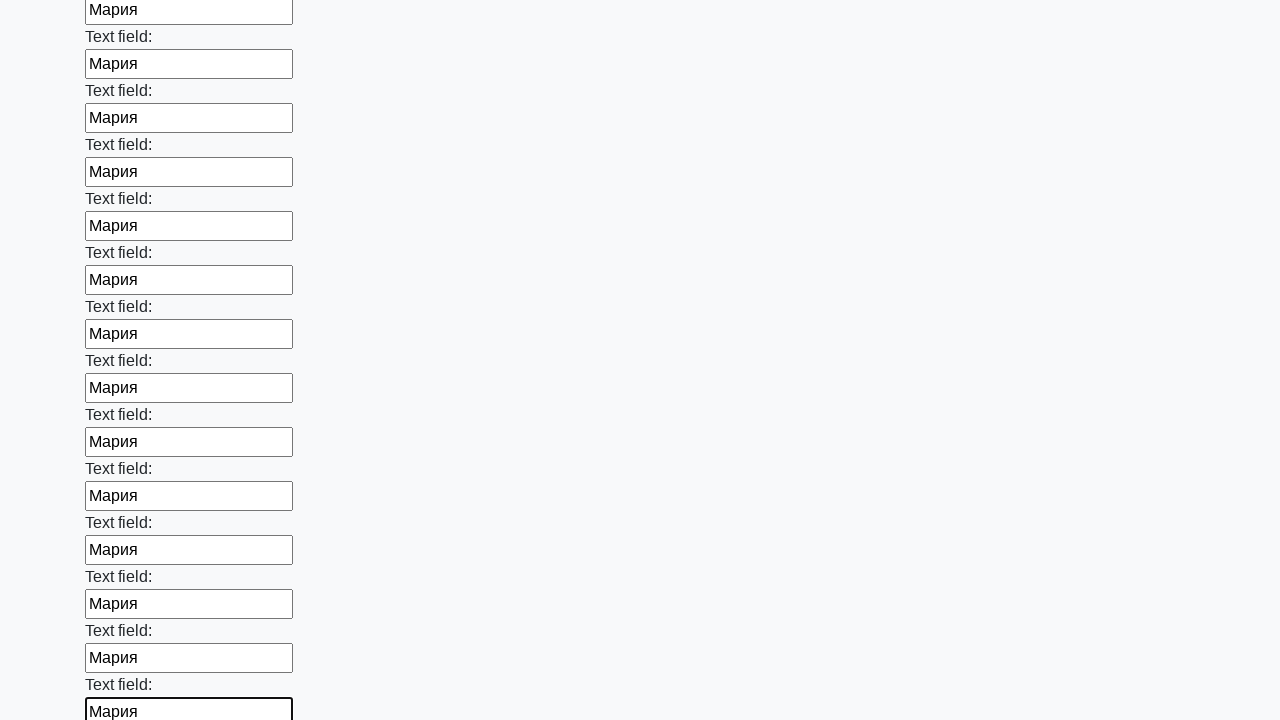

Filled input field with name 'Мария' on input >> nth=47
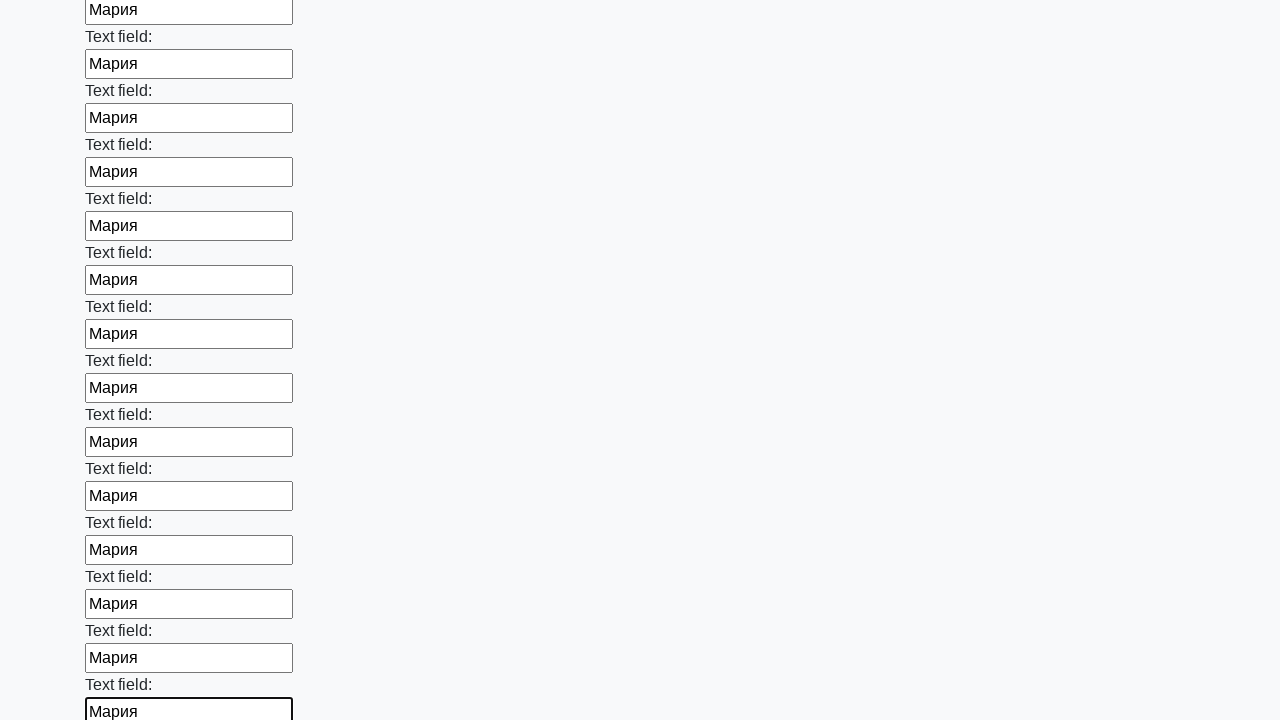

Filled input field with name 'Мария' on input >> nth=48
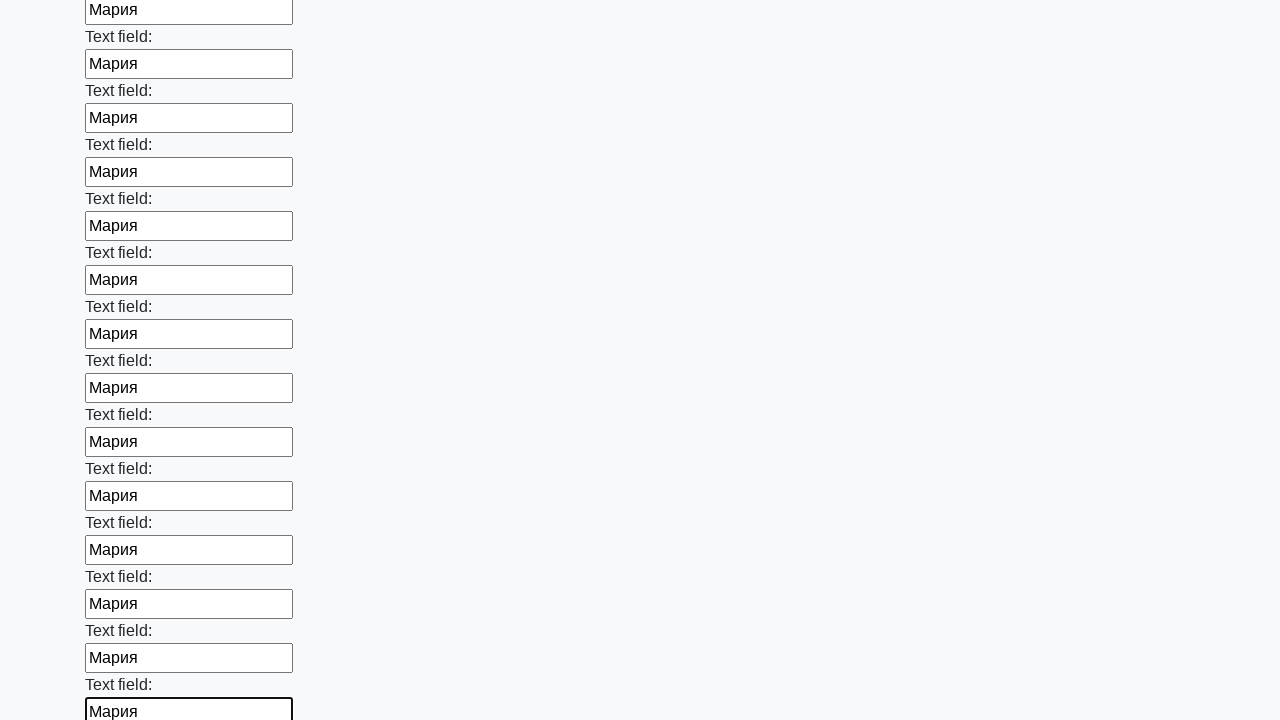

Filled input field with name 'Мария' on input >> nth=49
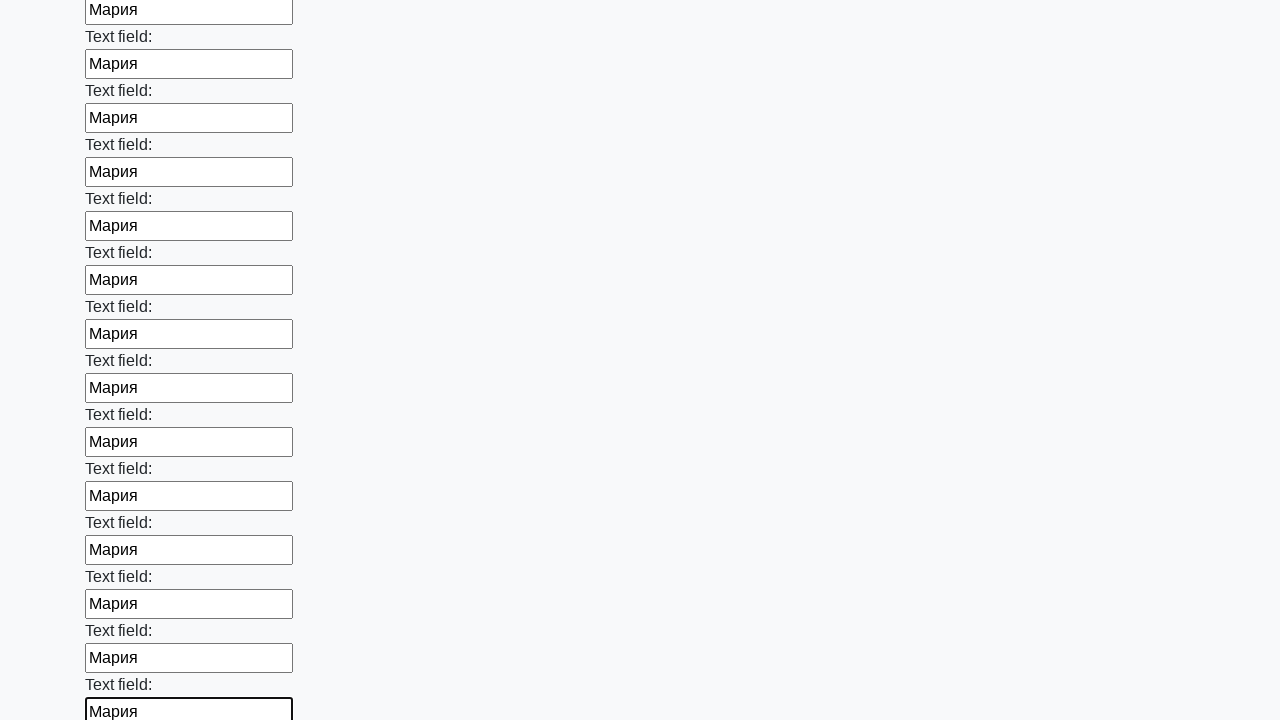

Filled input field with name 'Мария' on input >> nth=50
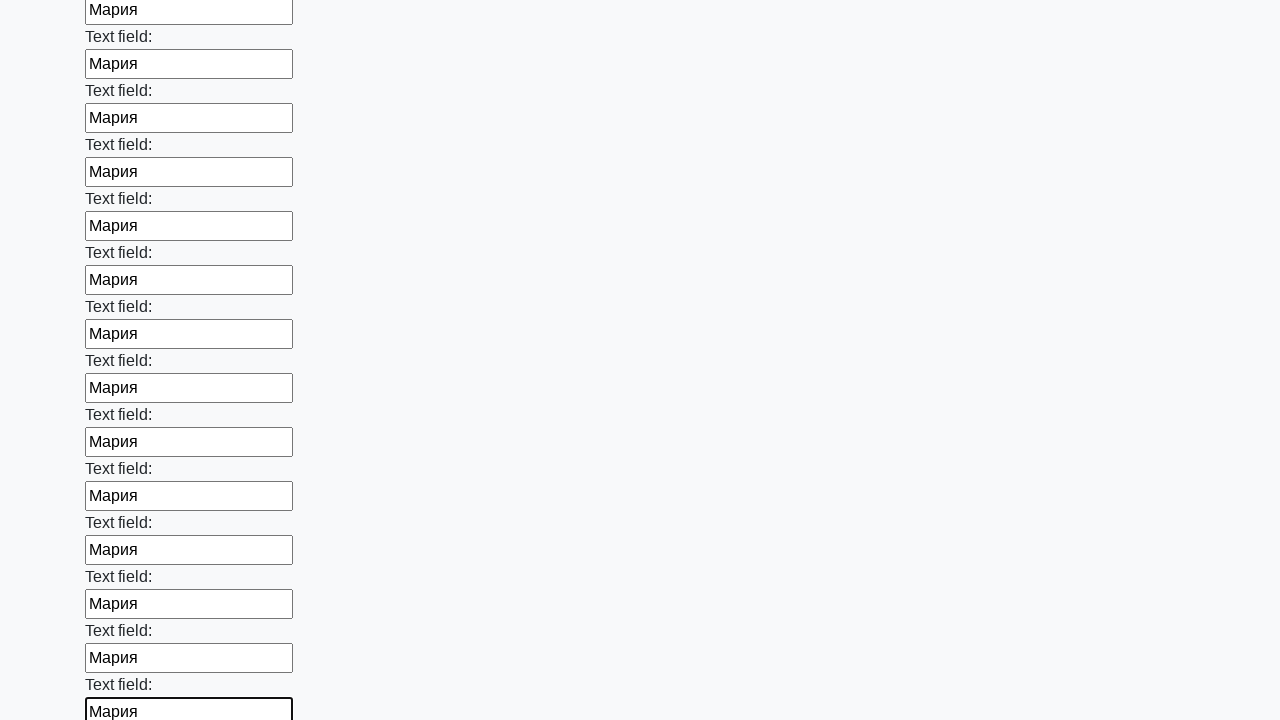

Filled input field with name 'Мария' on input >> nth=51
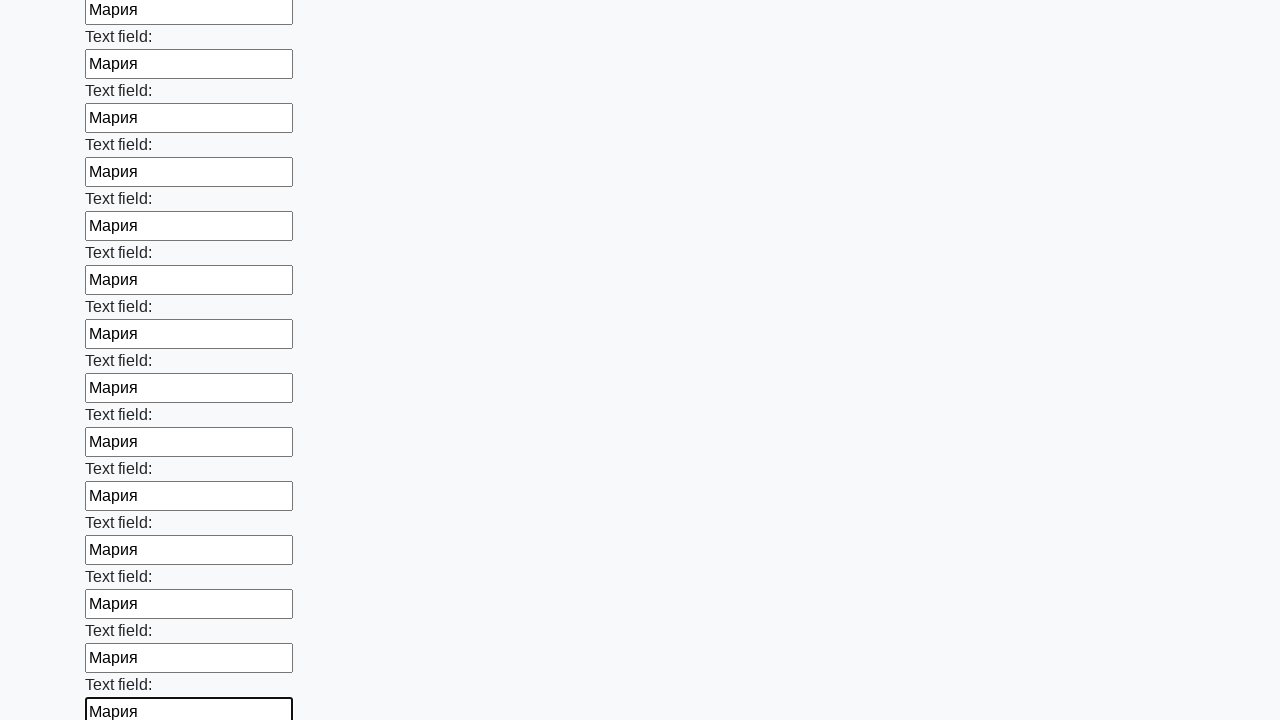

Filled input field with name 'Мария' on input >> nth=52
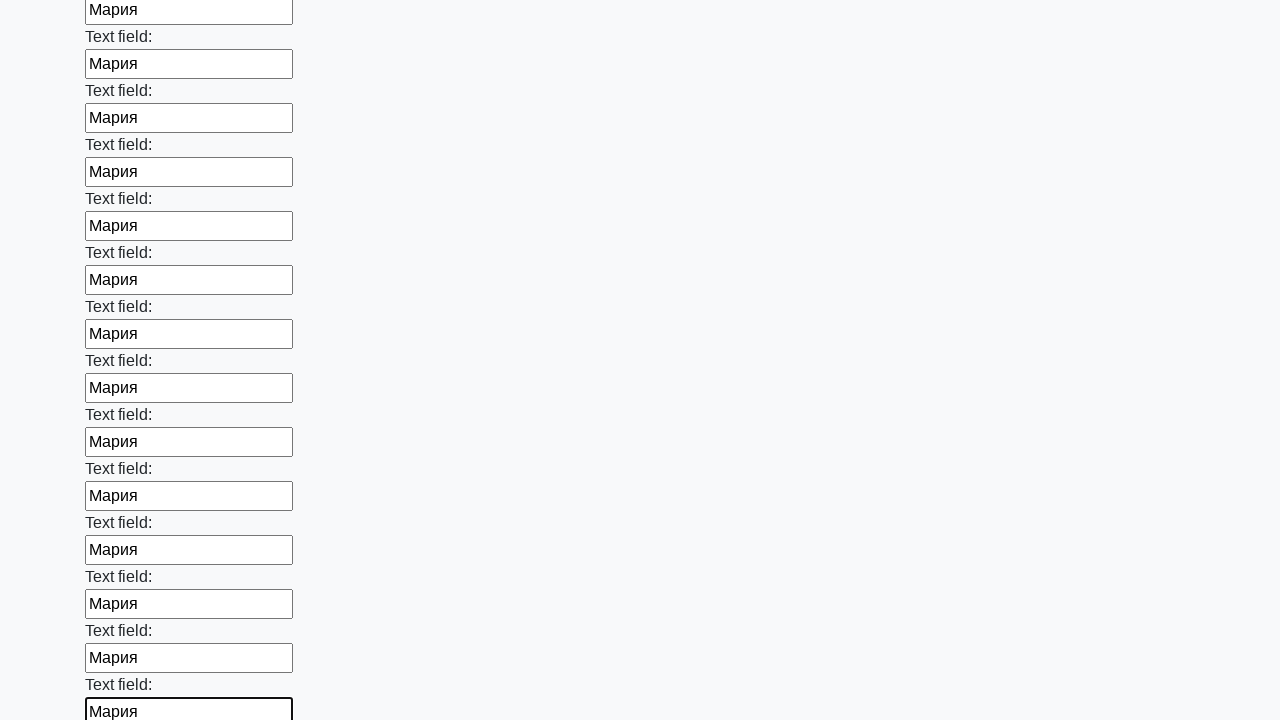

Filled input field with name 'Мария' on input >> nth=53
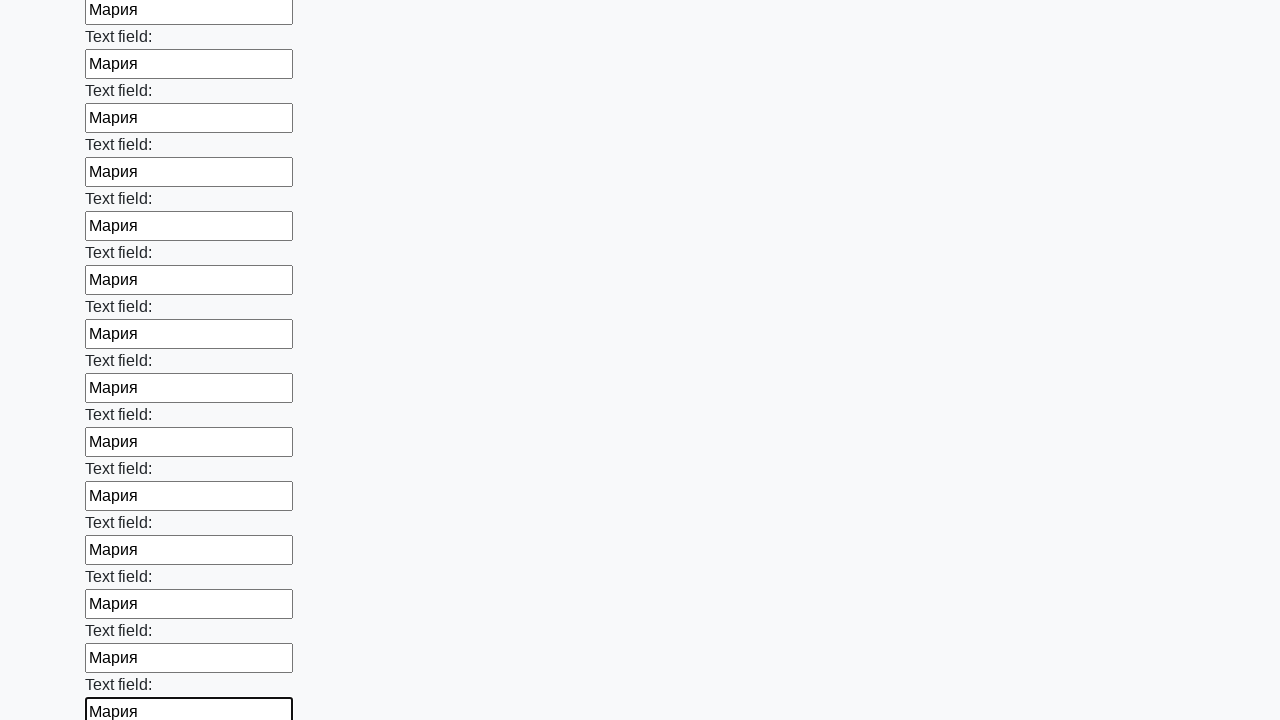

Filled input field with name 'Мария' on input >> nth=54
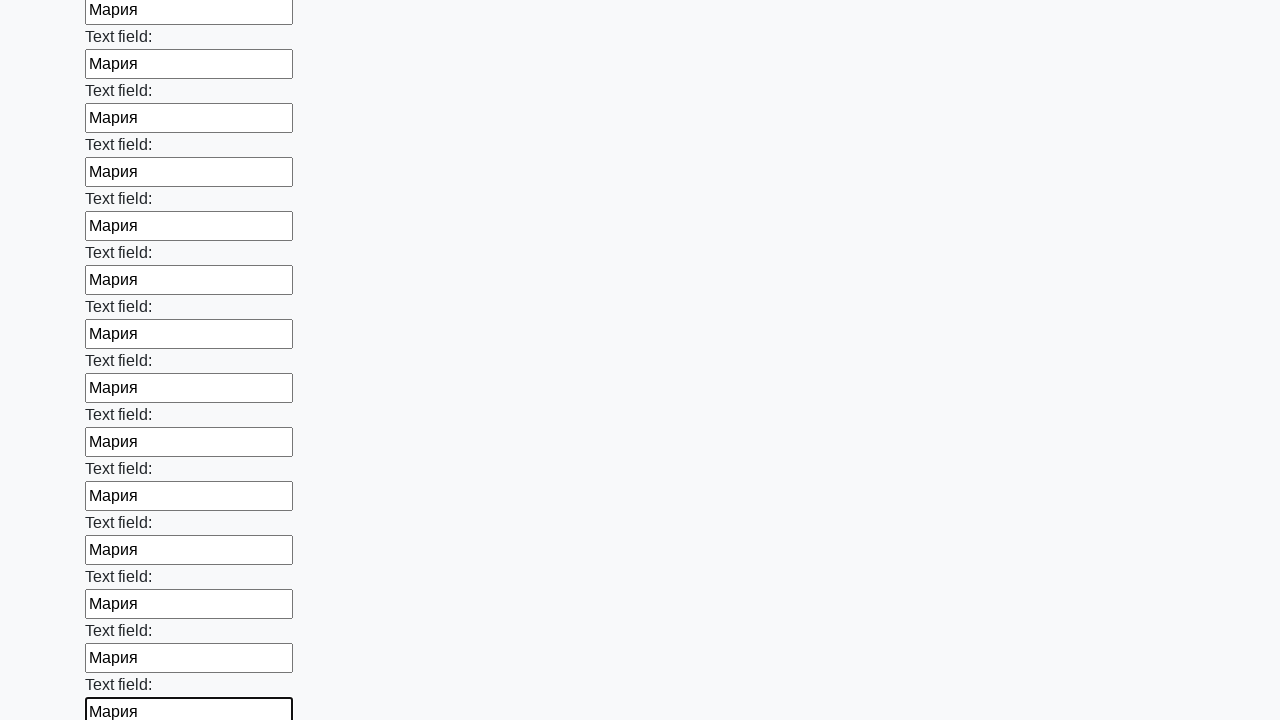

Filled input field with name 'Мария' on input >> nth=55
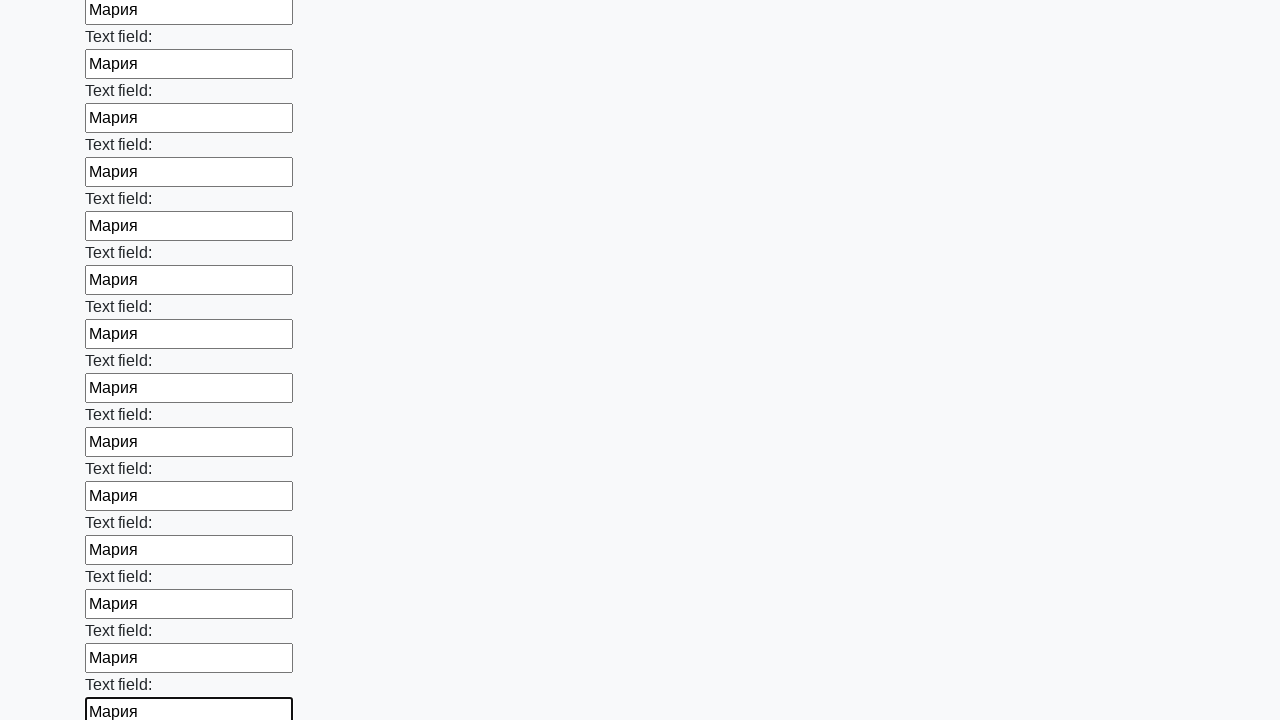

Filled input field with name 'Мария' on input >> nth=56
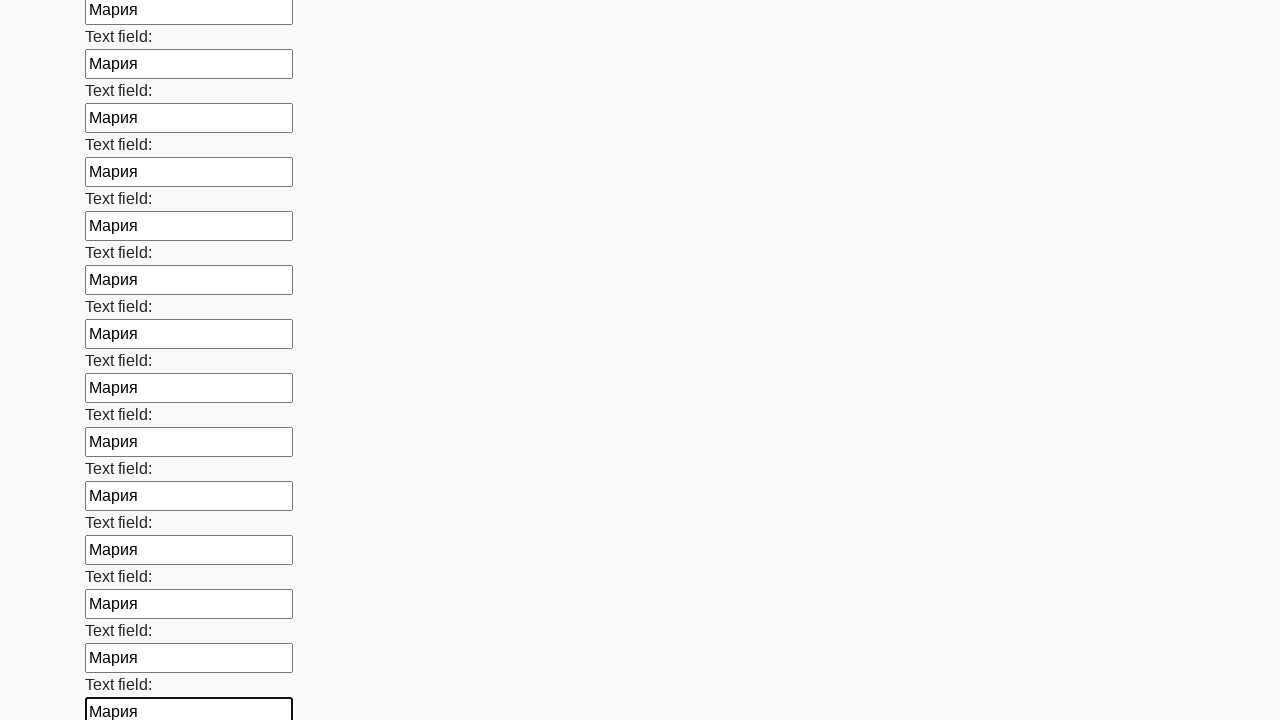

Filled input field with name 'Мария' on input >> nth=57
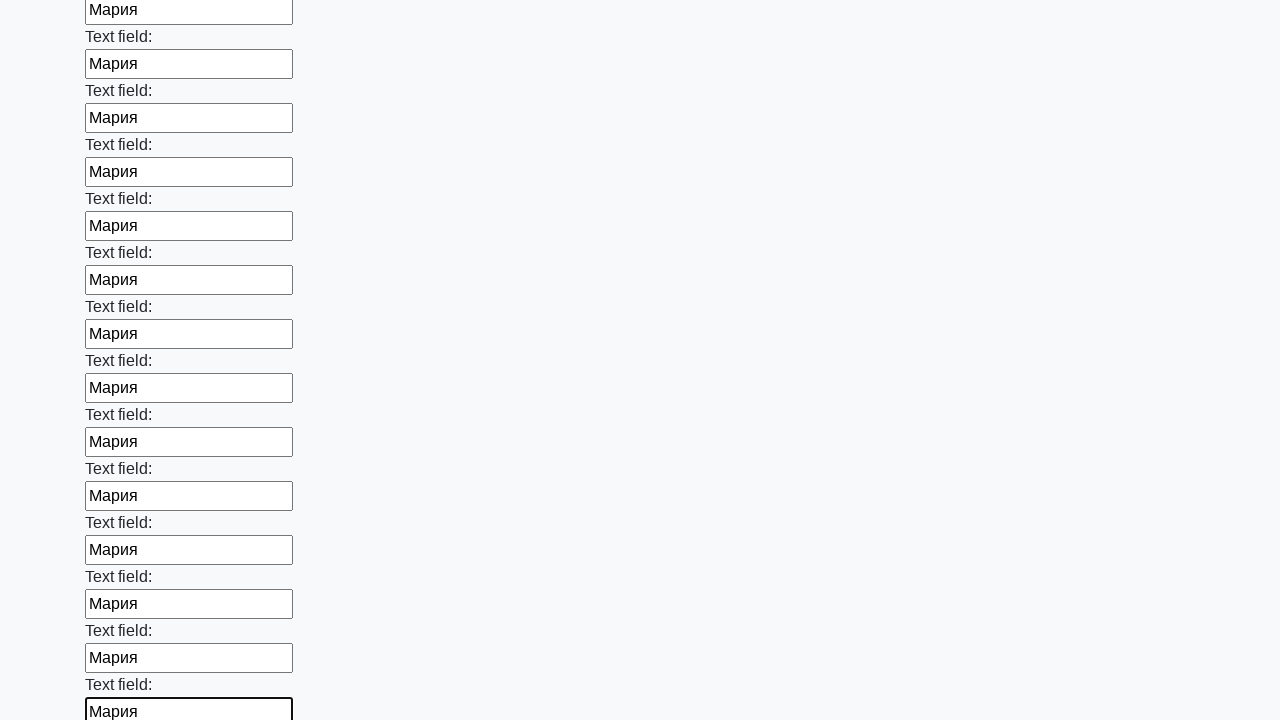

Filled input field with name 'Мария' on input >> nth=58
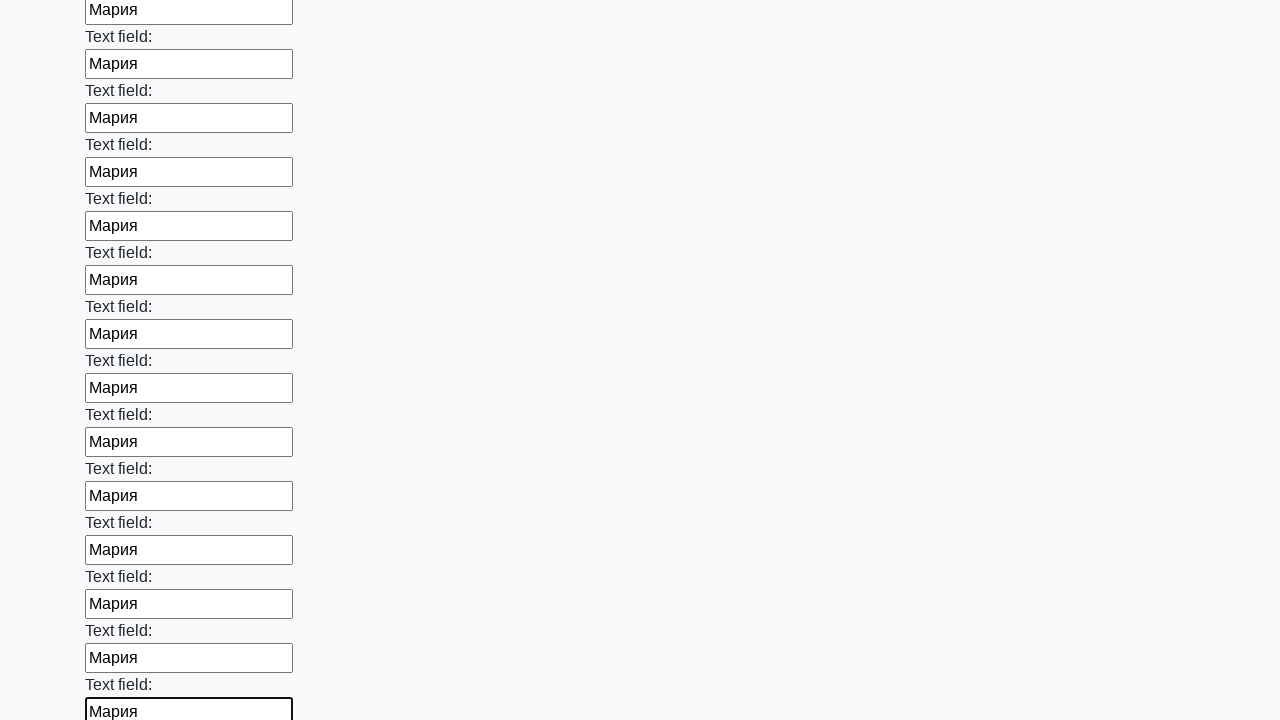

Filled input field with name 'Мария' on input >> nth=59
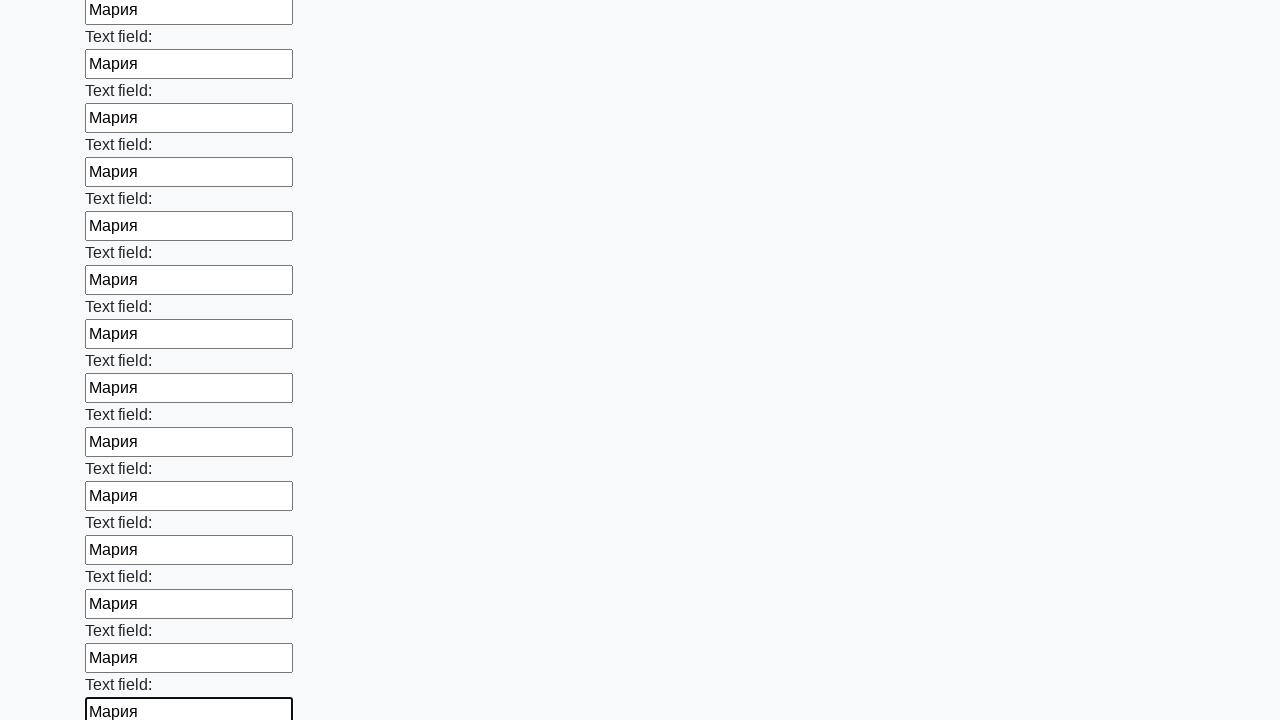

Filled input field with name 'Мария' on input >> nth=60
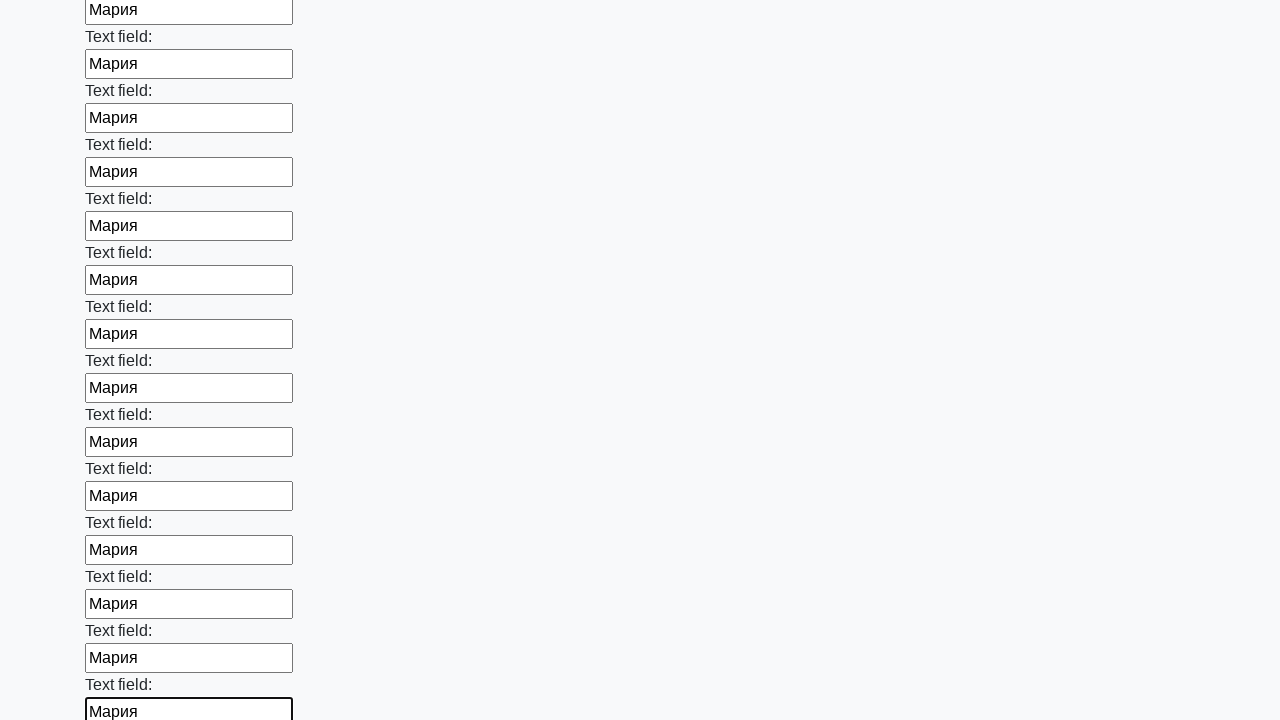

Filled input field with name 'Мария' on input >> nth=61
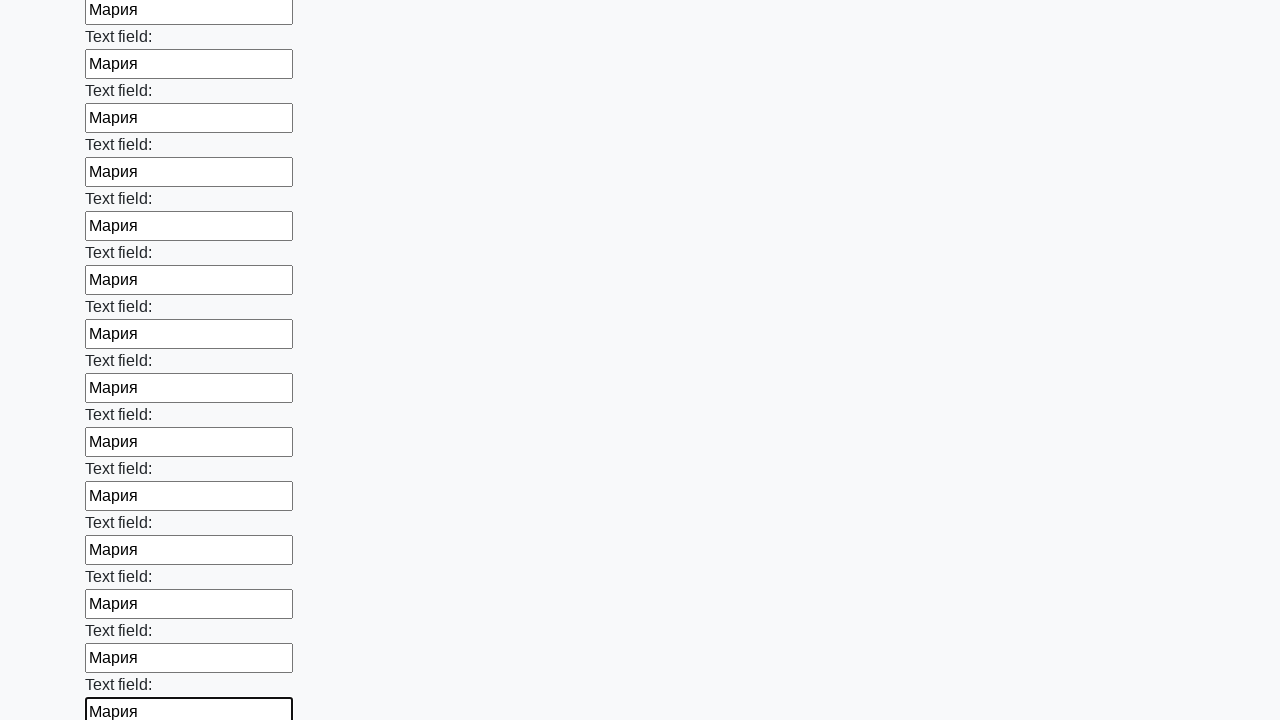

Filled input field with name 'Мария' on input >> nth=62
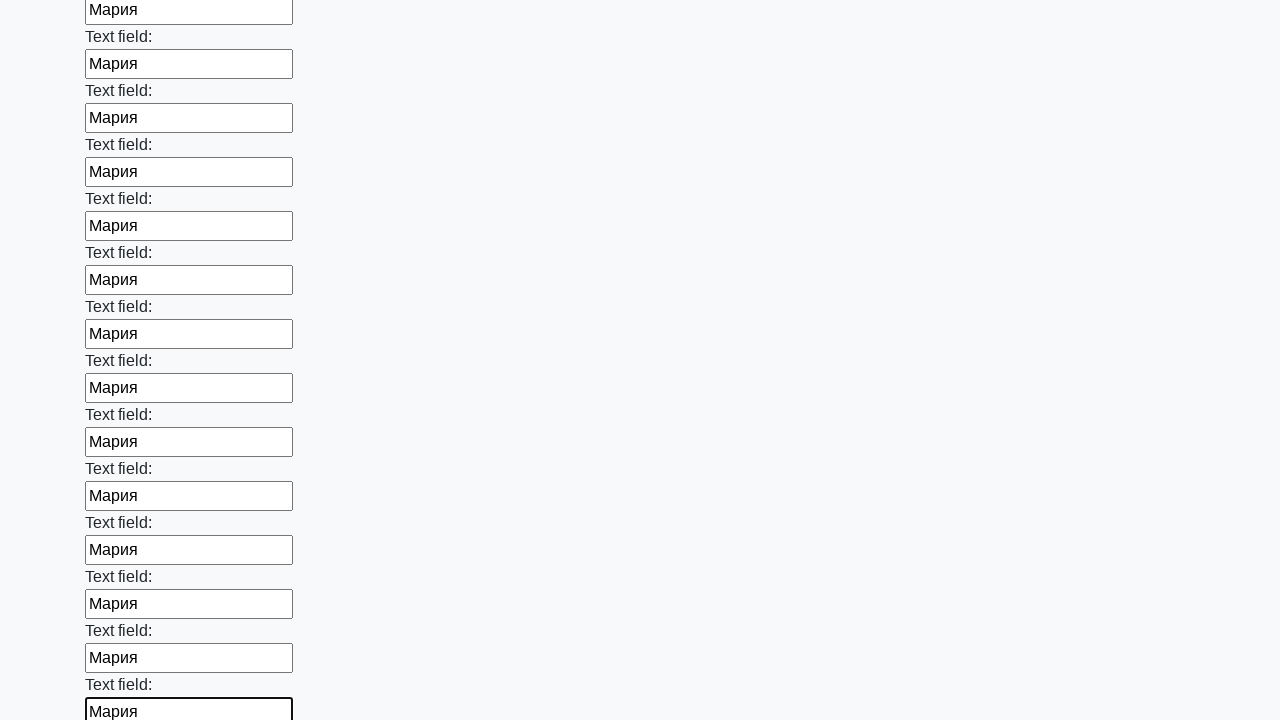

Filled input field with name 'Мария' on input >> nth=63
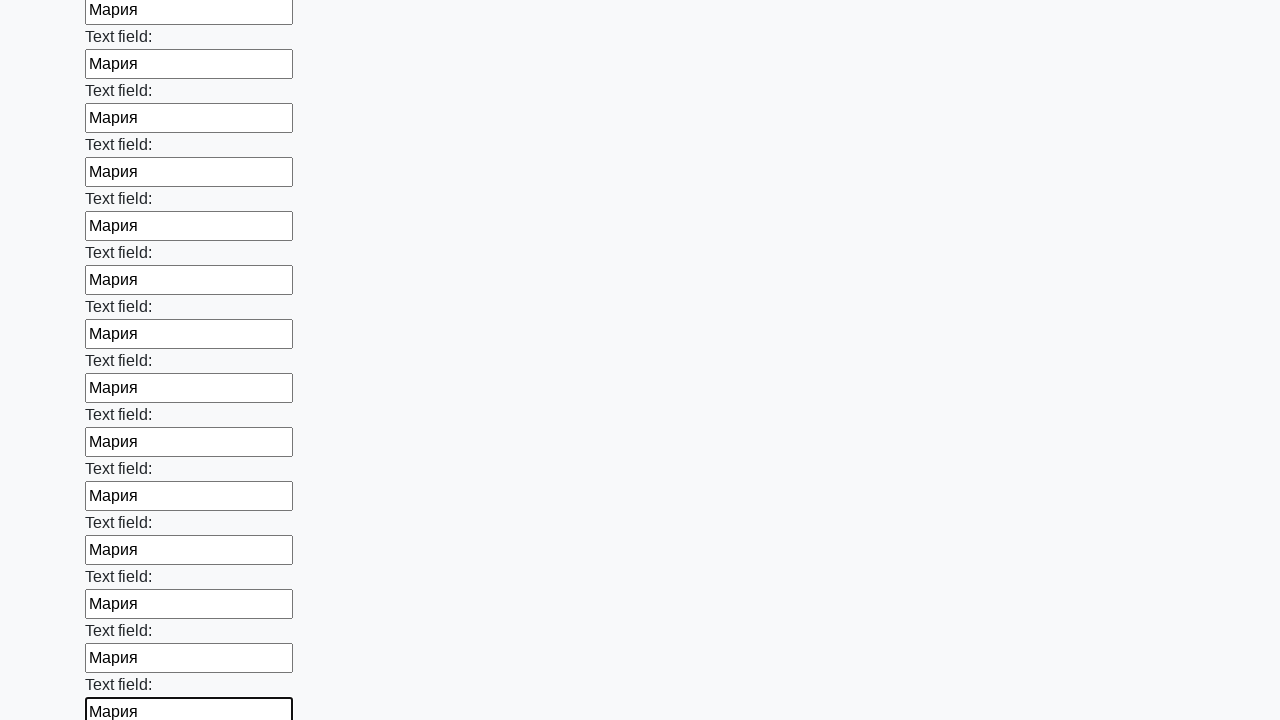

Filled input field with name 'Мария' on input >> nth=64
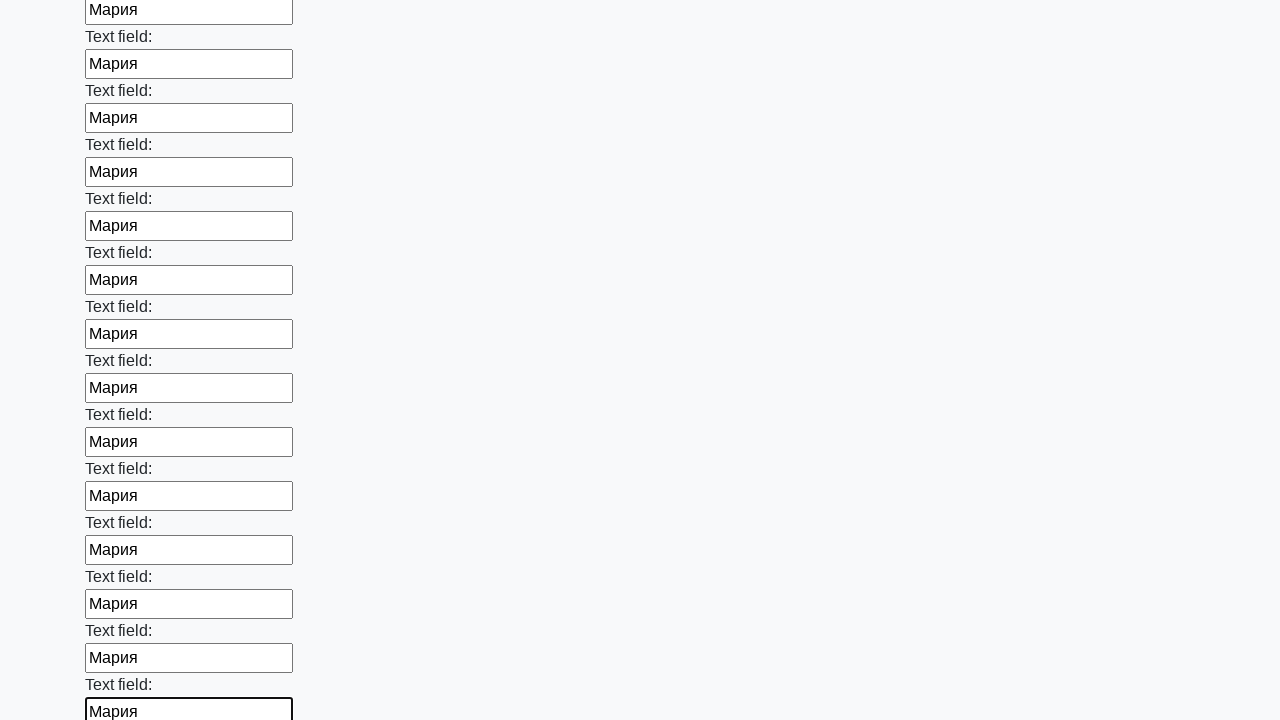

Filled input field with name 'Мария' on input >> nth=65
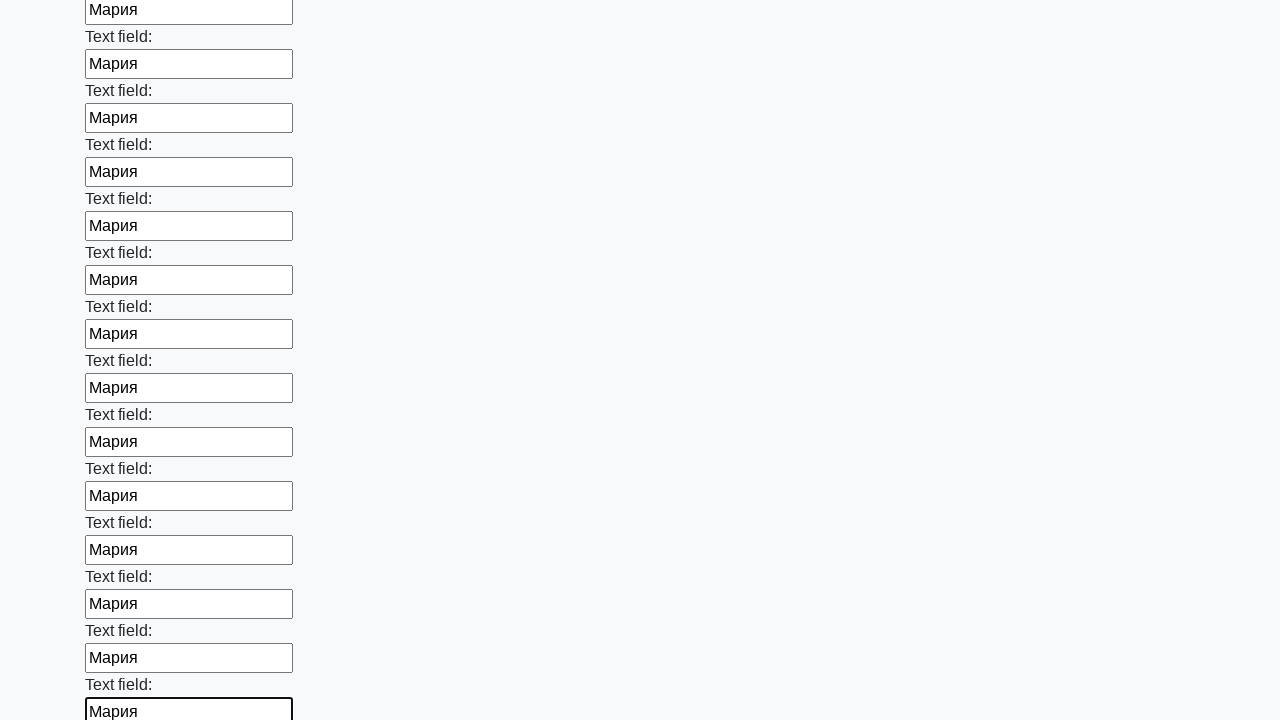

Filled input field with name 'Мария' on input >> nth=66
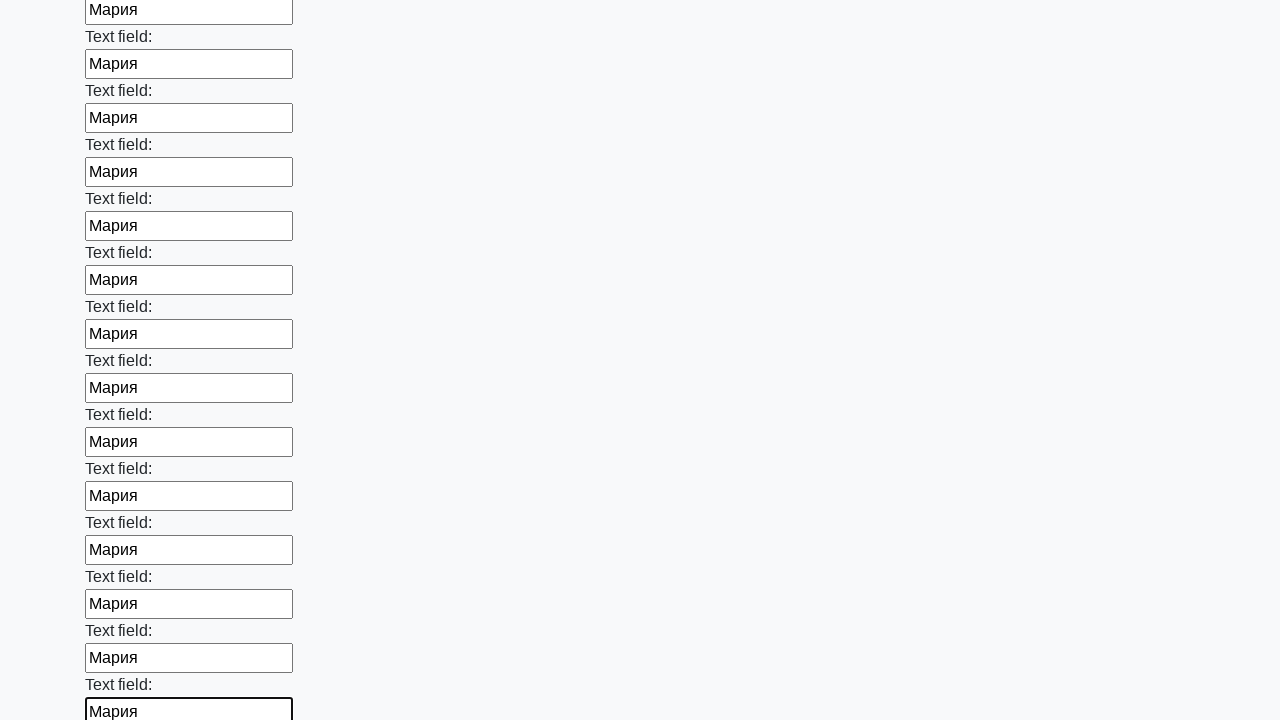

Filled input field with name 'Мария' on input >> nth=67
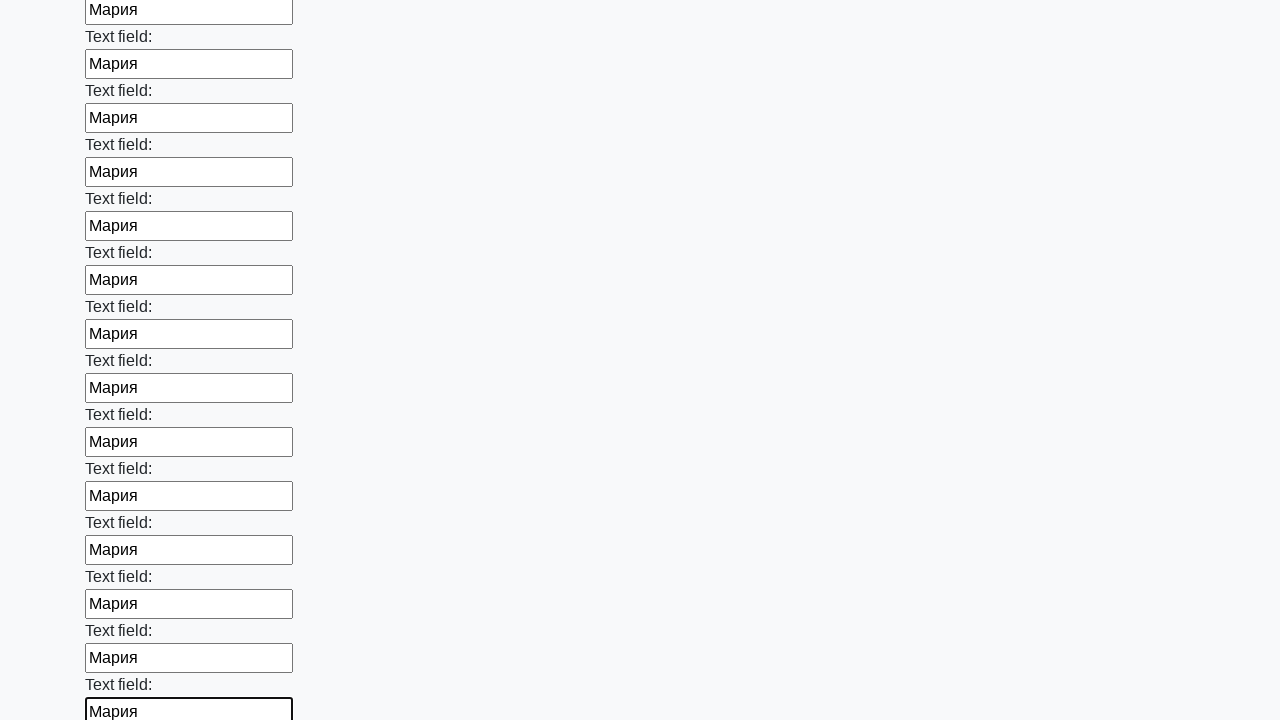

Filled input field with name 'Мария' on input >> nth=68
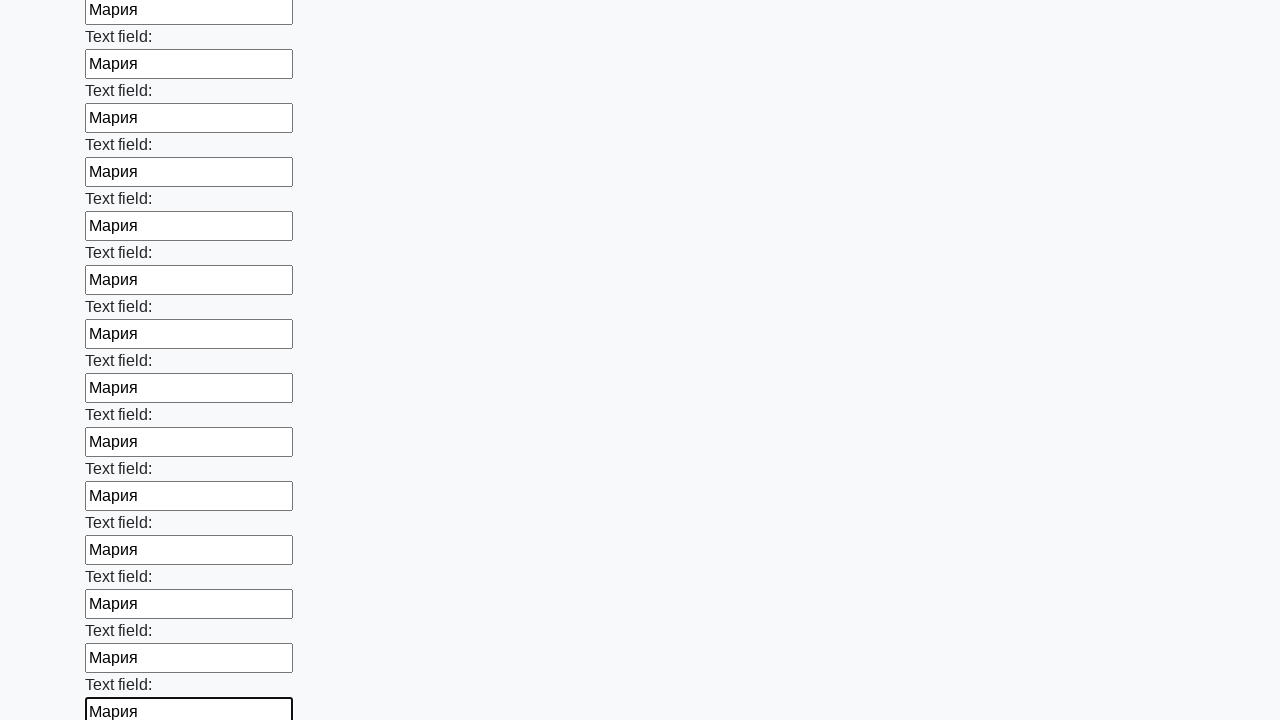

Filled input field with name 'Мария' on input >> nth=69
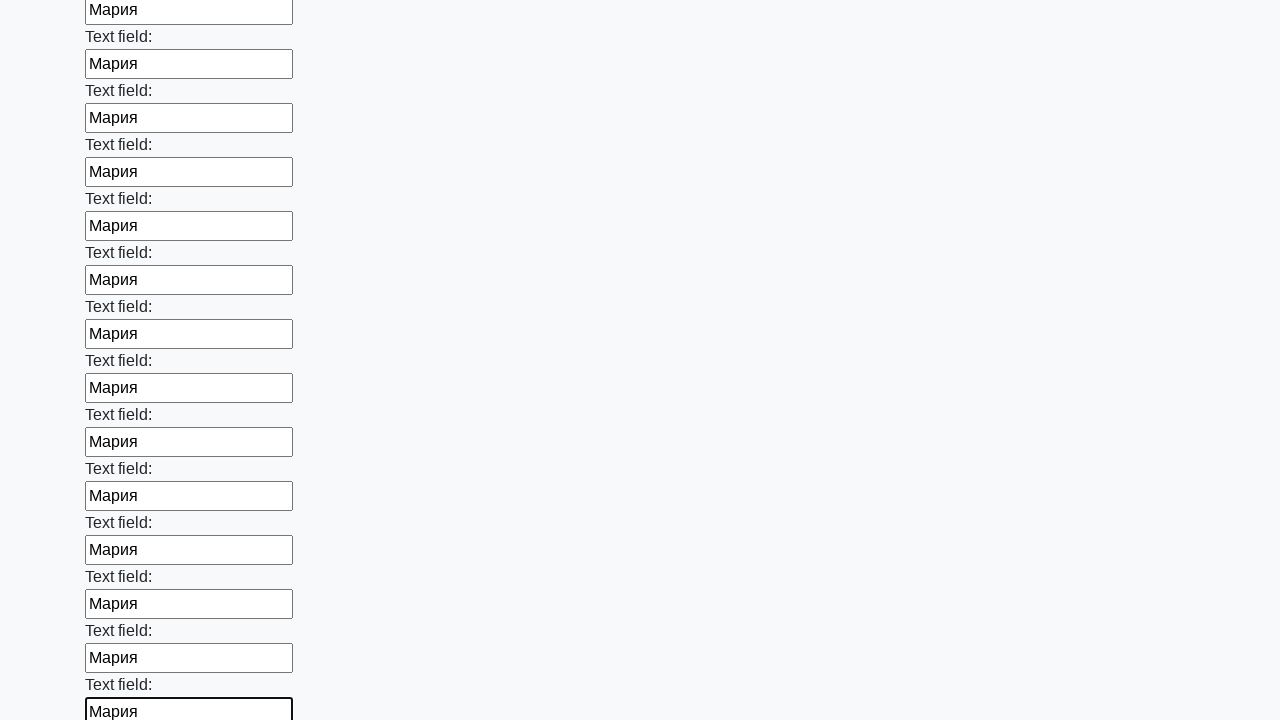

Filled input field with name 'Мария' on input >> nth=70
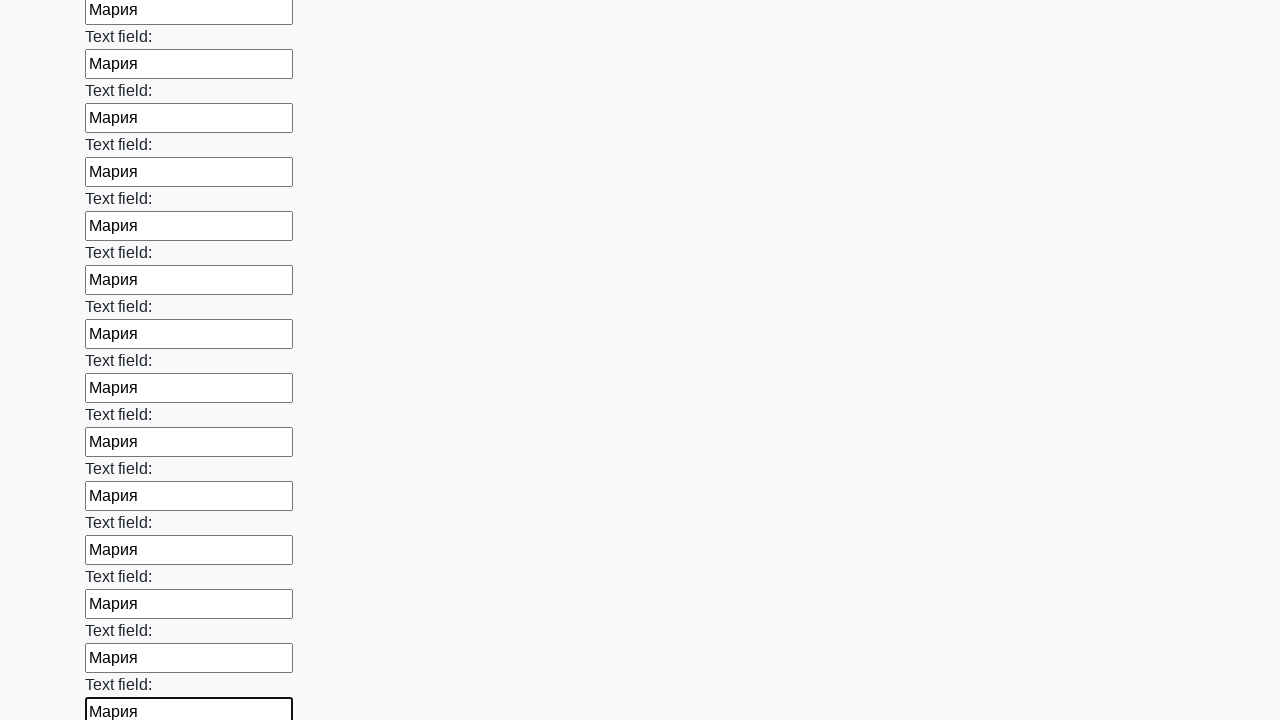

Filled input field with name 'Мария' on input >> nth=71
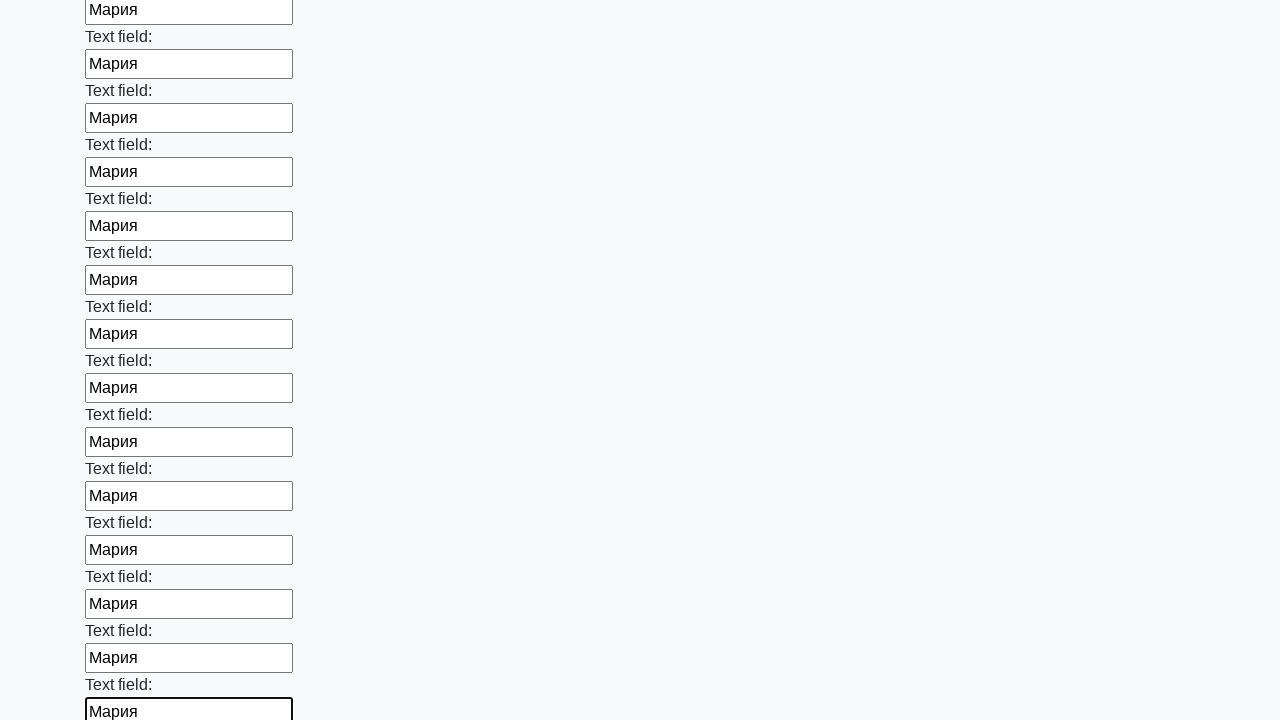

Filled input field with name 'Мария' on input >> nth=72
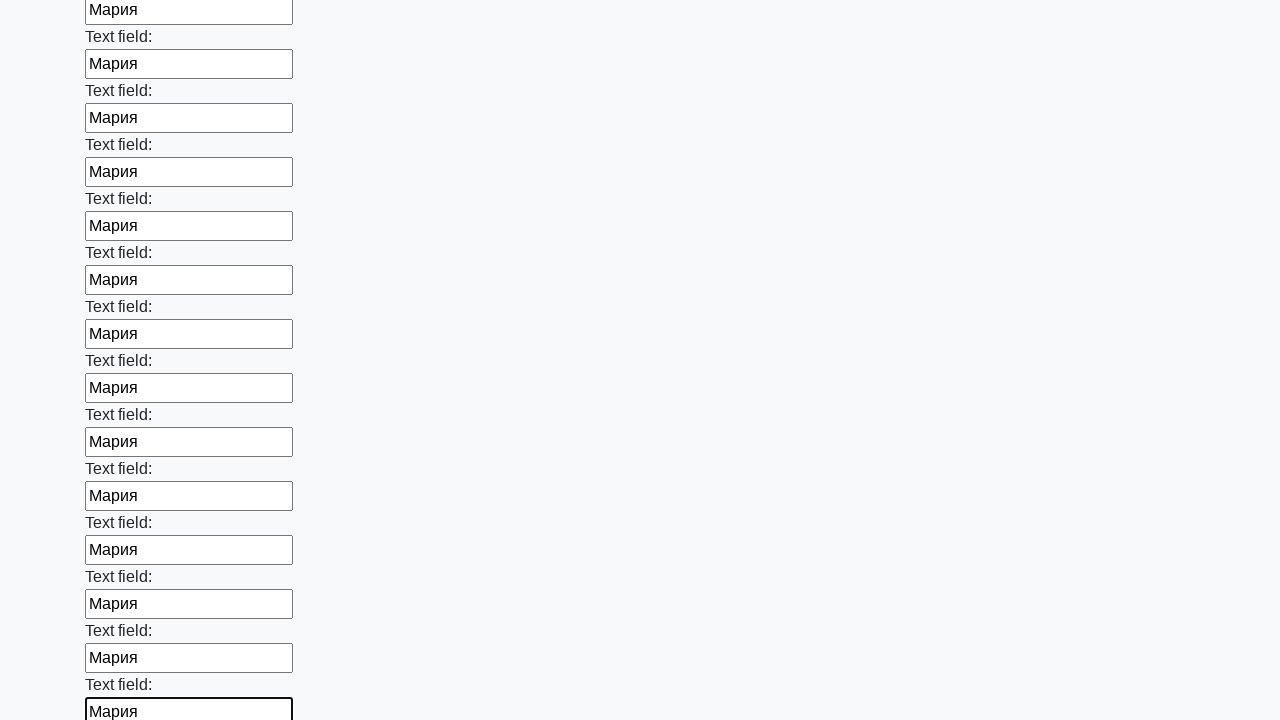

Filled input field with name 'Мария' on input >> nth=73
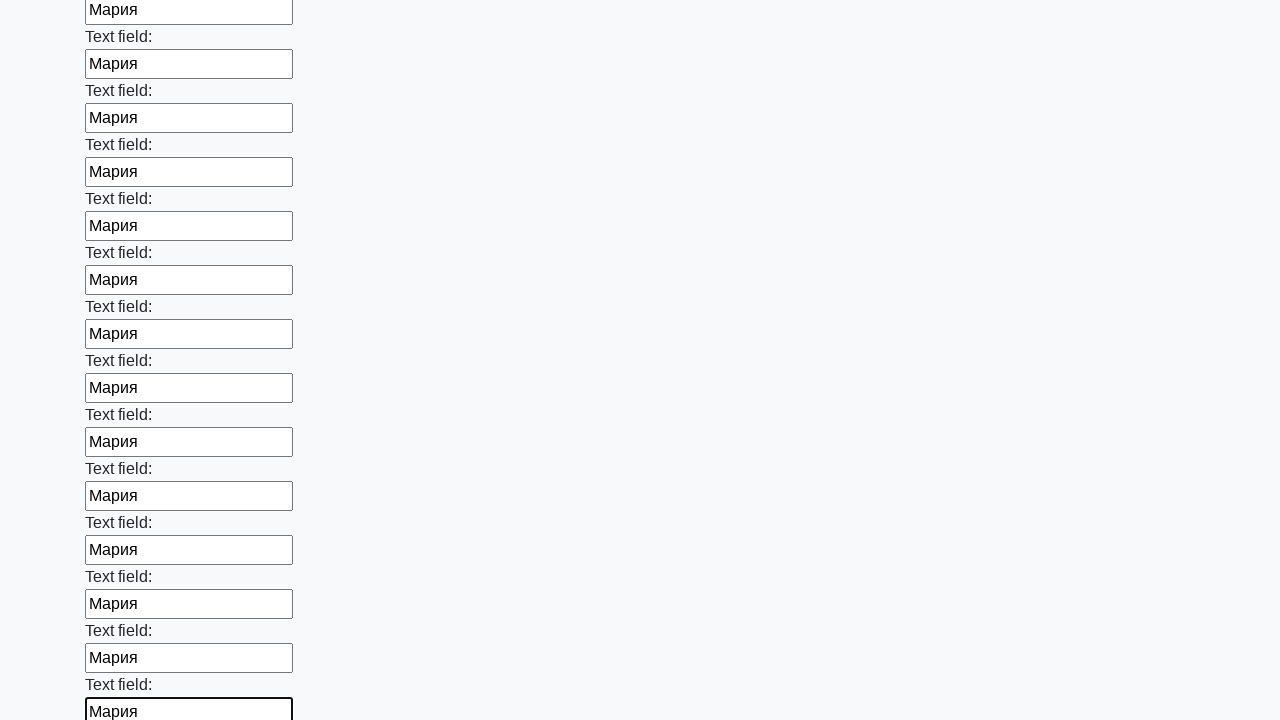

Filled input field with name 'Мария' on input >> nth=74
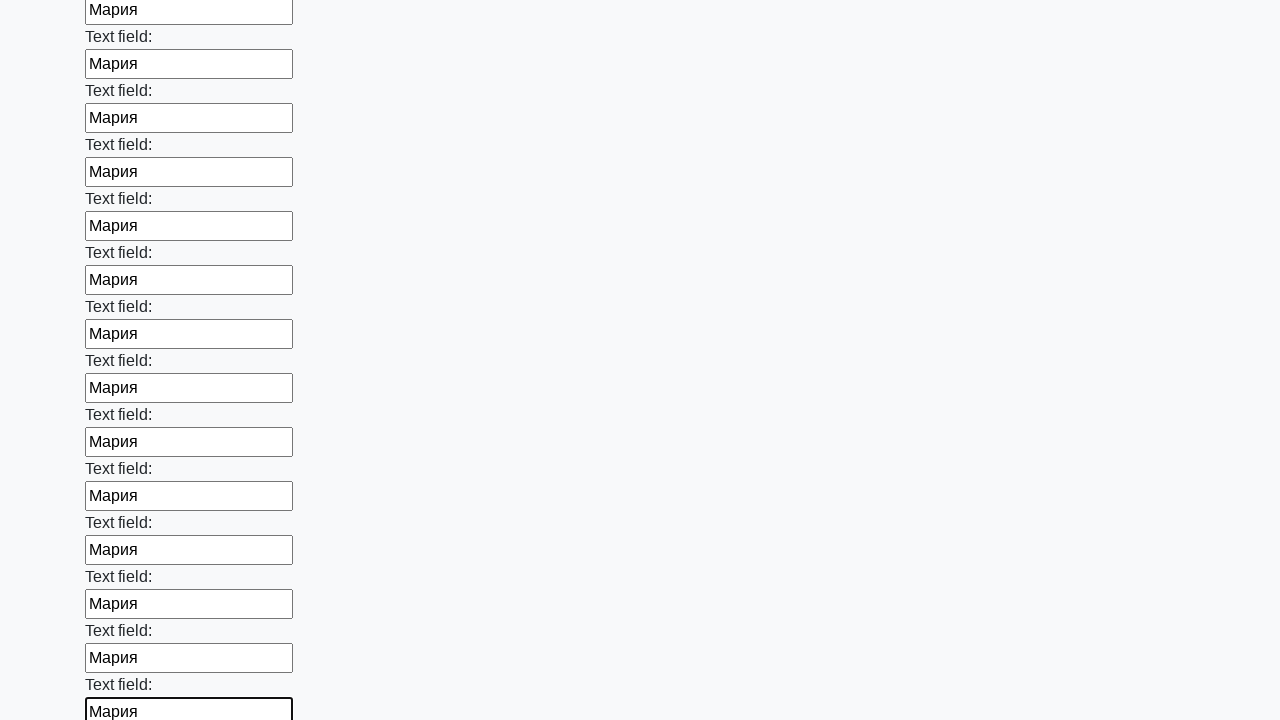

Filled input field with name 'Мария' on input >> nth=75
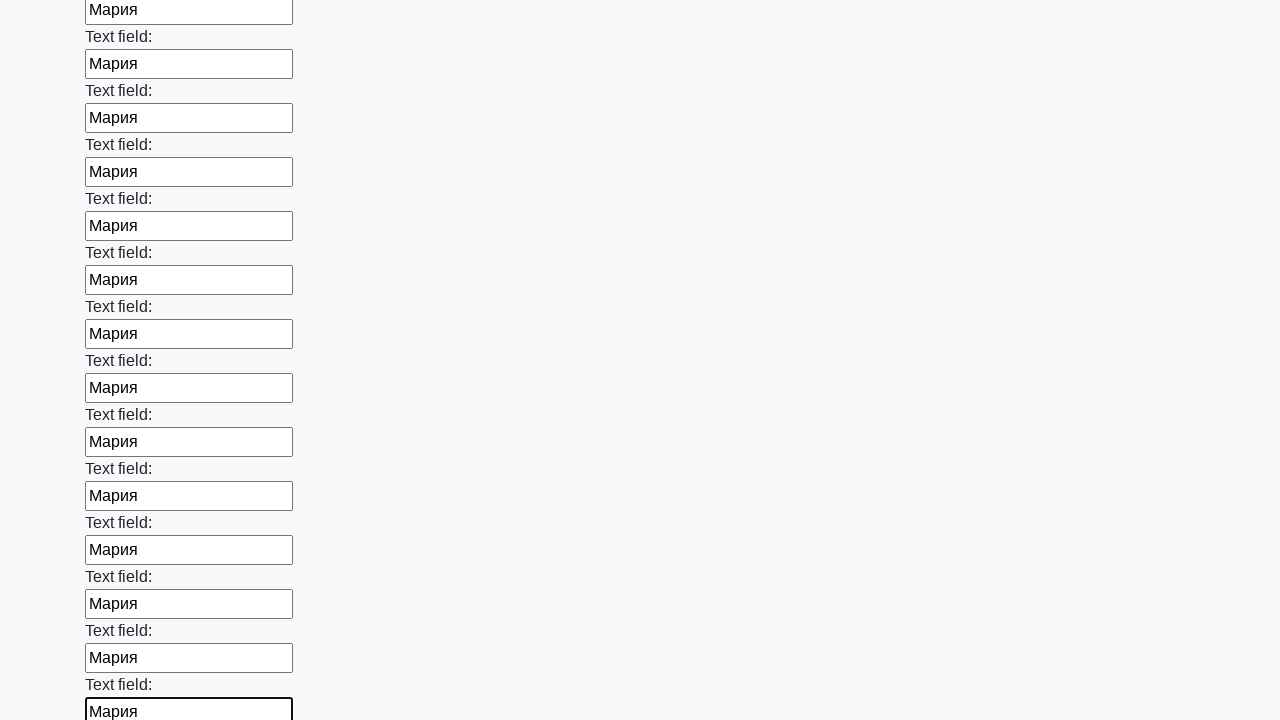

Filled input field with name 'Мария' on input >> nth=76
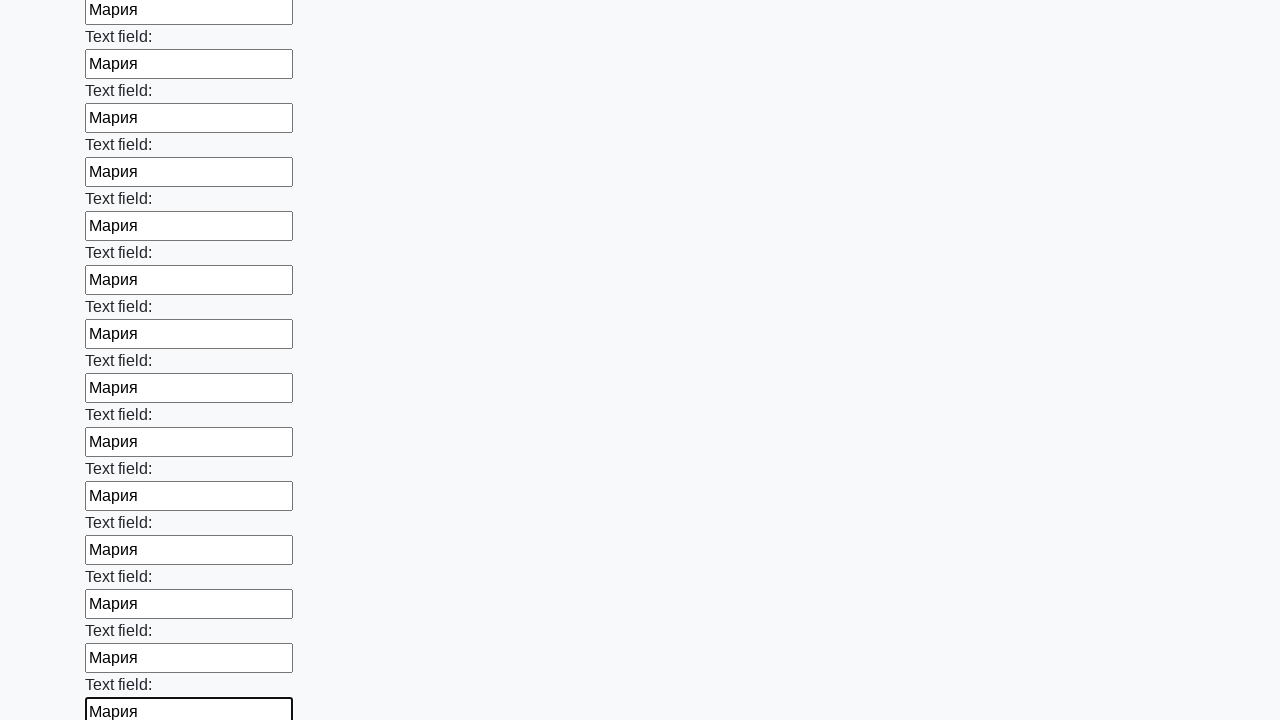

Filled input field with name 'Мария' on input >> nth=77
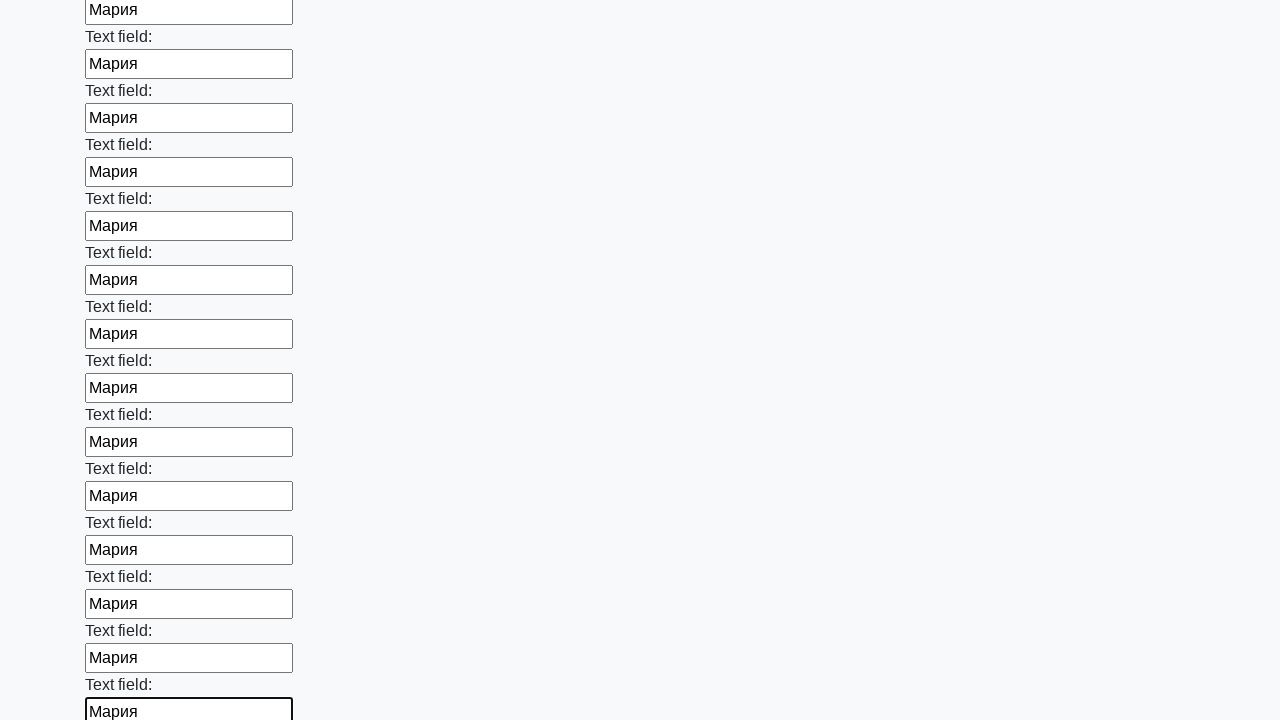

Filled input field with name 'Мария' on input >> nth=78
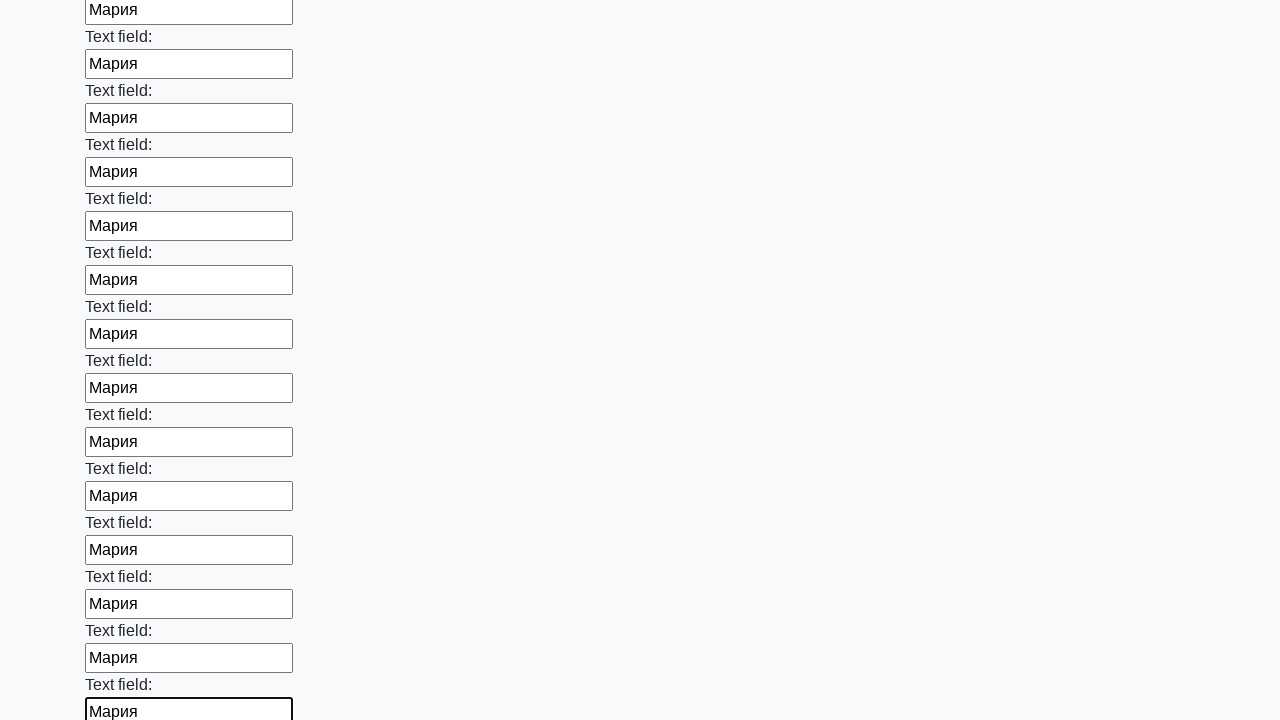

Filled input field with name 'Мария' on input >> nth=79
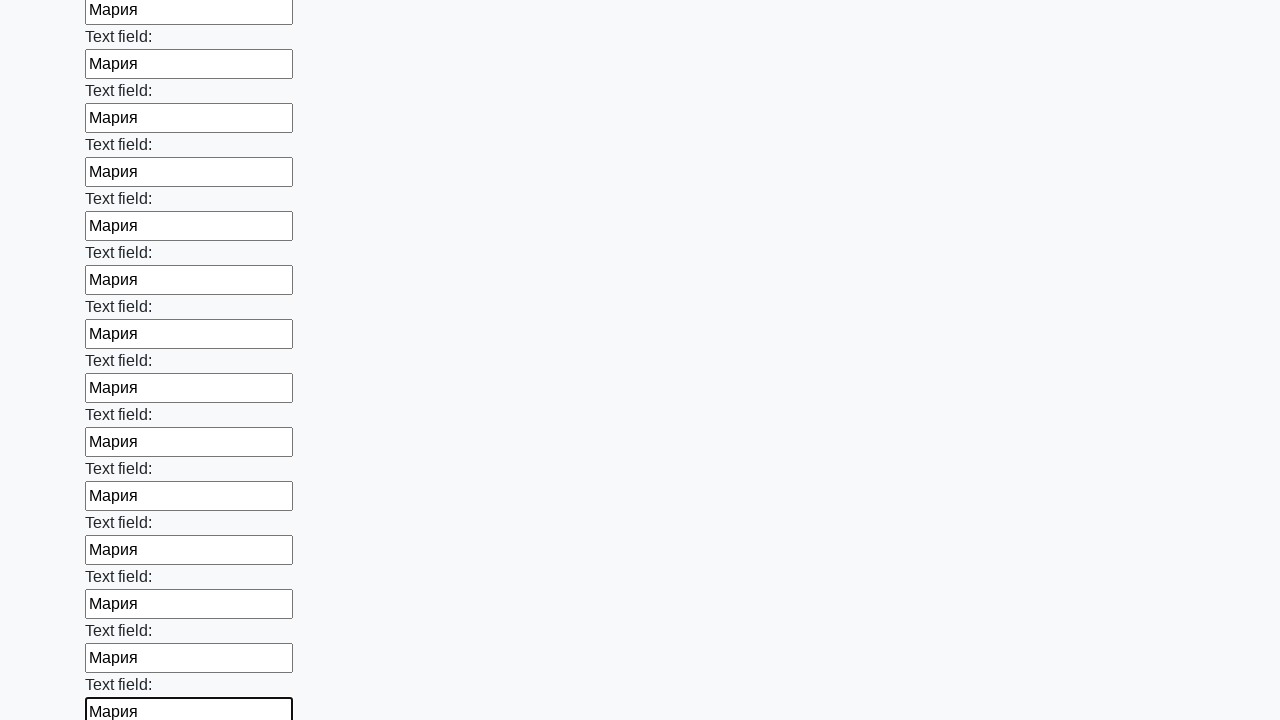

Filled input field with name 'Мария' on input >> nth=80
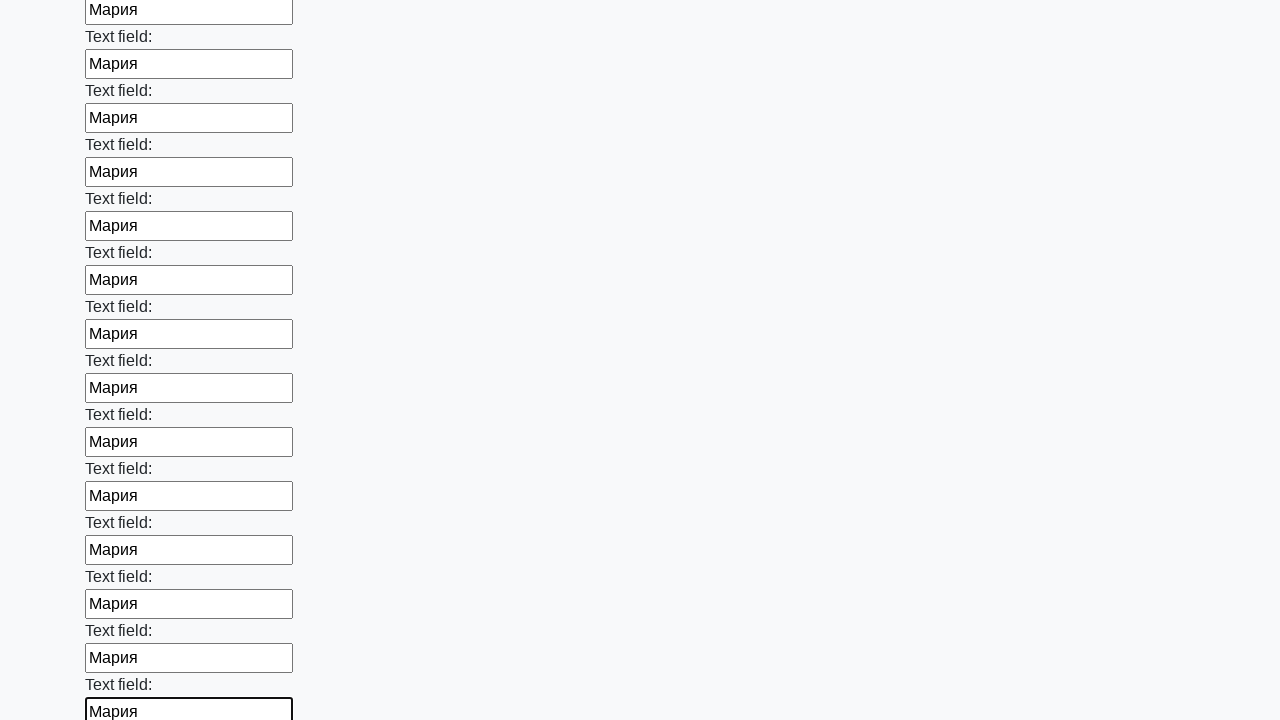

Filled input field with name 'Мария' on input >> nth=81
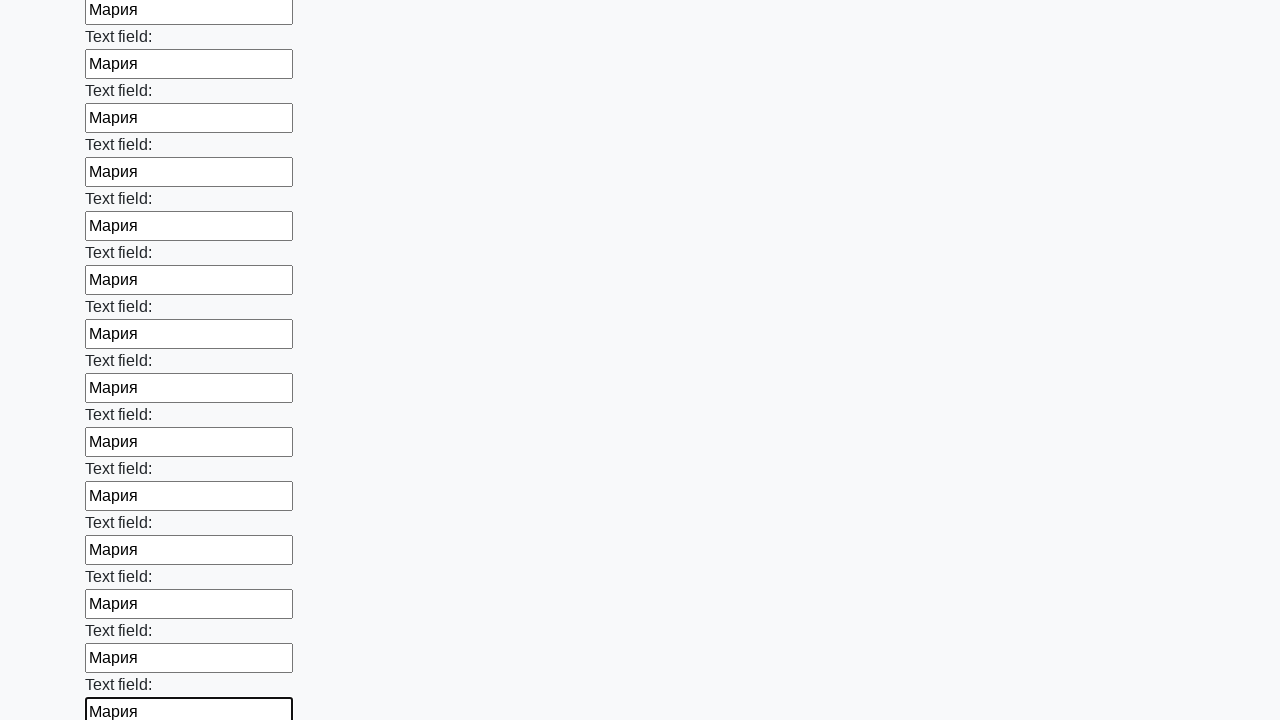

Filled input field with name 'Мария' on input >> nth=82
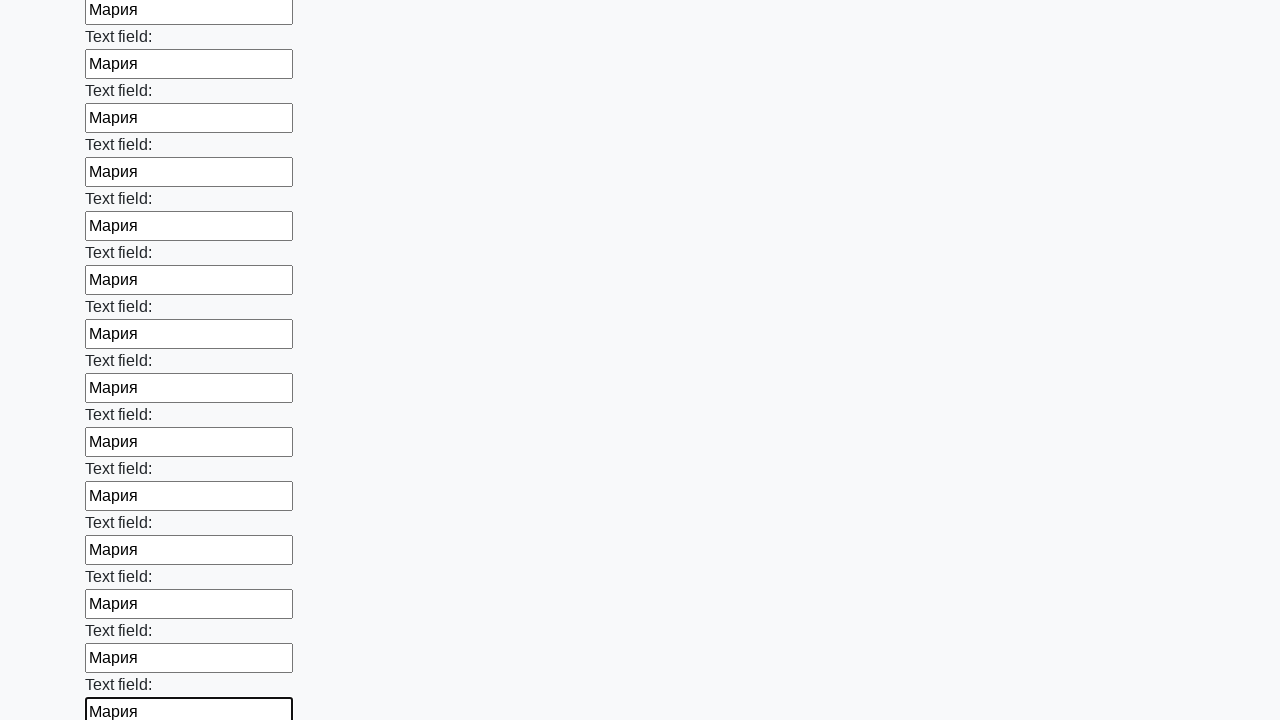

Filled input field with name 'Мария' on input >> nth=83
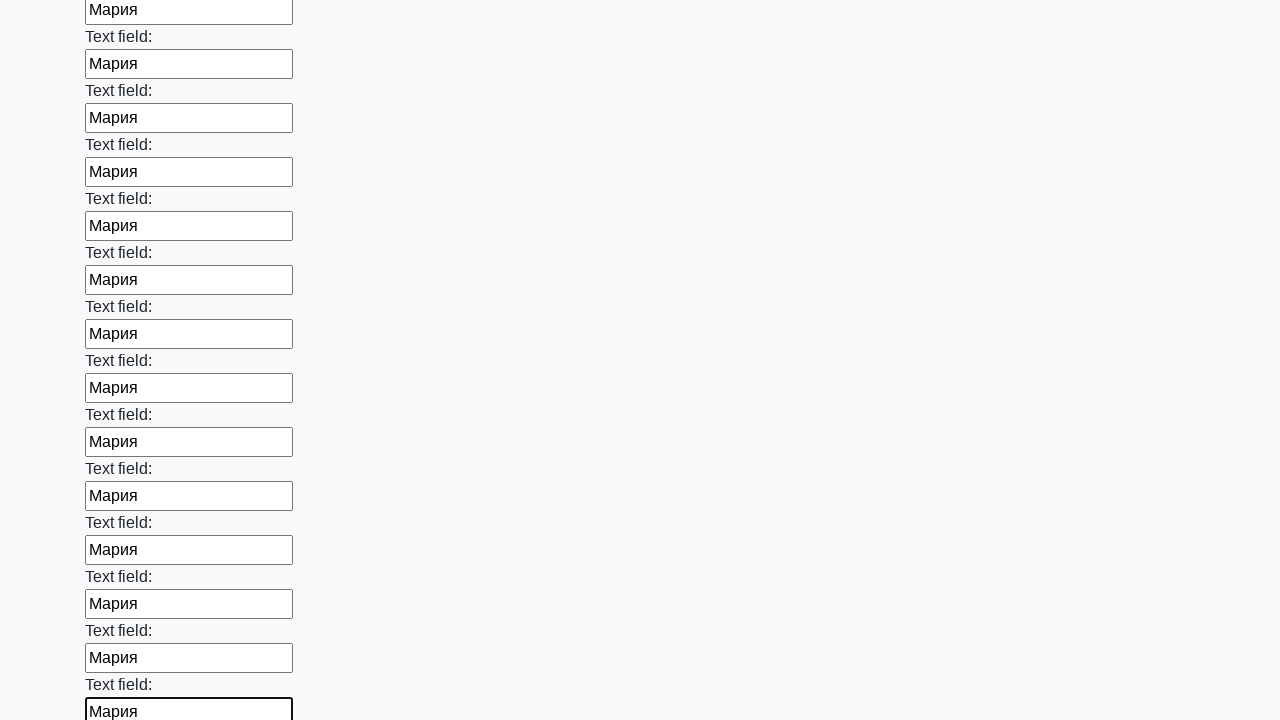

Filled input field with name 'Мария' on input >> nth=84
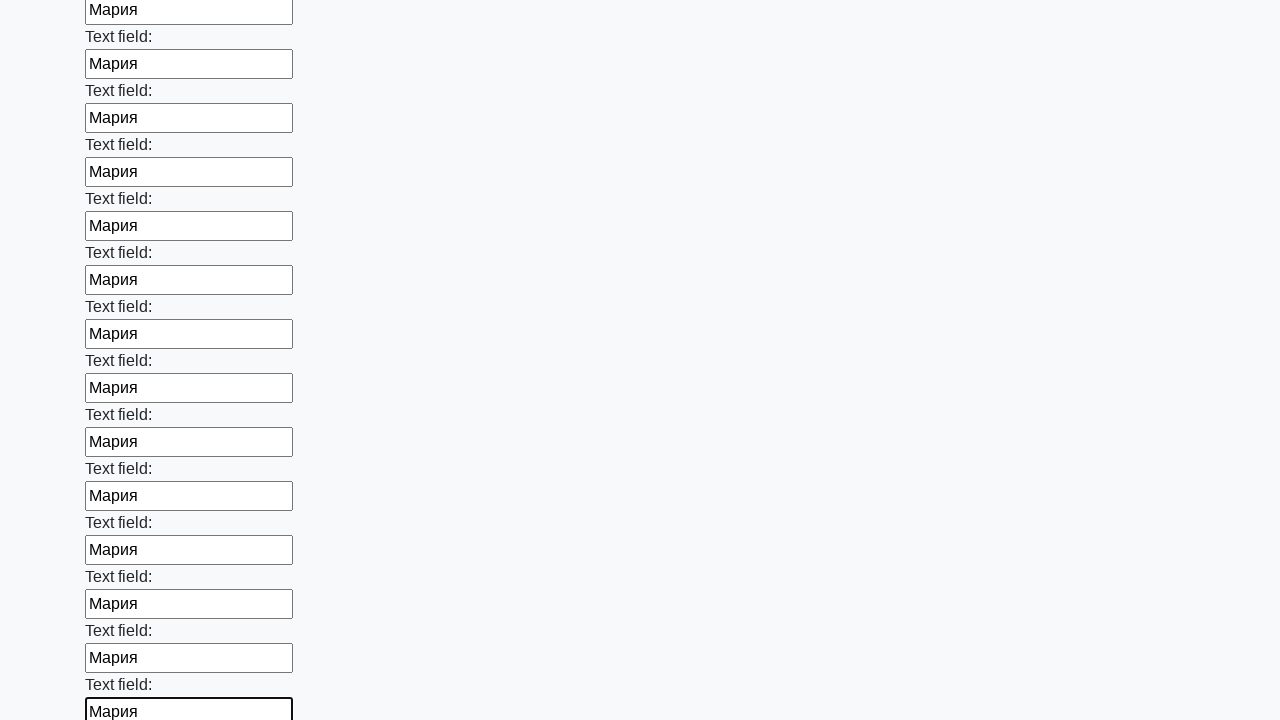

Filled input field with name 'Мария' on input >> nth=85
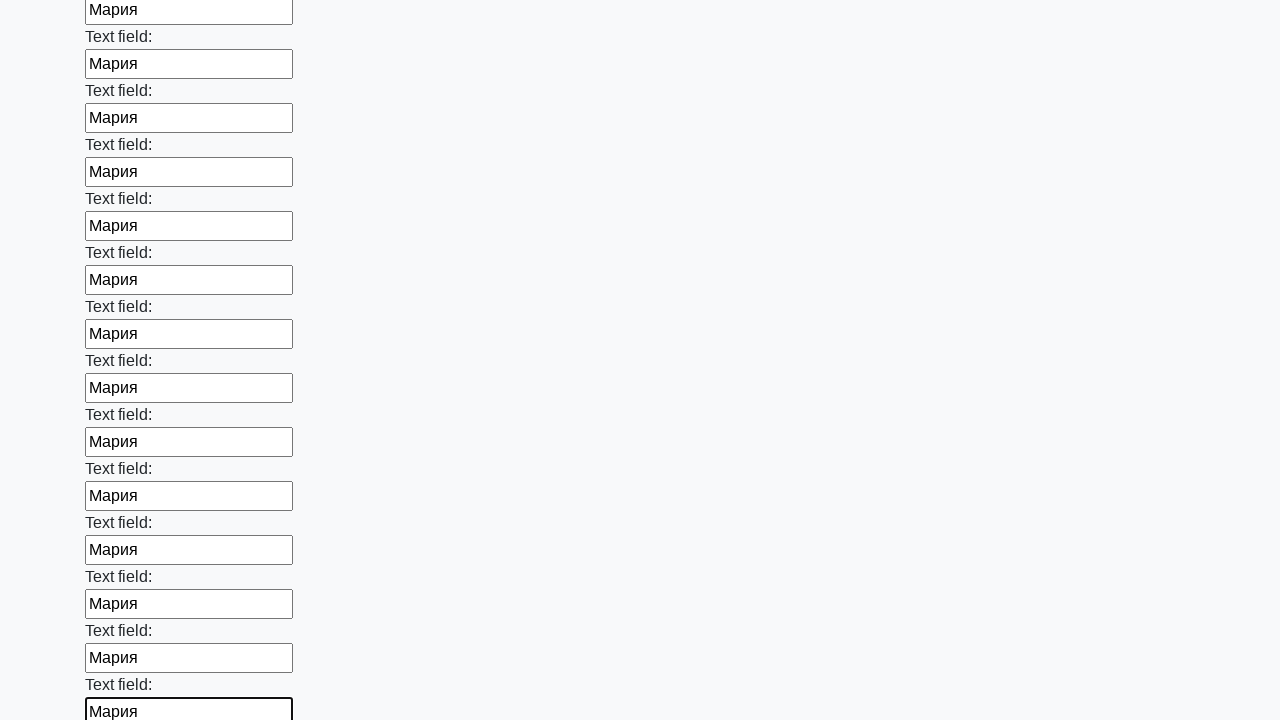

Filled input field with name 'Мария' on input >> nth=86
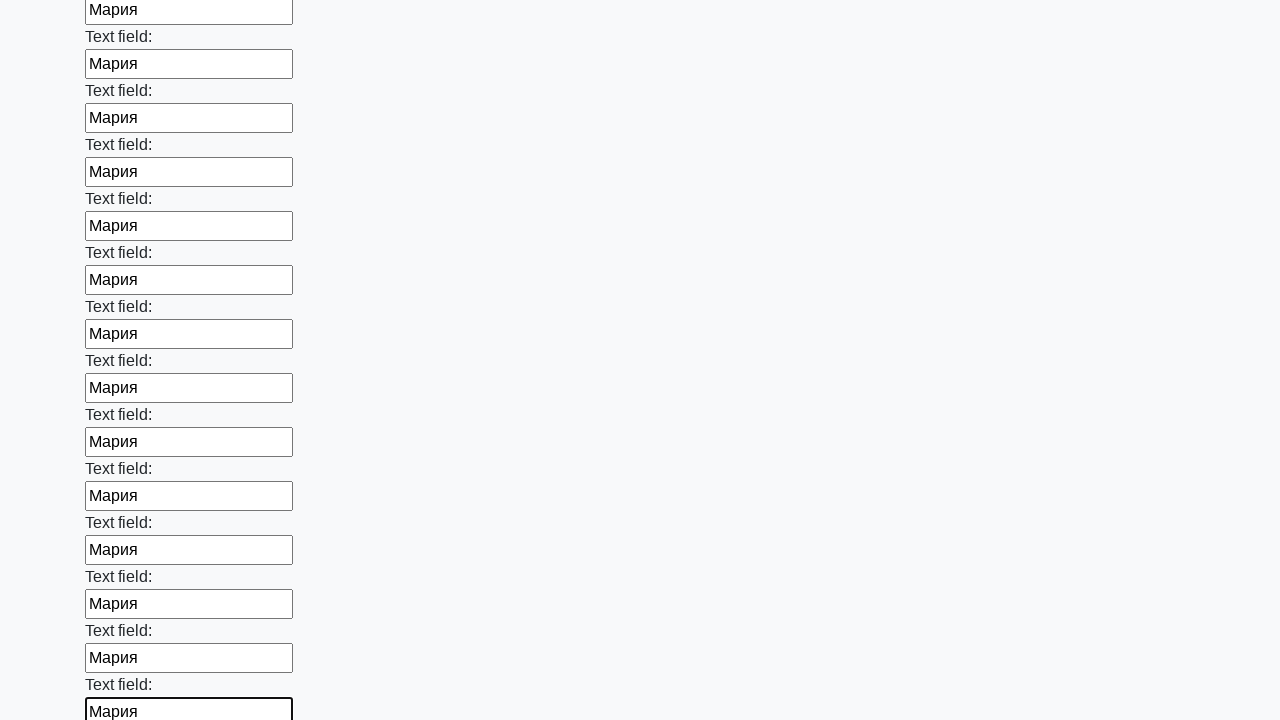

Filled input field with name 'Мария' on input >> nth=87
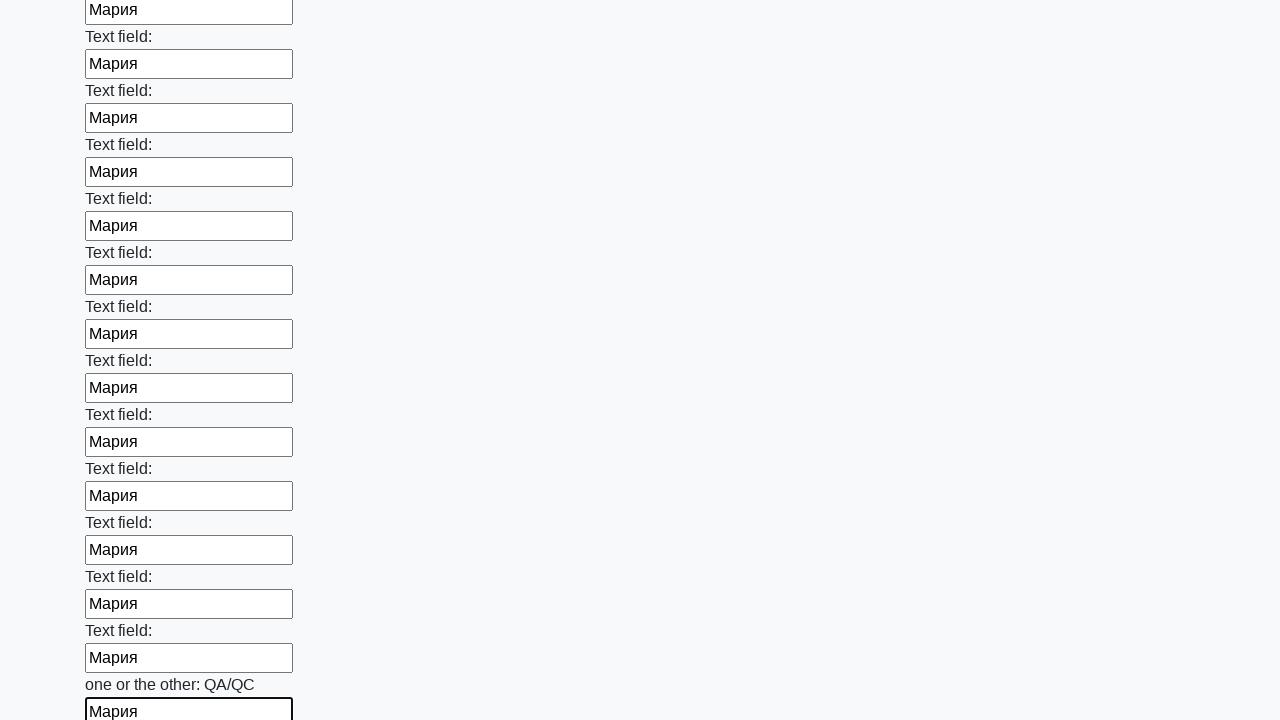

Filled input field with name 'Мария' on input >> nth=88
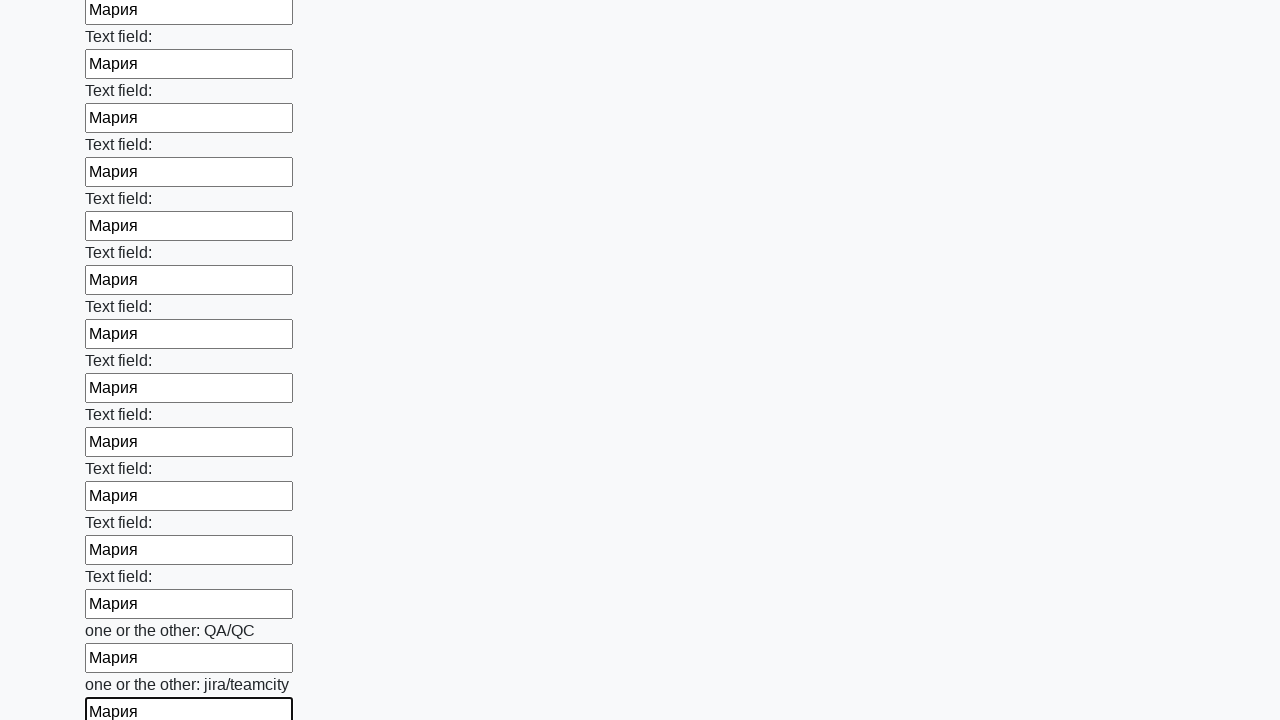

Filled input field with name 'Мария' on input >> nth=89
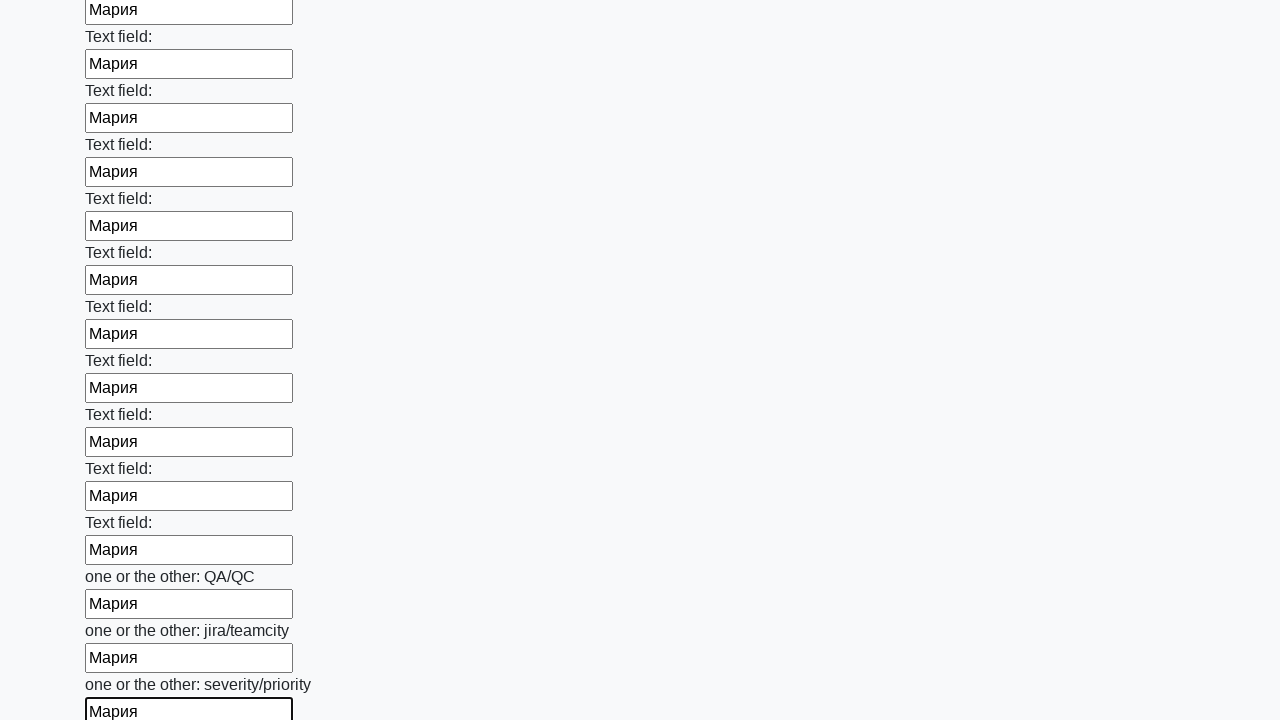

Filled input field with name 'Мария' on input >> nth=90
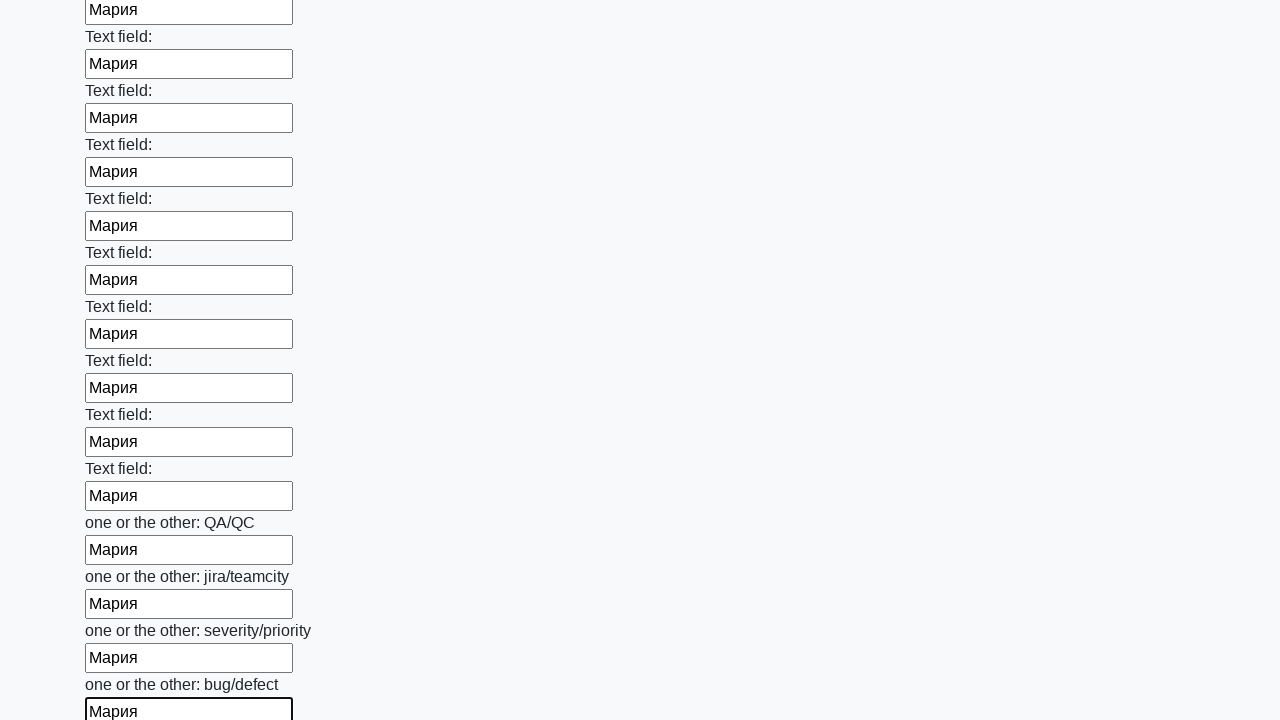

Filled input field with name 'Мария' on input >> nth=91
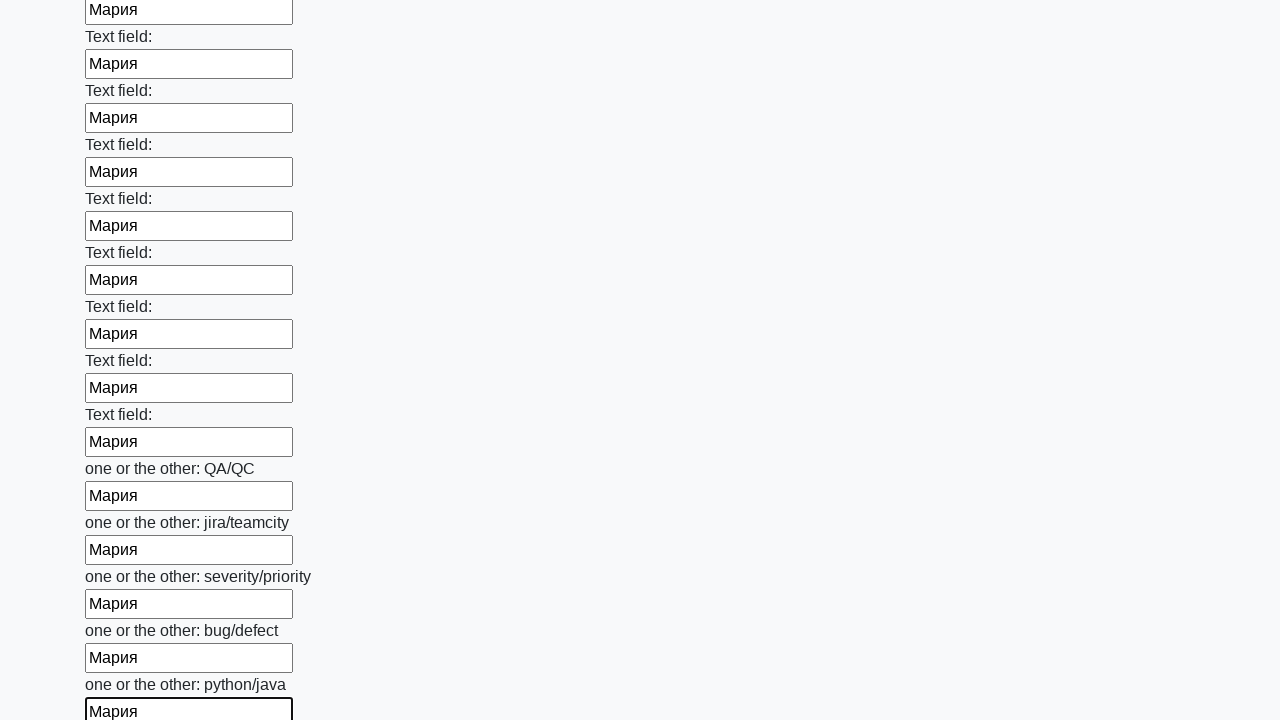

Filled input field with name 'Мария' on input >> nth=92
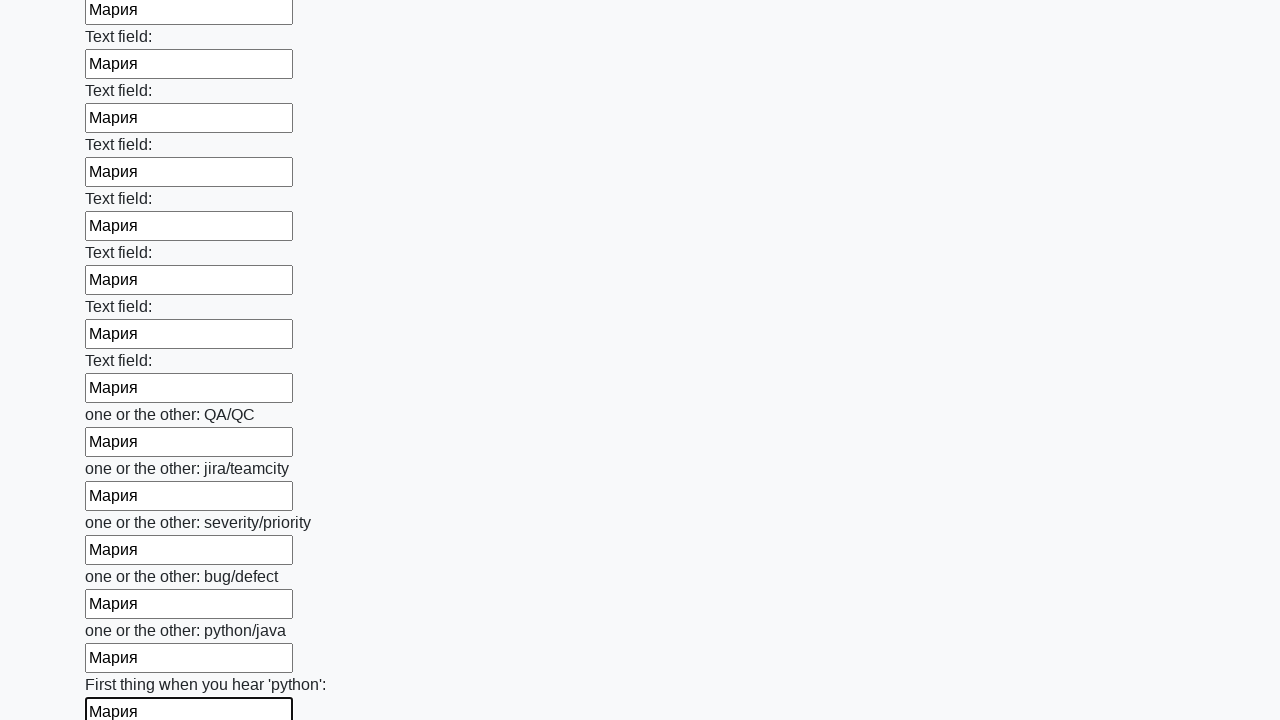

Filled input field with name 'Мария' on input >> nth=93
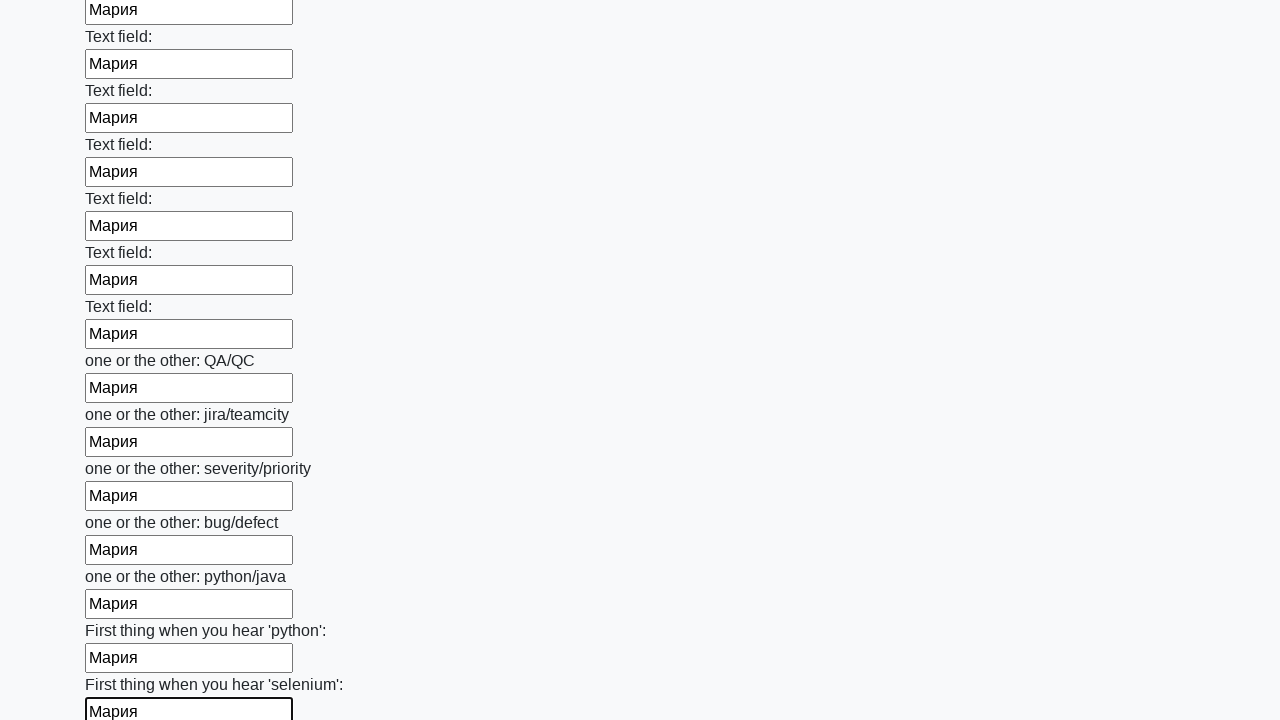

Filled input field with name 'Мария' on input >> nth=94
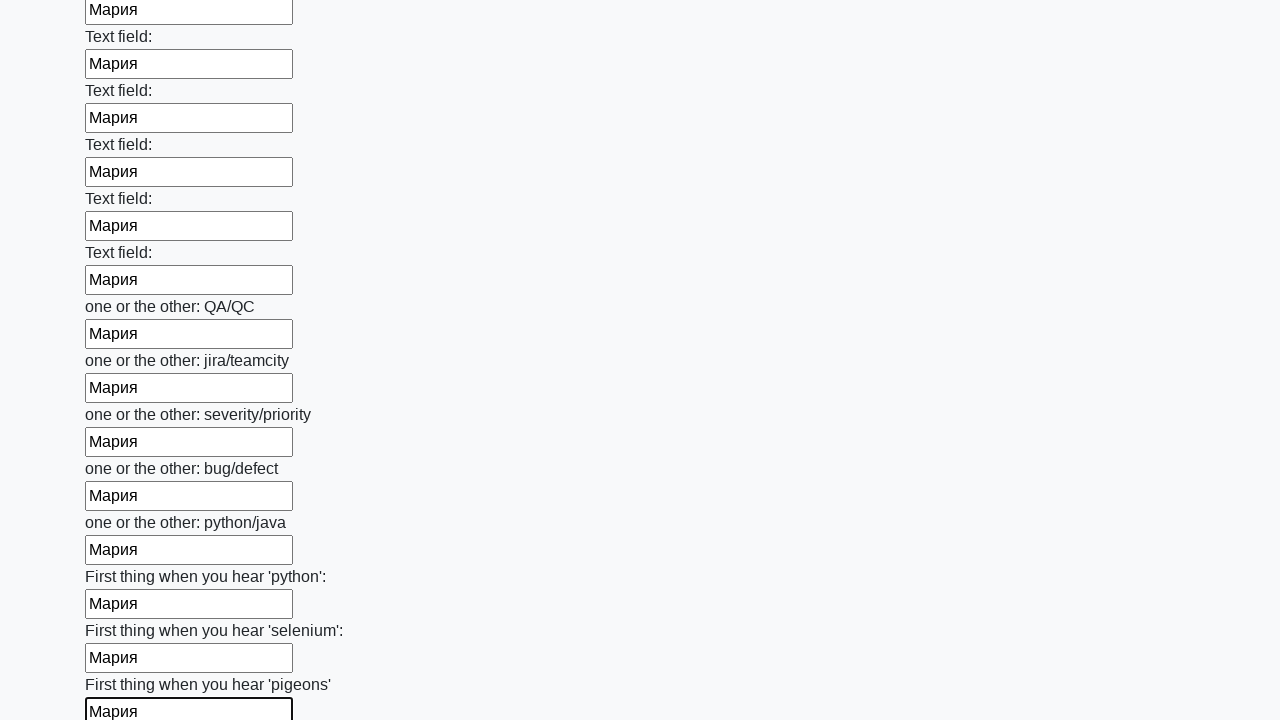

Filled input field with name 'Мария' on input >> nth=95
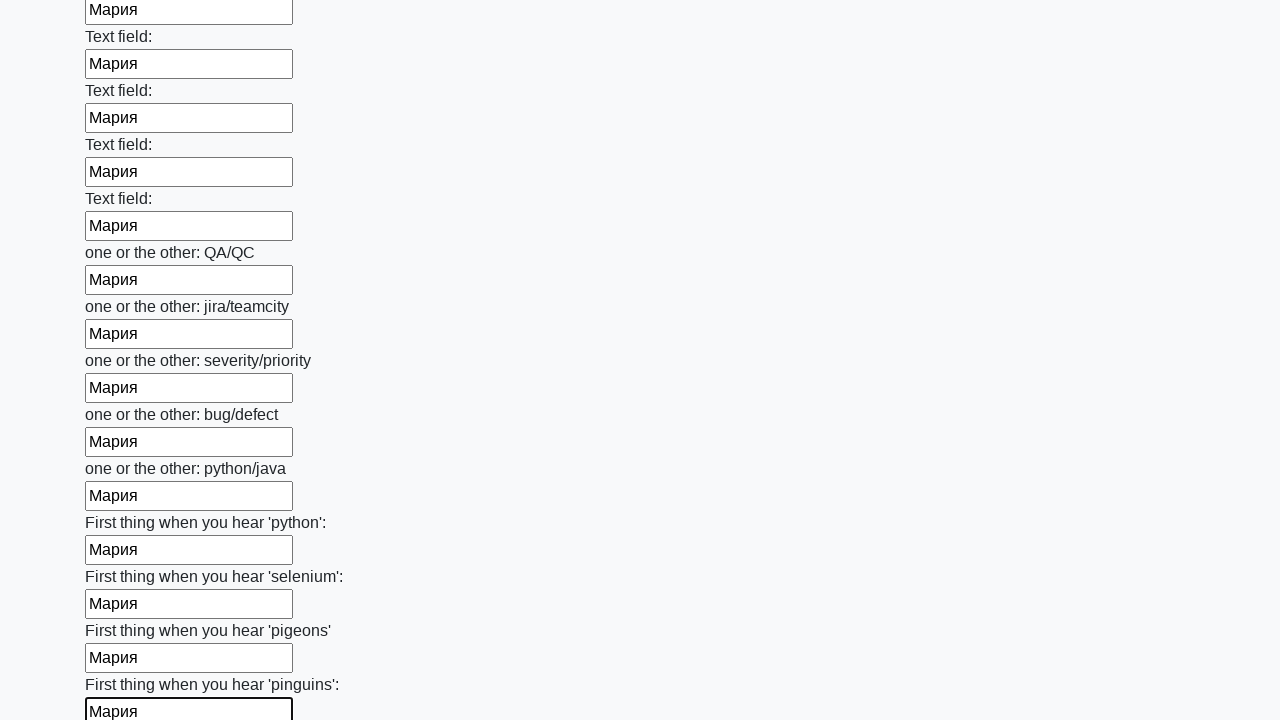

Filled input field with name 'Мария' on input >> nth=96
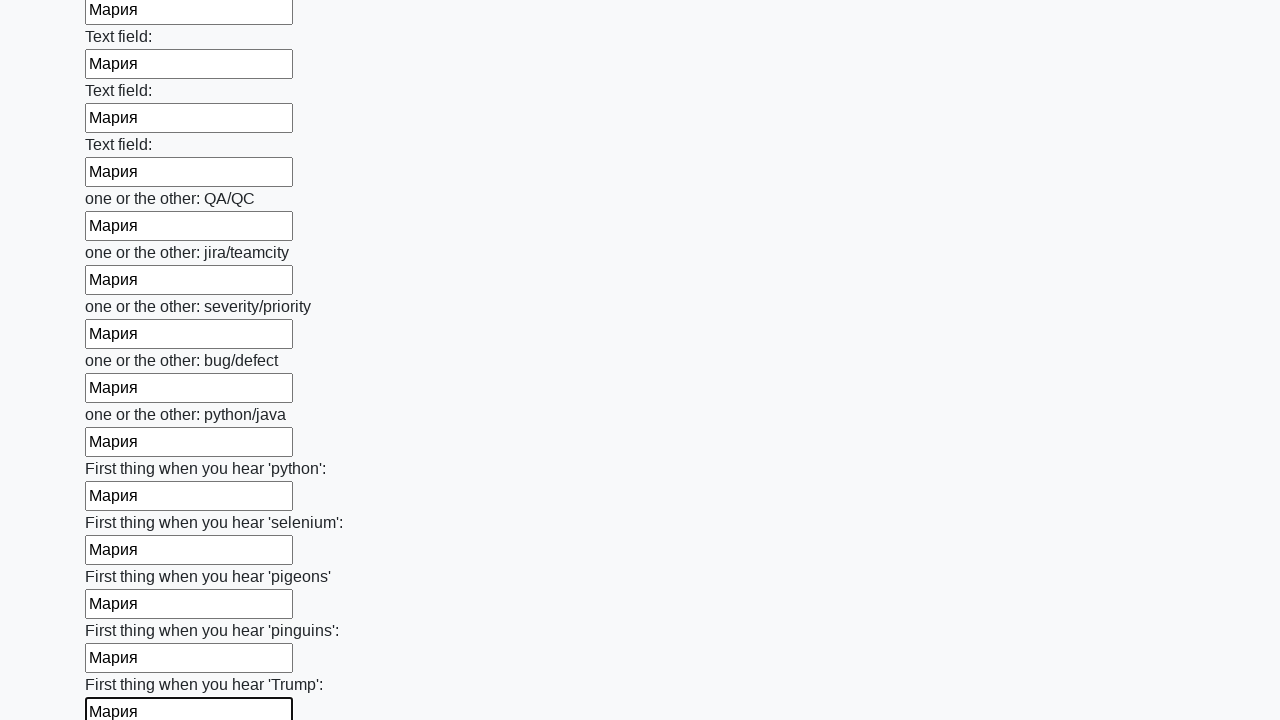

Filled input field with name 'Мария' on input >> nth=97
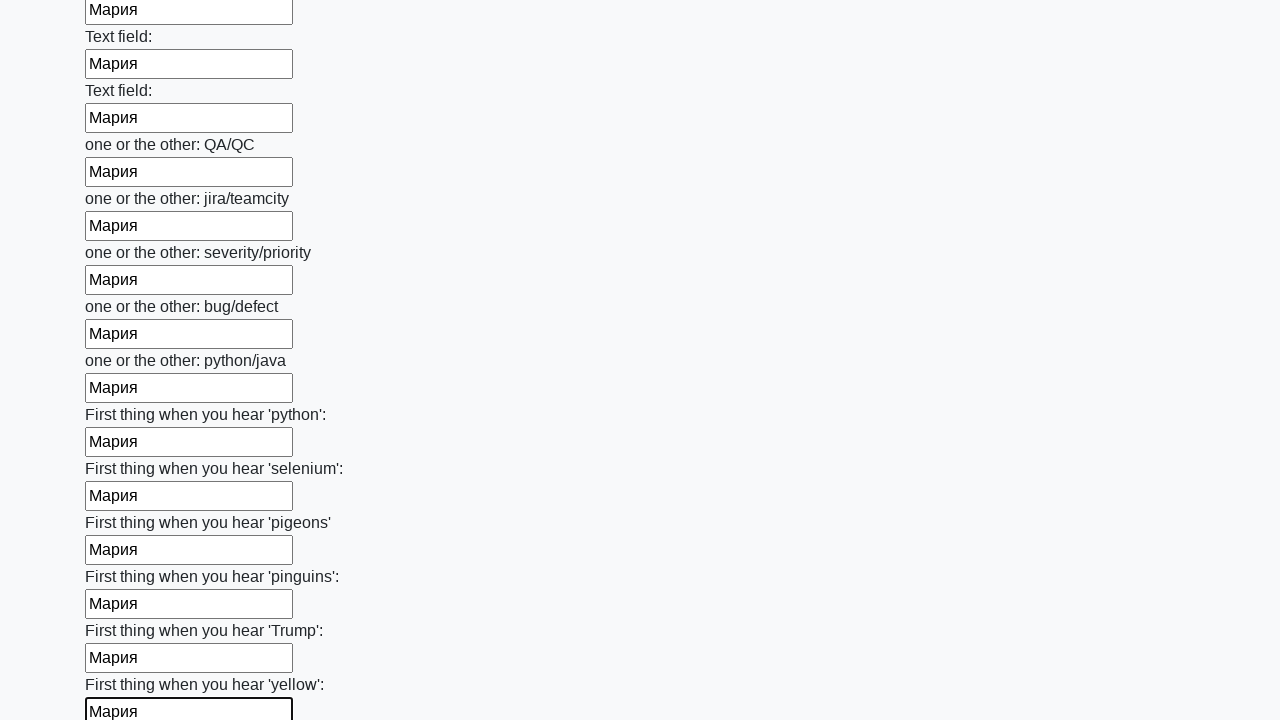

Filled input field with name 'Мария' on input >> nth=98
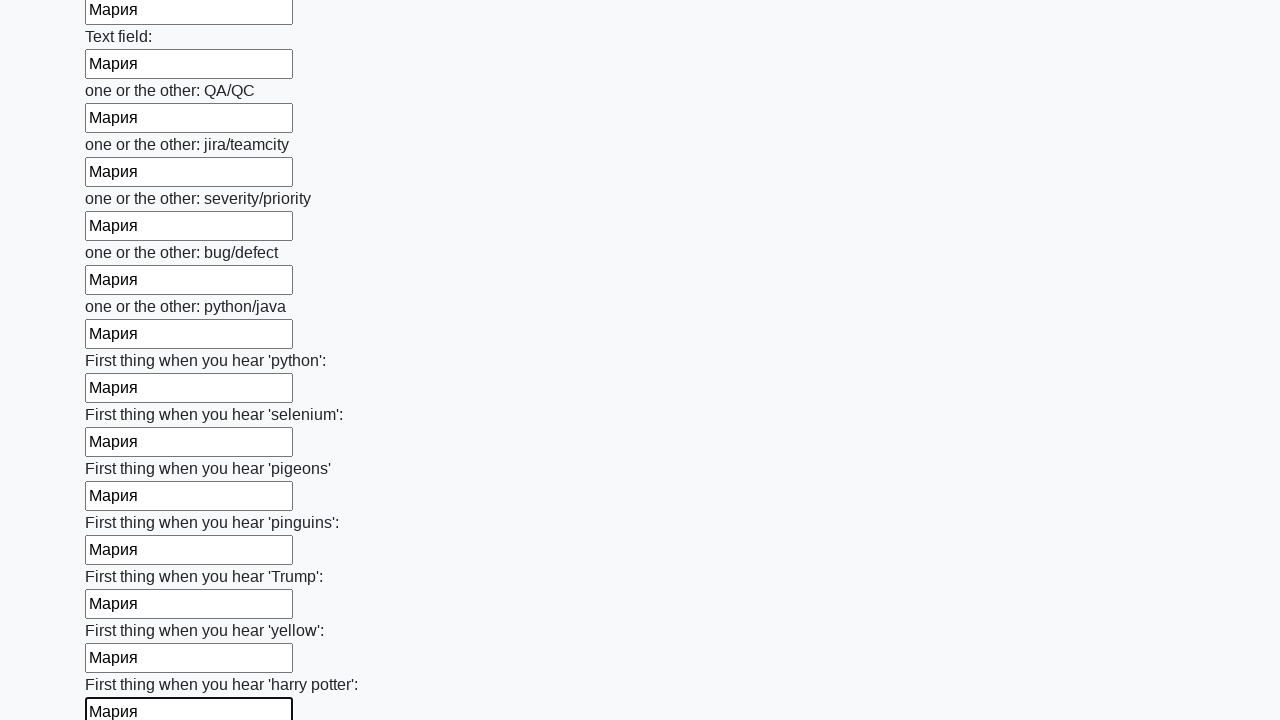

Filled input field with name 'Мария' on input >> nth=99
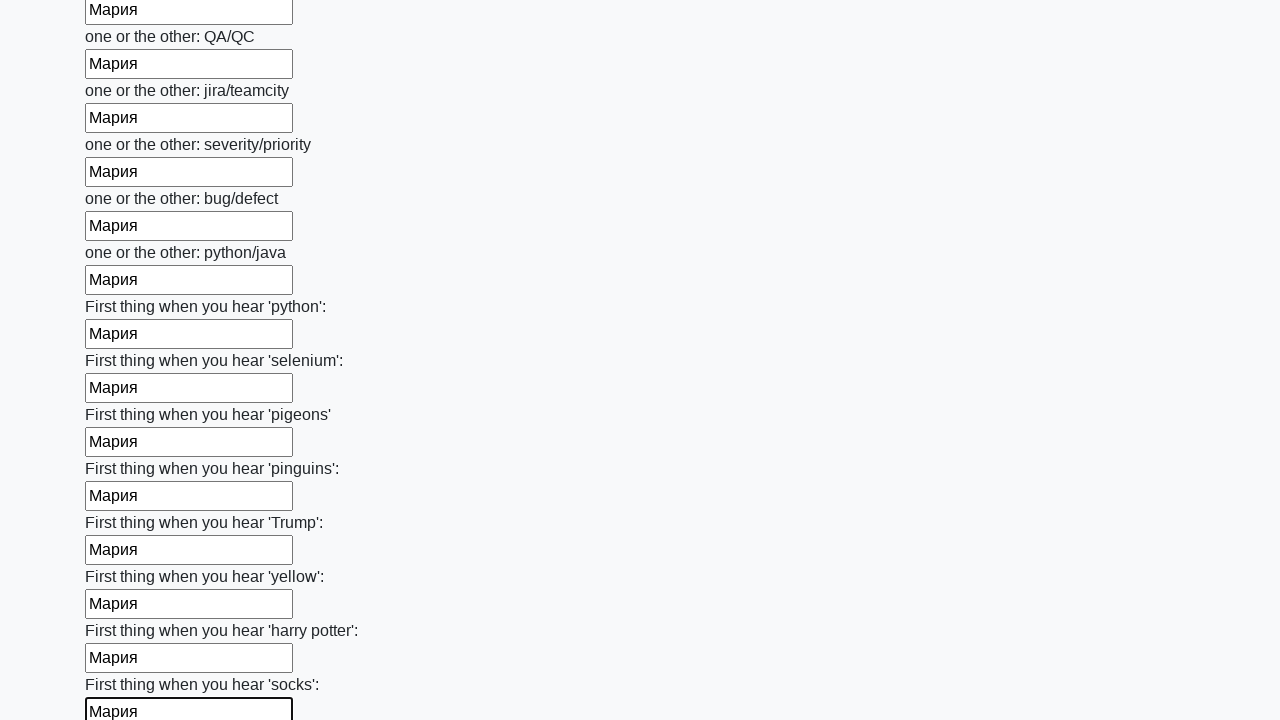

Clicked submit button to submit the form at (123, 611) on button.btn
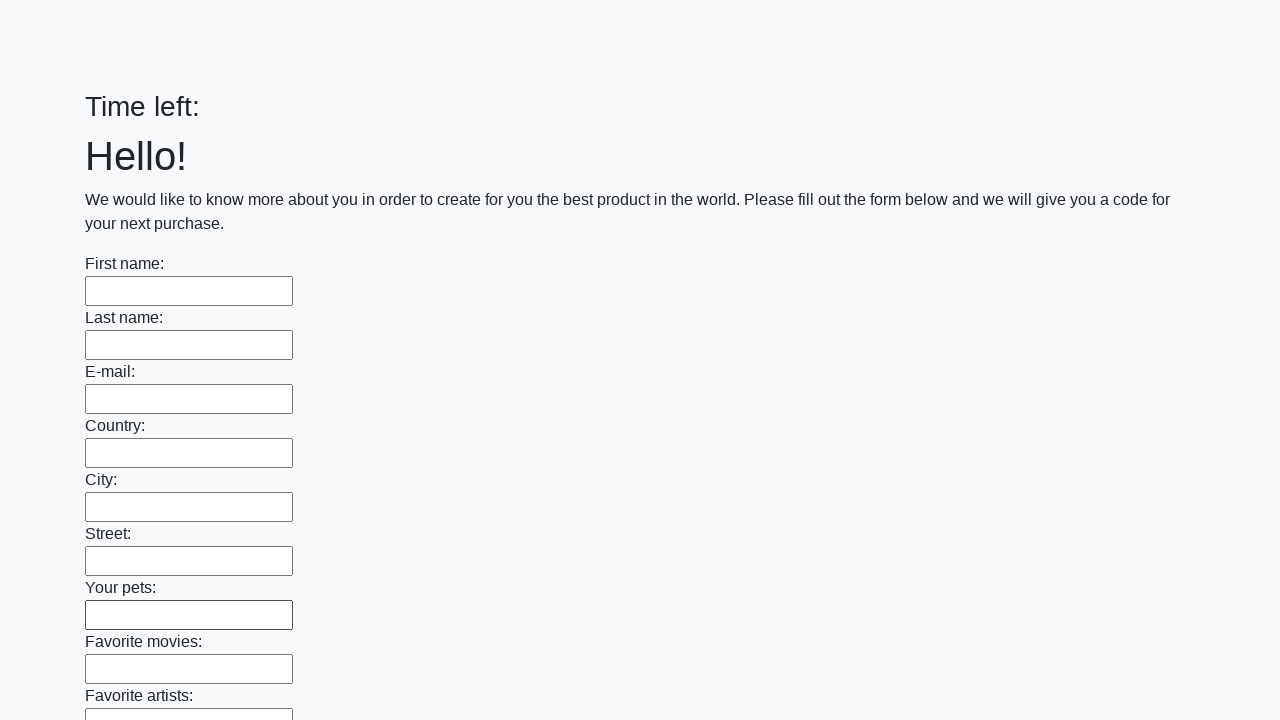

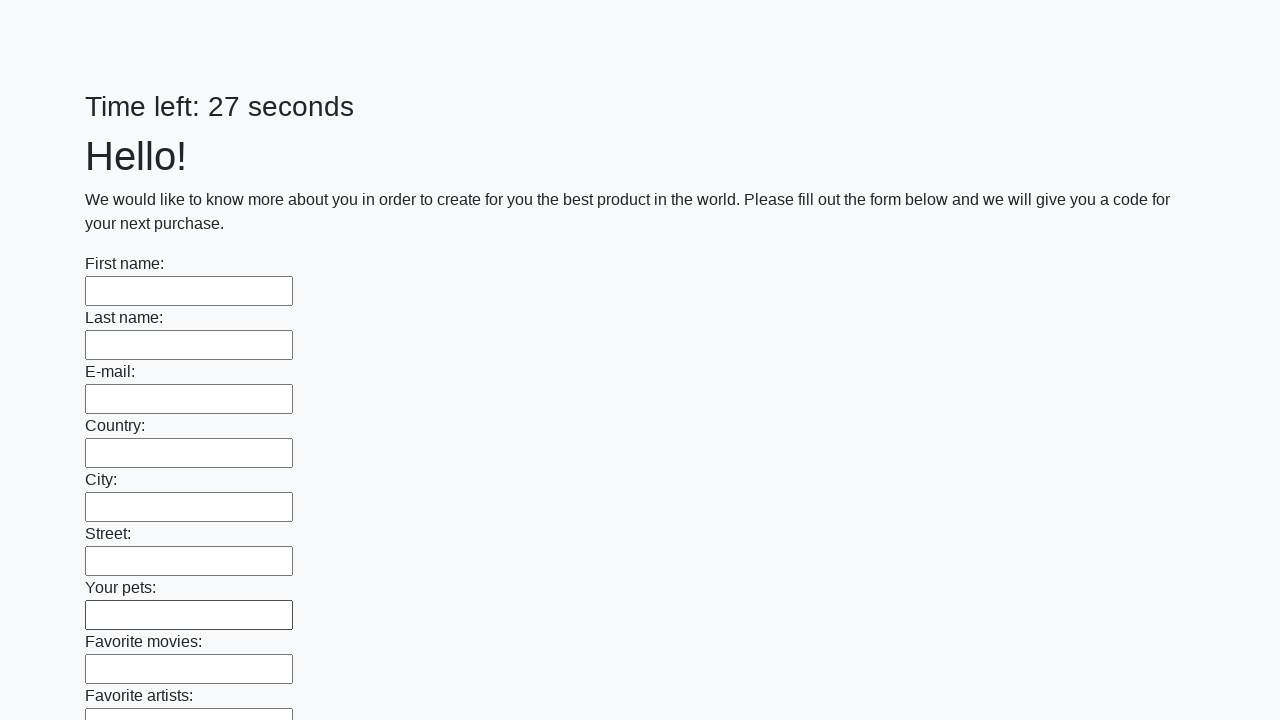